Tests a large form submission by filling all input fields with text and clicking the submit button

Starting URL: http://suninjuly.github.io/huge_form.html

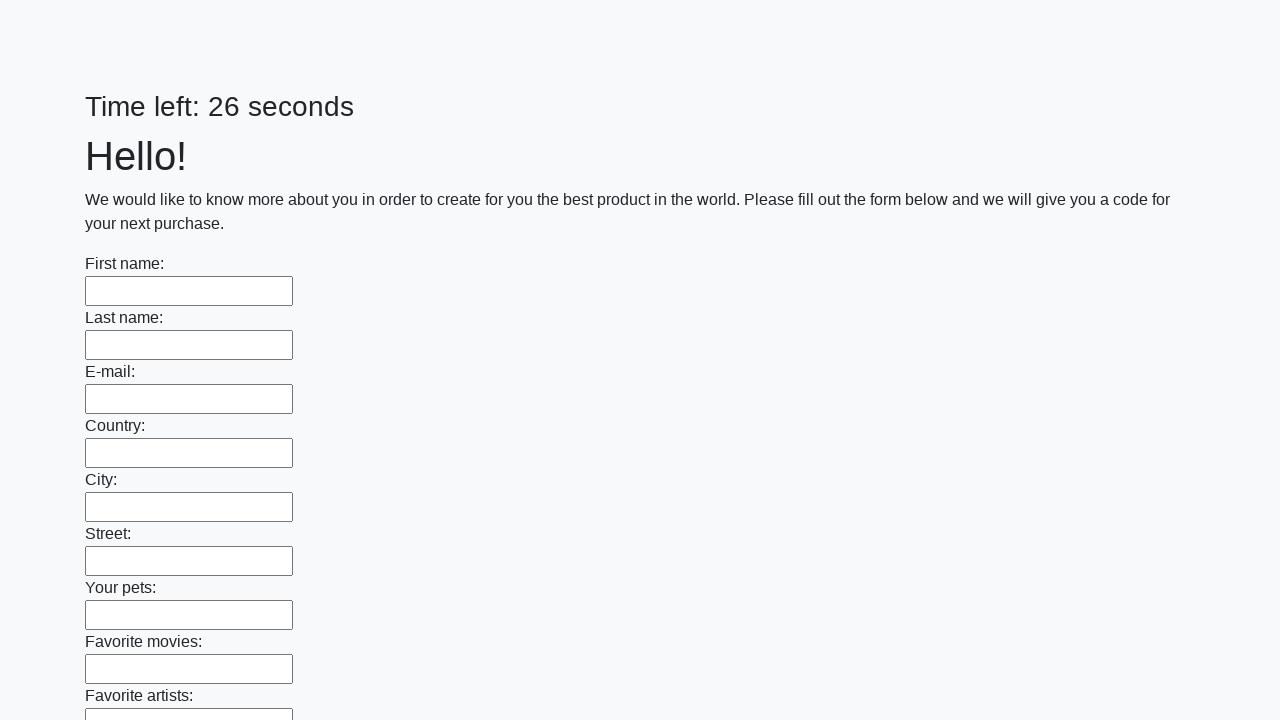

Located all input fields on the form
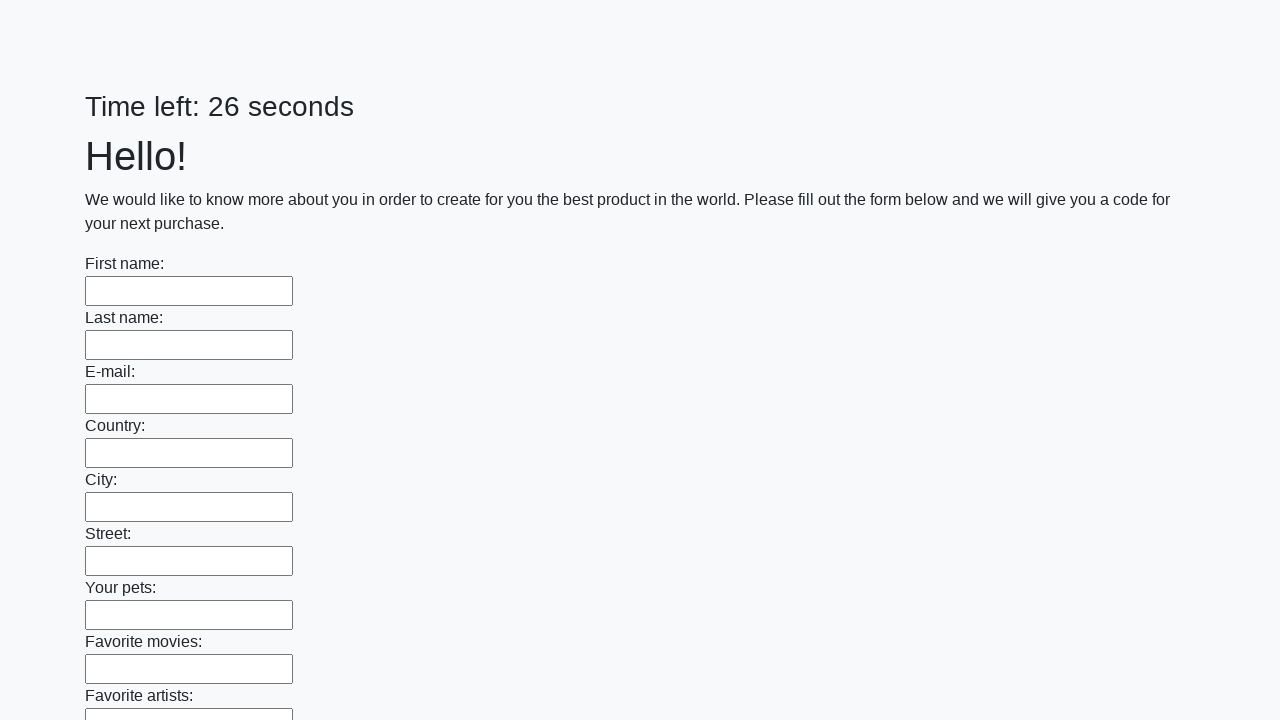

Filled input field with 'TestValue' on input >> nth=0
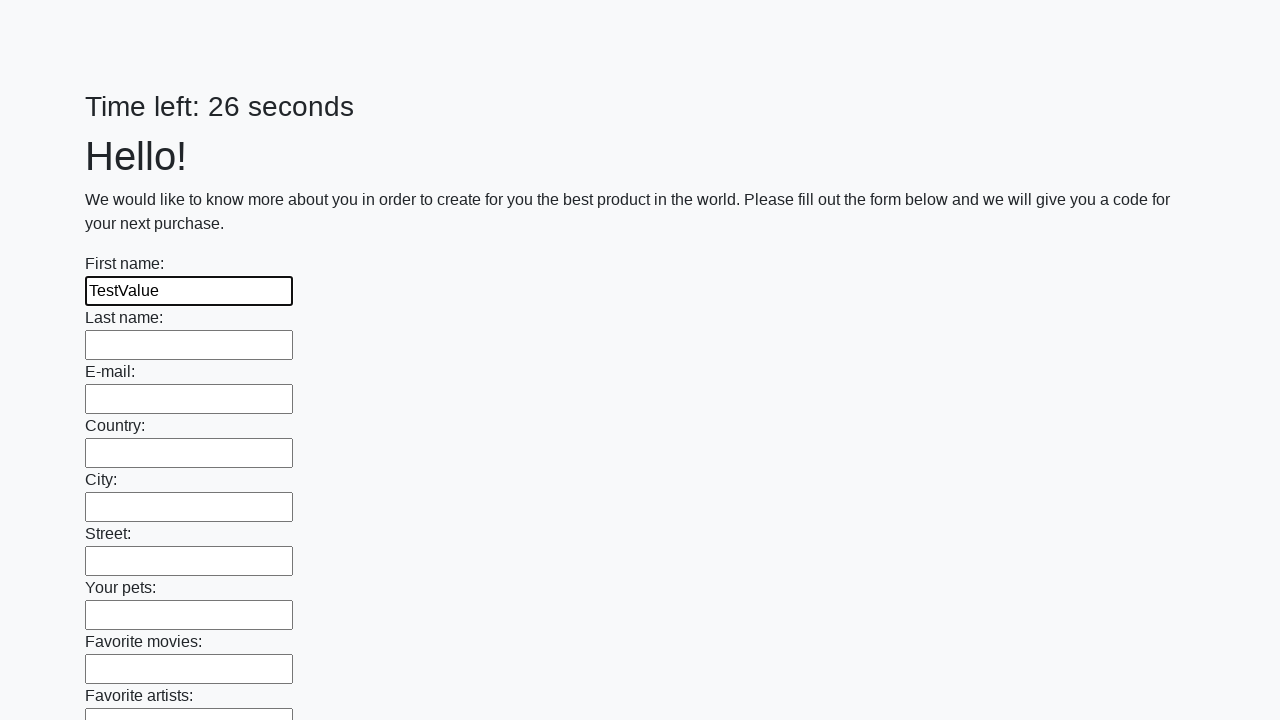

Filled input field with 'TestValue' on input >> nth=1
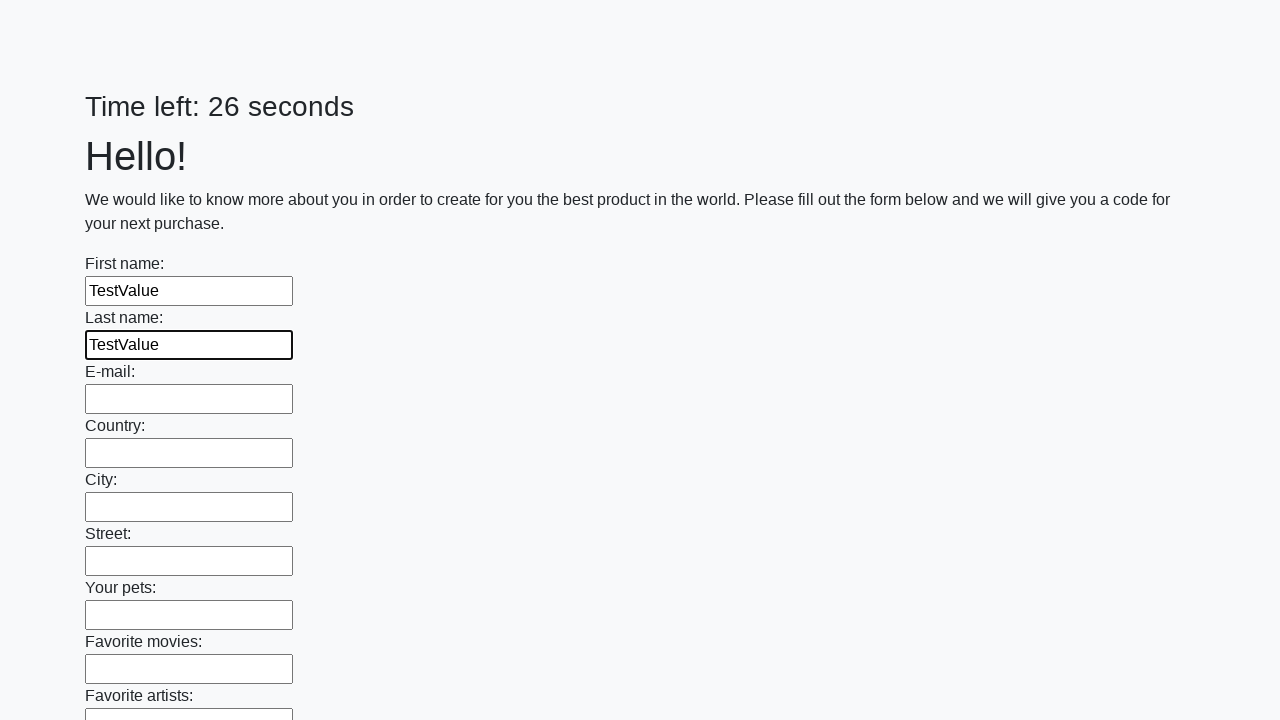

Filled input field with 'TestValue' on input >> nth=2
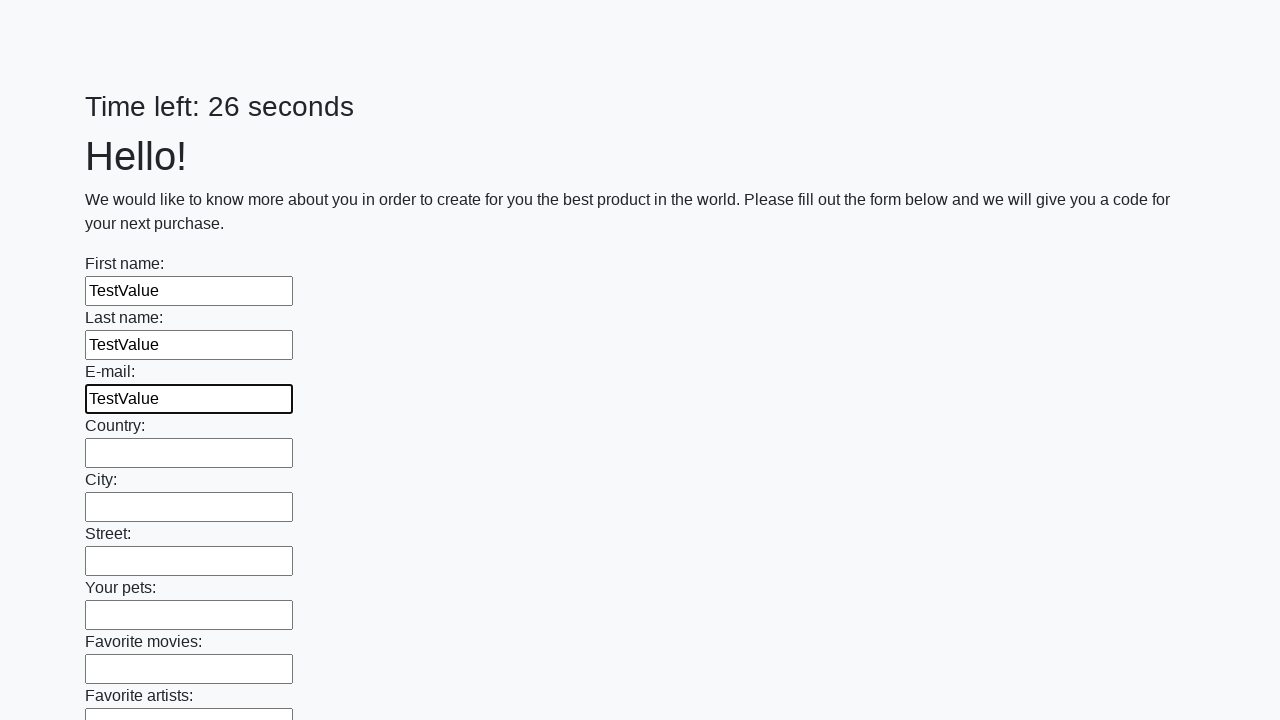

Filled input field with 'TestValue' on input >> nth=3
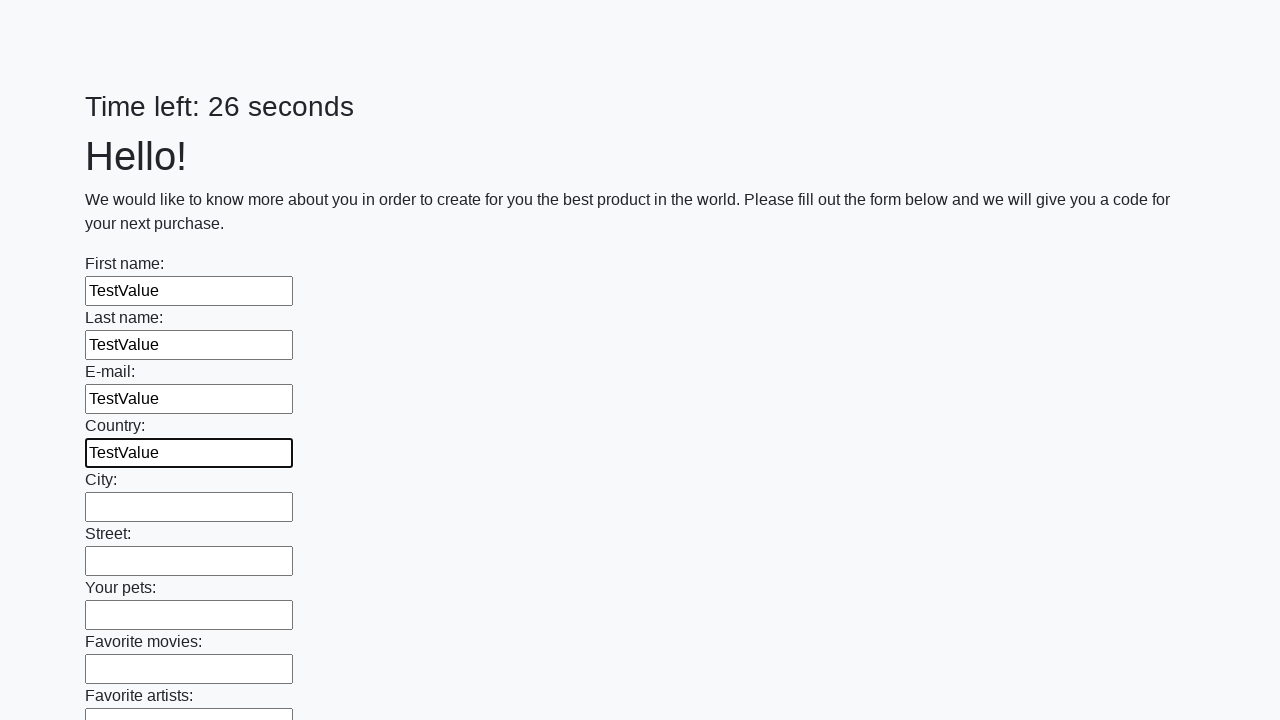

Filled input field with 'TestValue' on input >> nth=4
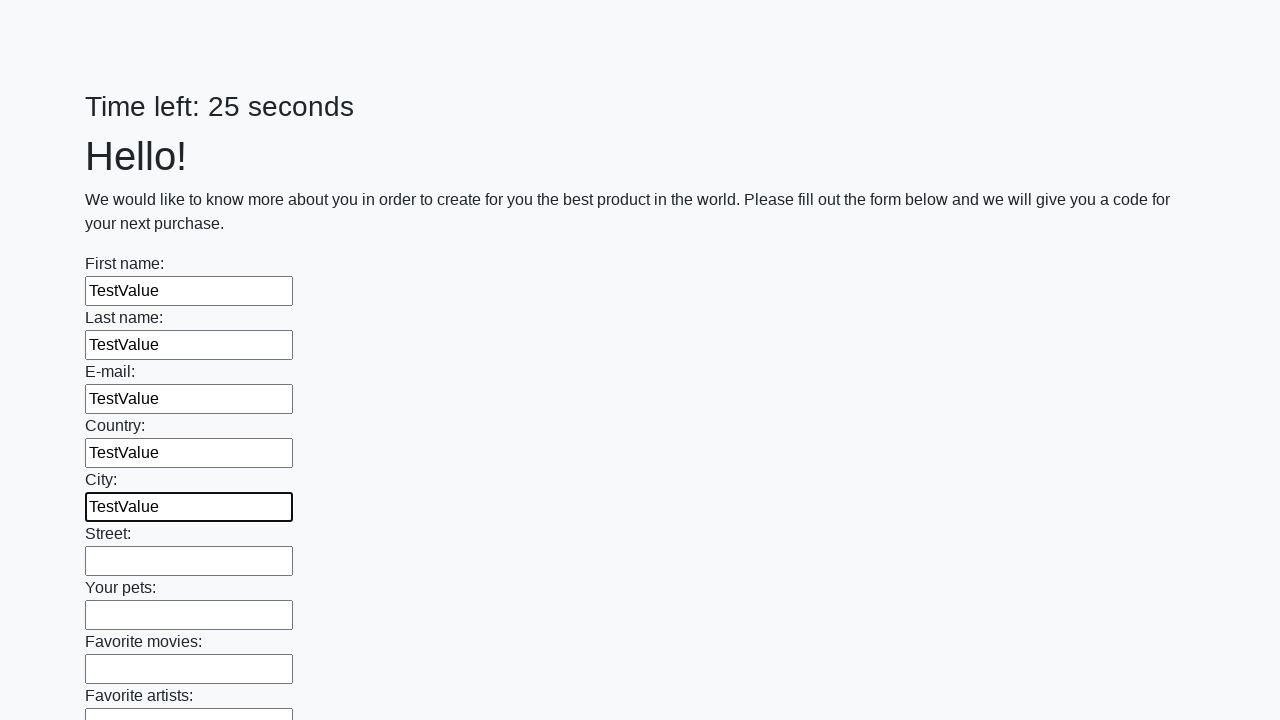

Filled input field with 'TestValue' on input >> nth=5
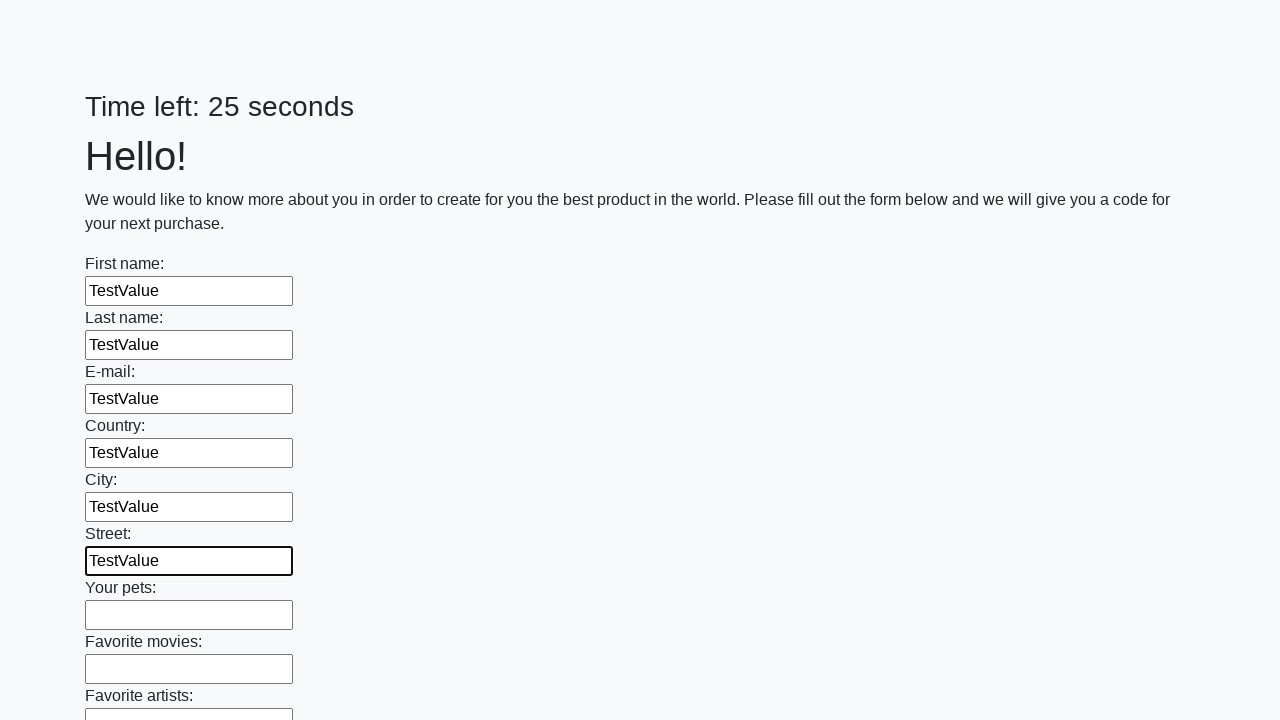

Filled input field with 'TestValue' on input >> nth=6
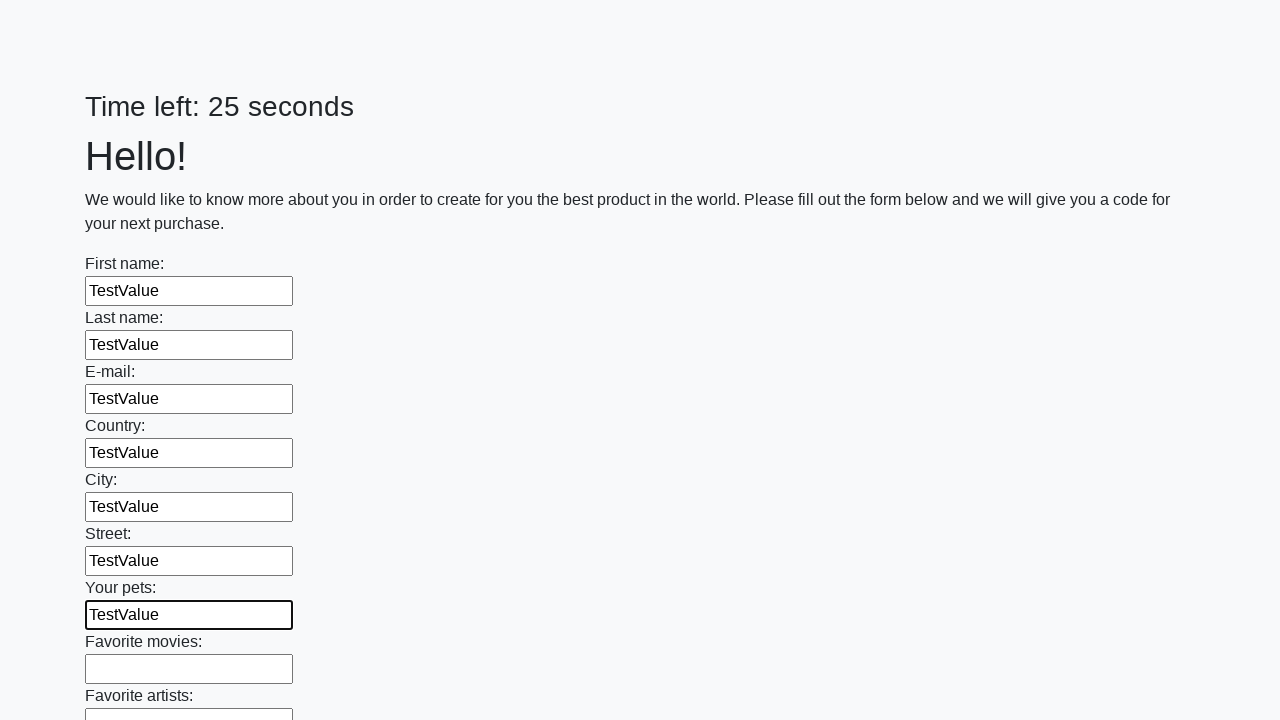

Filled input field with 'TestValue' on input >> nth=7
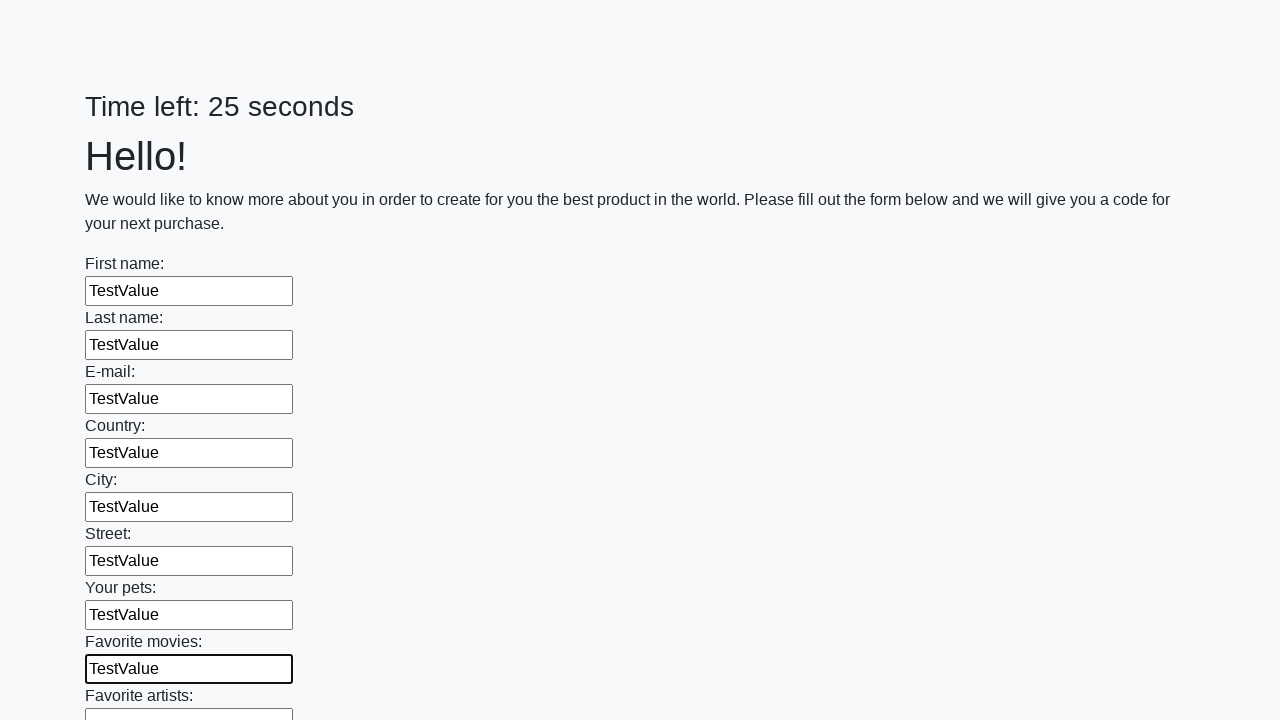

Filled input field with 'TestValue' on input >> nth=8
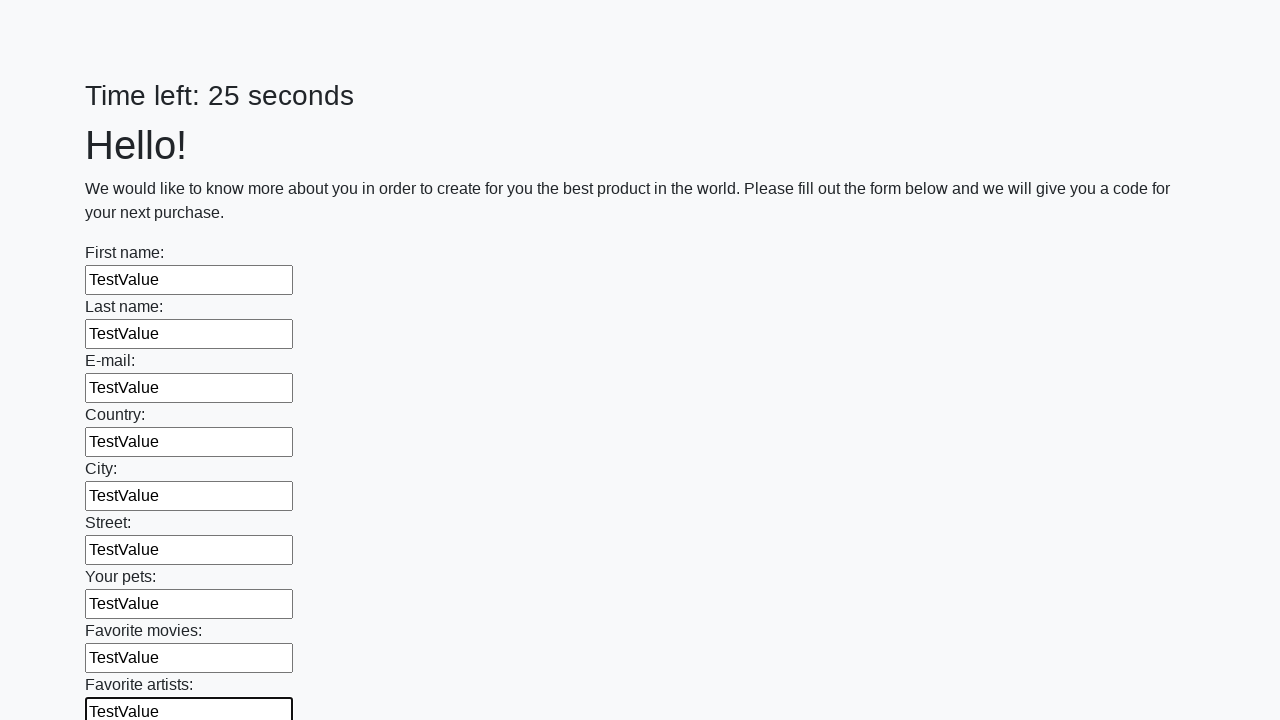

Filled input field with 'TestValue' on input >> nth=9
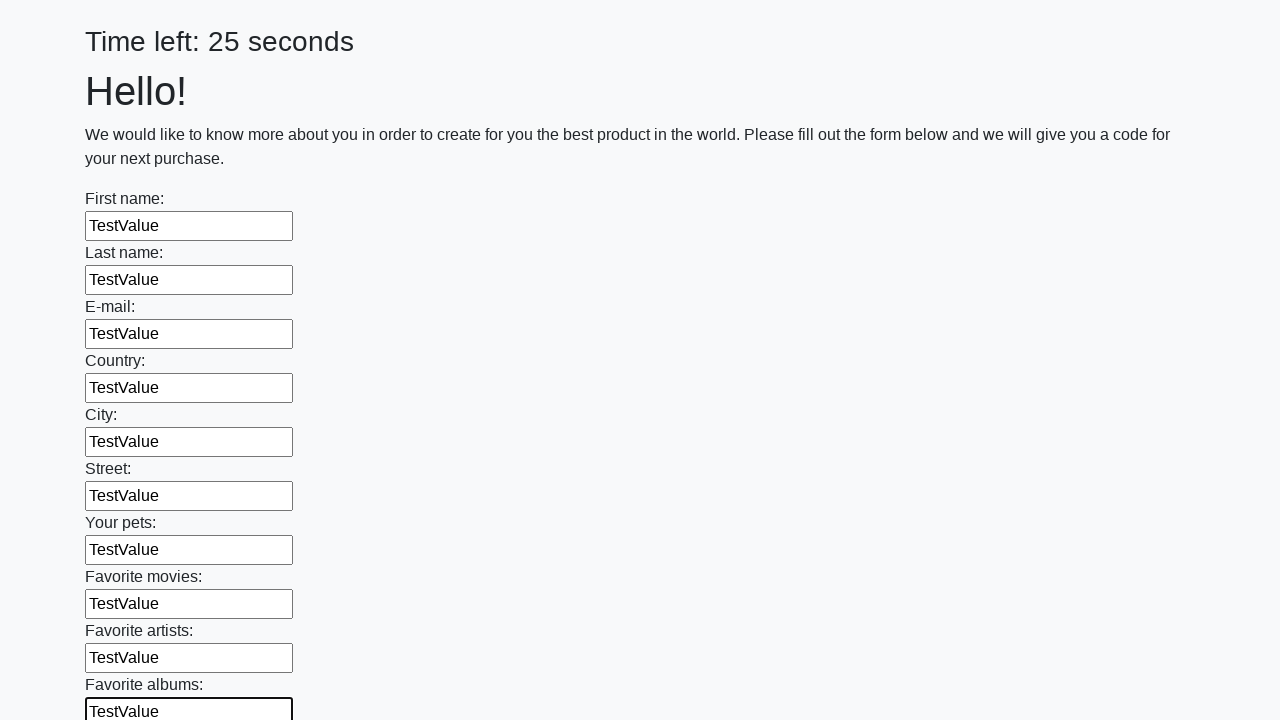

Filled input field with 'TestValue' on input >> nth=10
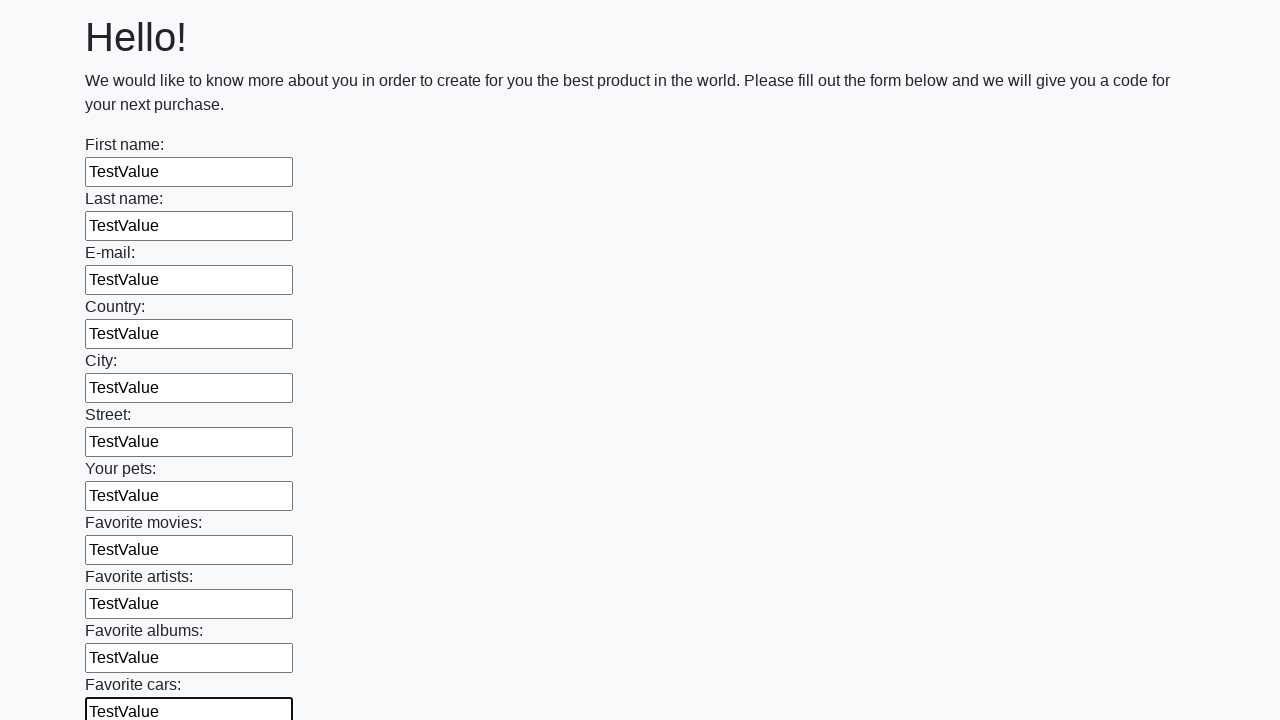

Filled input field with 'TestValue' on input >> nth=11
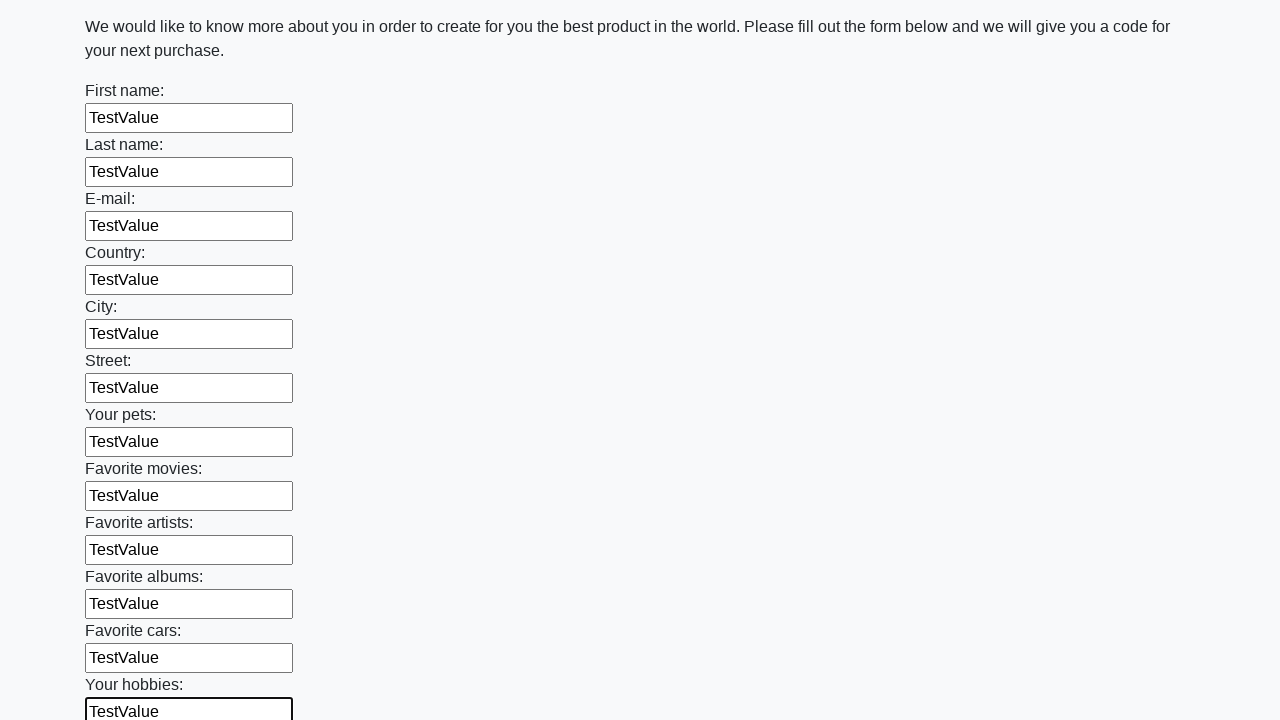

Filled input field with 'TestValue' on input >> nth=12
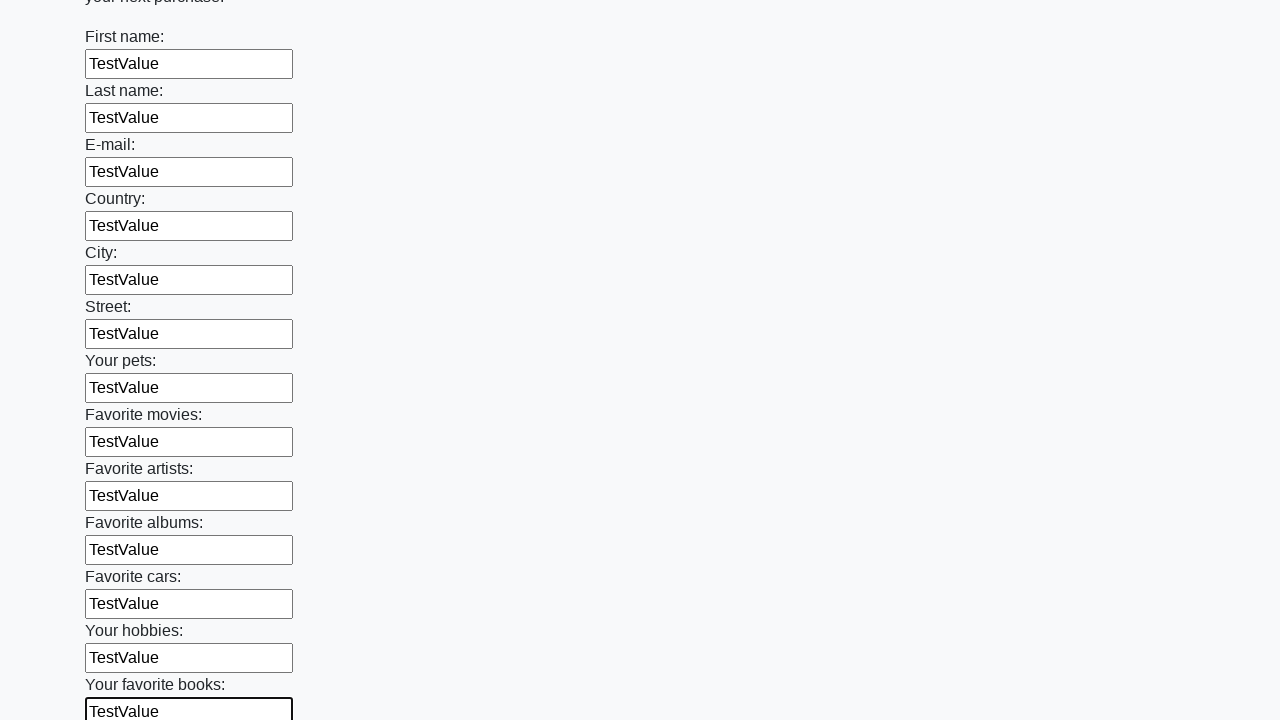

Filled input field with 'TestValue' on input >> nth=13
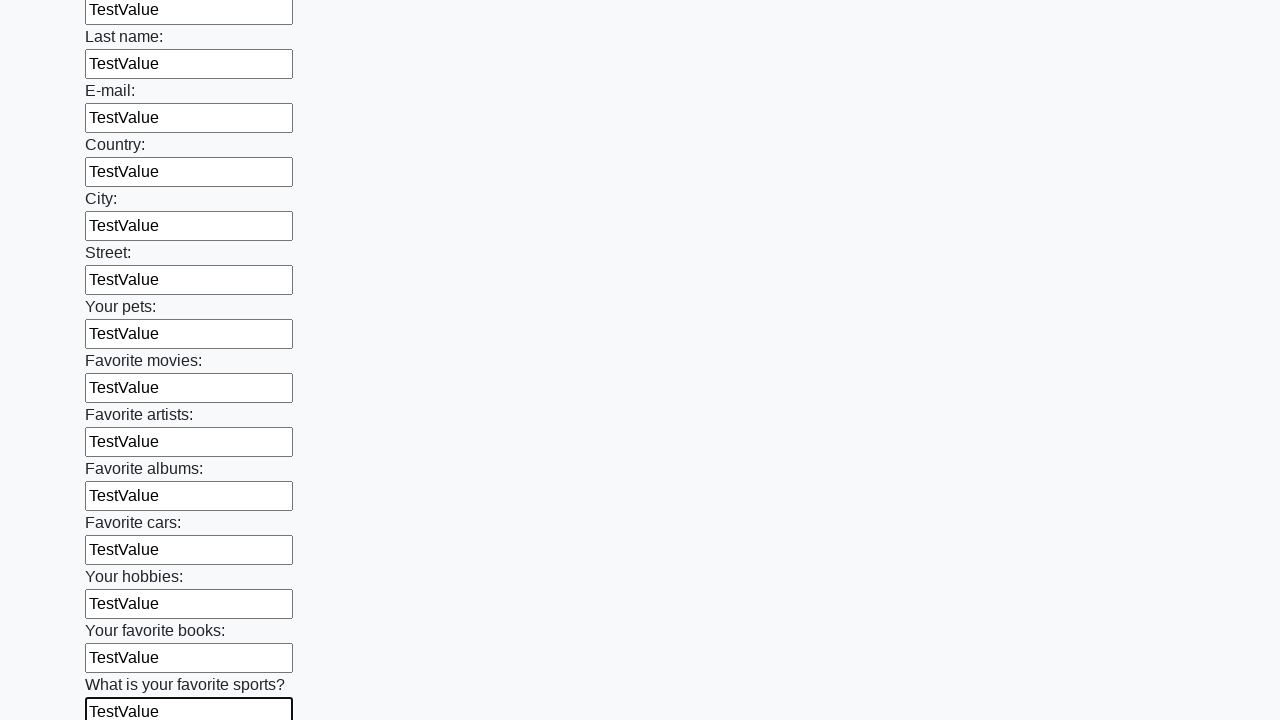

Filled input field with 'TestValue' on input >> nth=14
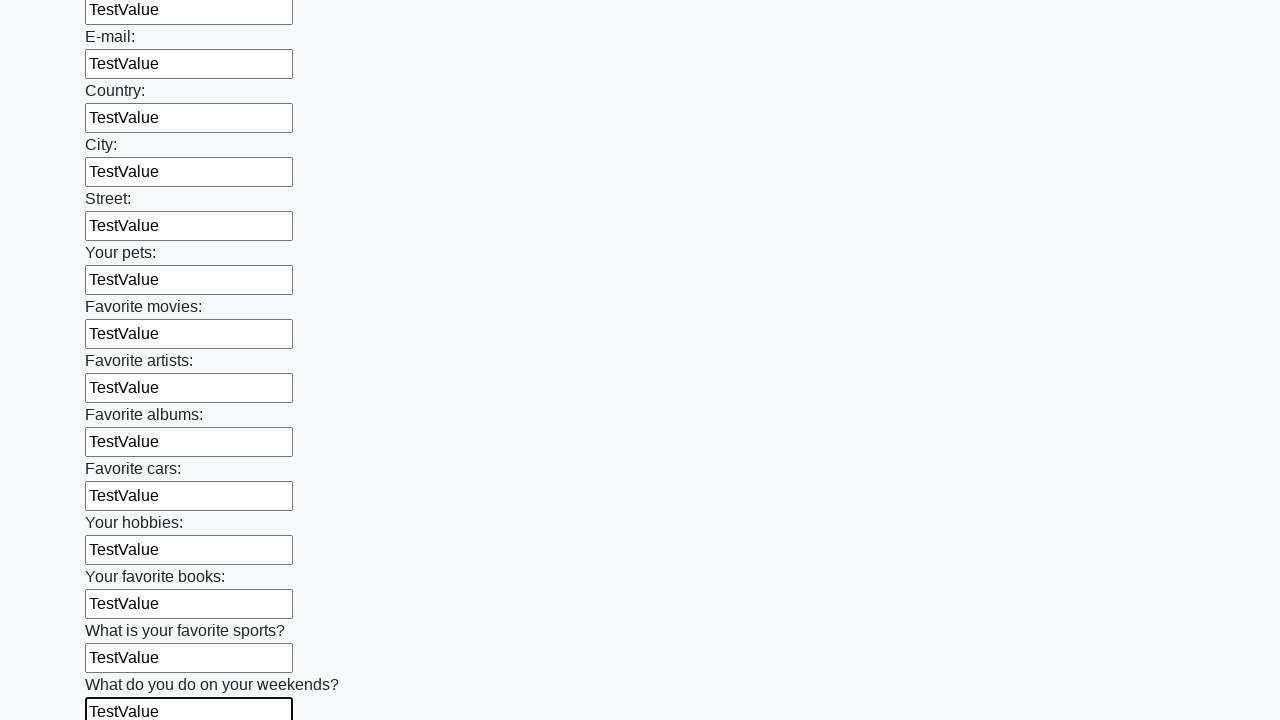

Filled input field with 'TestValue' on input >> nth=15
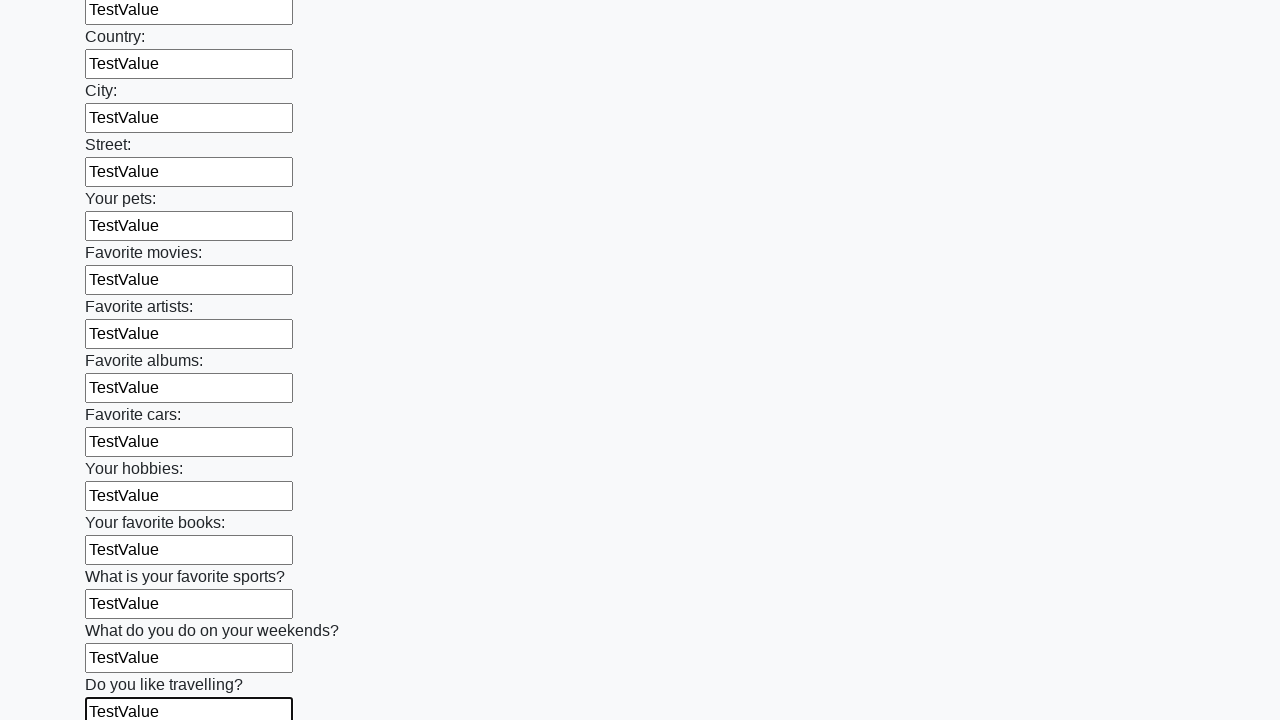

Filled input field with 'TestValue' on input >> nth=16
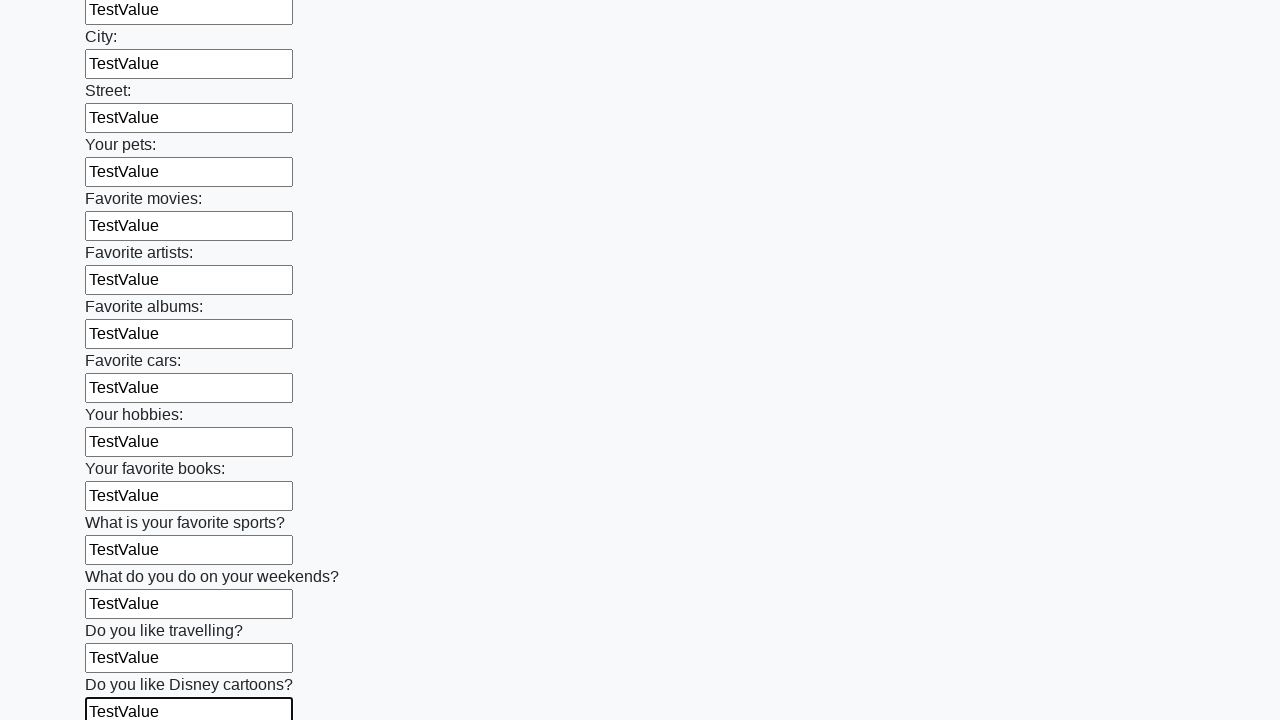

Filled input field with 'TestValue' on input >> nth=17
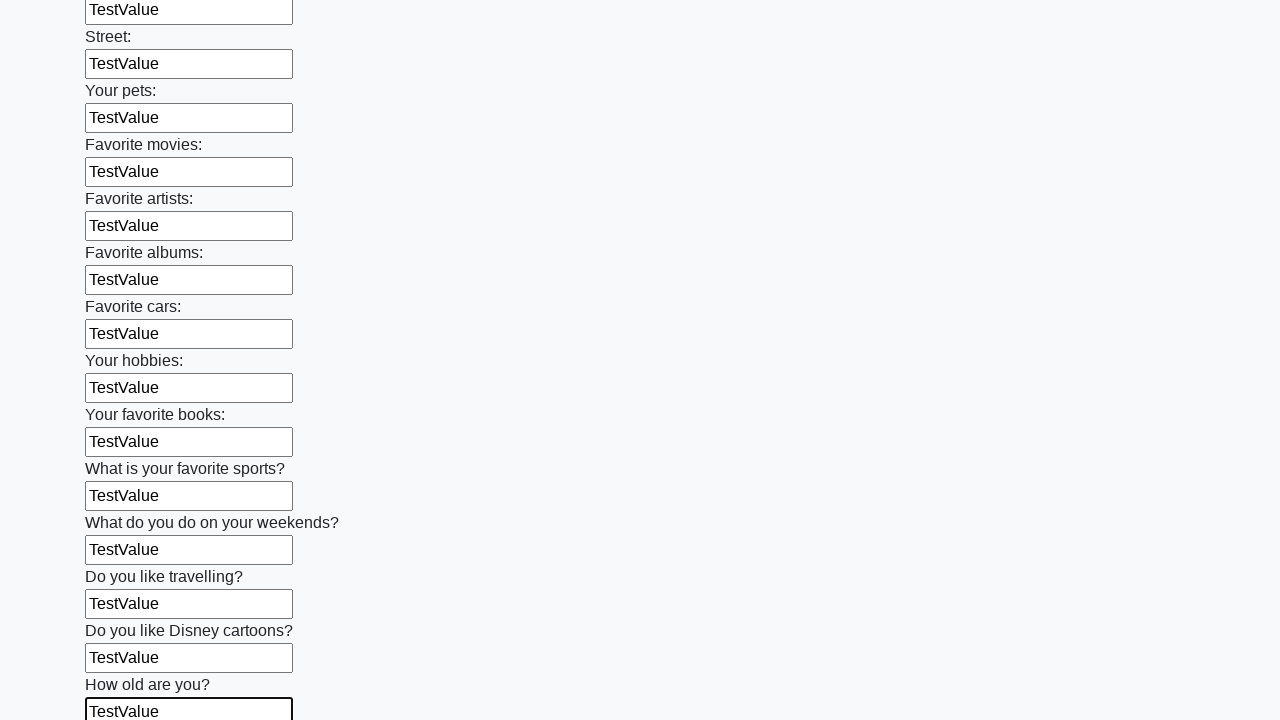

Filled input field with 'TestValue' on input >> nth=18
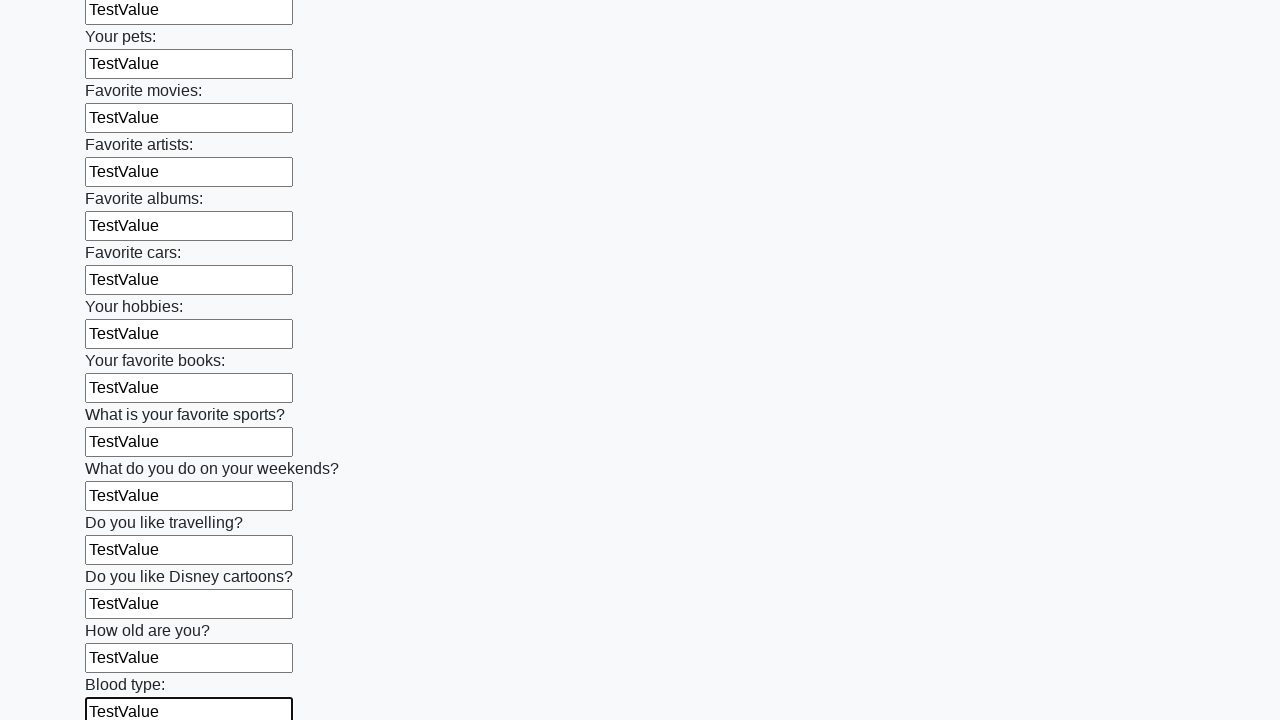

Filled input field with 'TestValue' on input >> nth=19
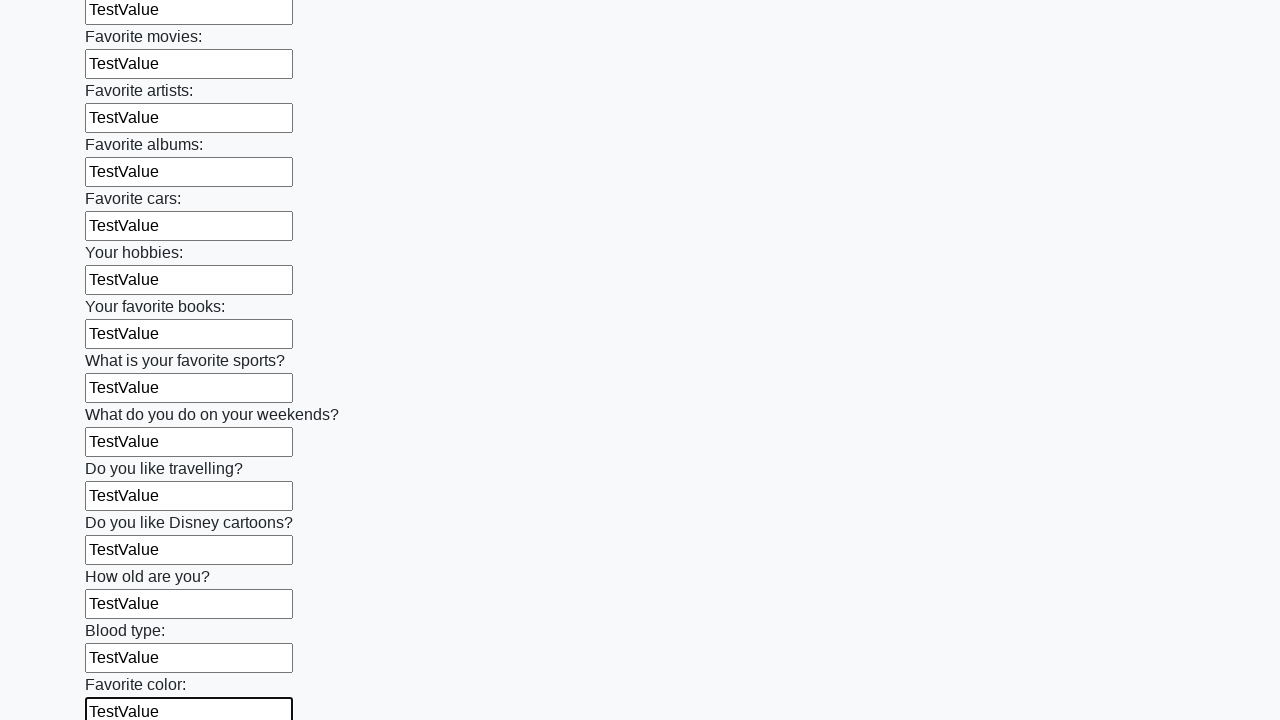

Filled input field with 'TestValue' on input >> nth=20
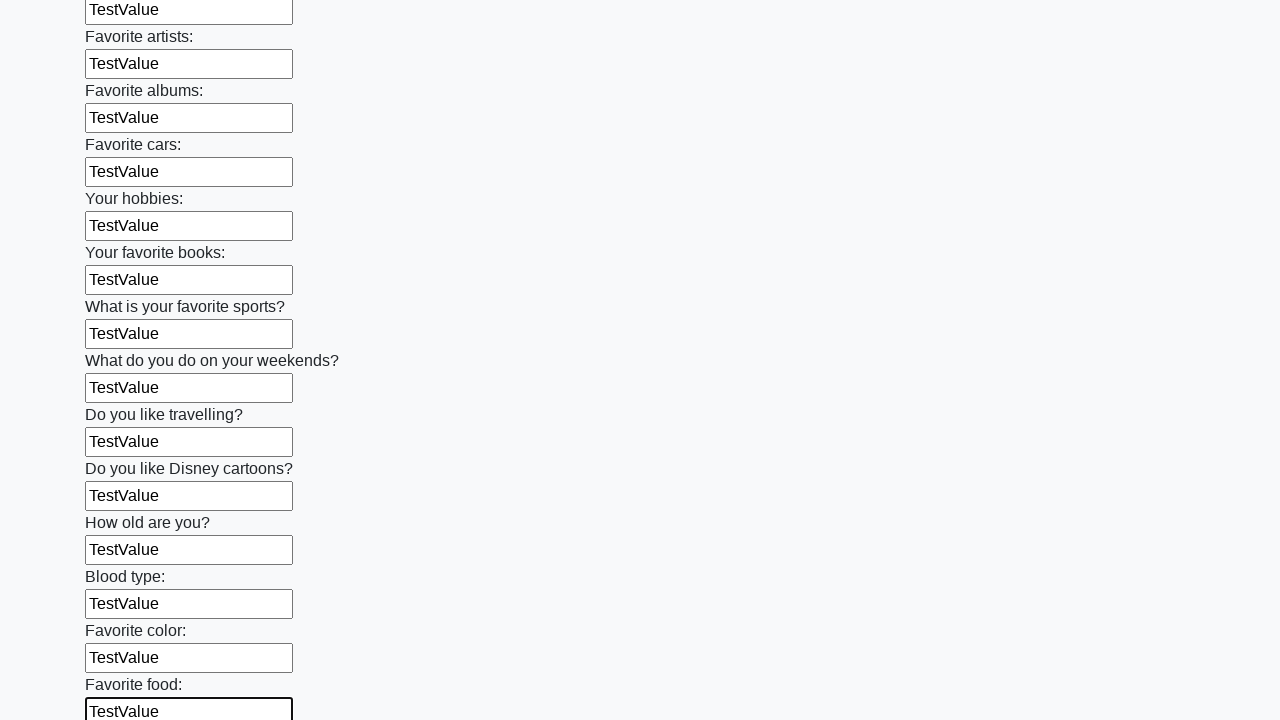

Filled input field with 'TestValue' on input >> nth=21
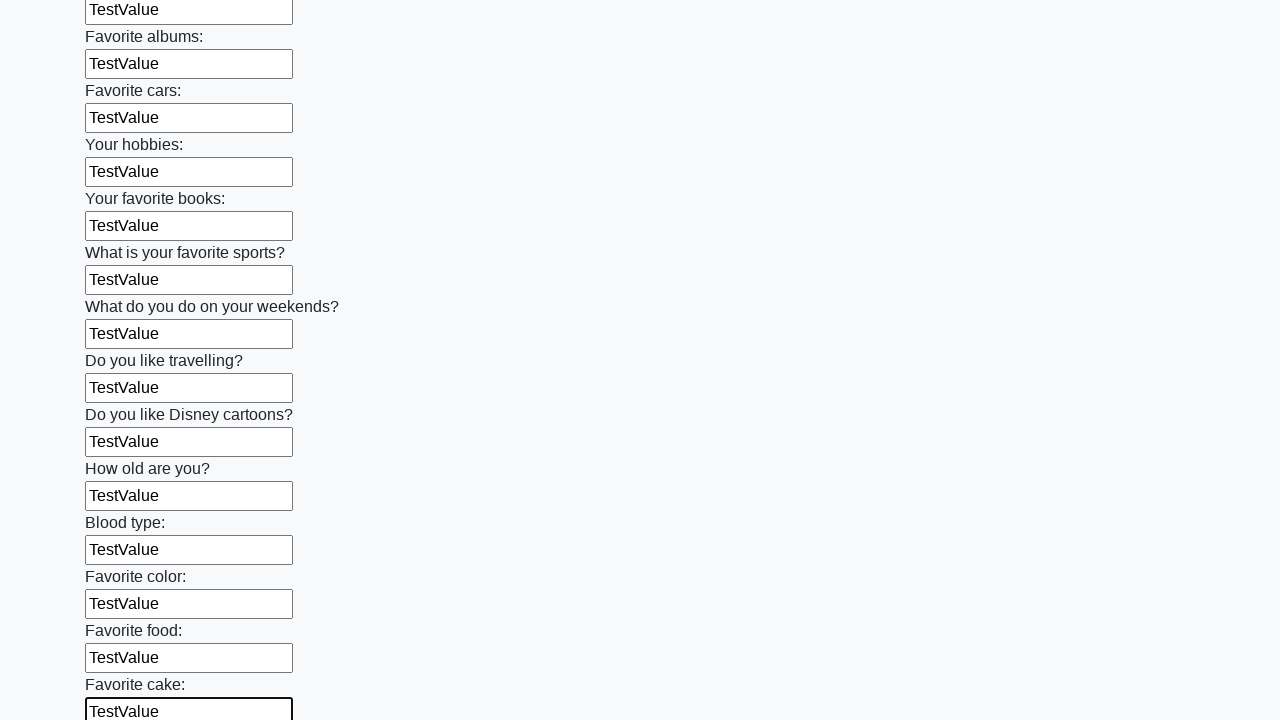

Filled input field with 'TestValue' on input >> nth=22
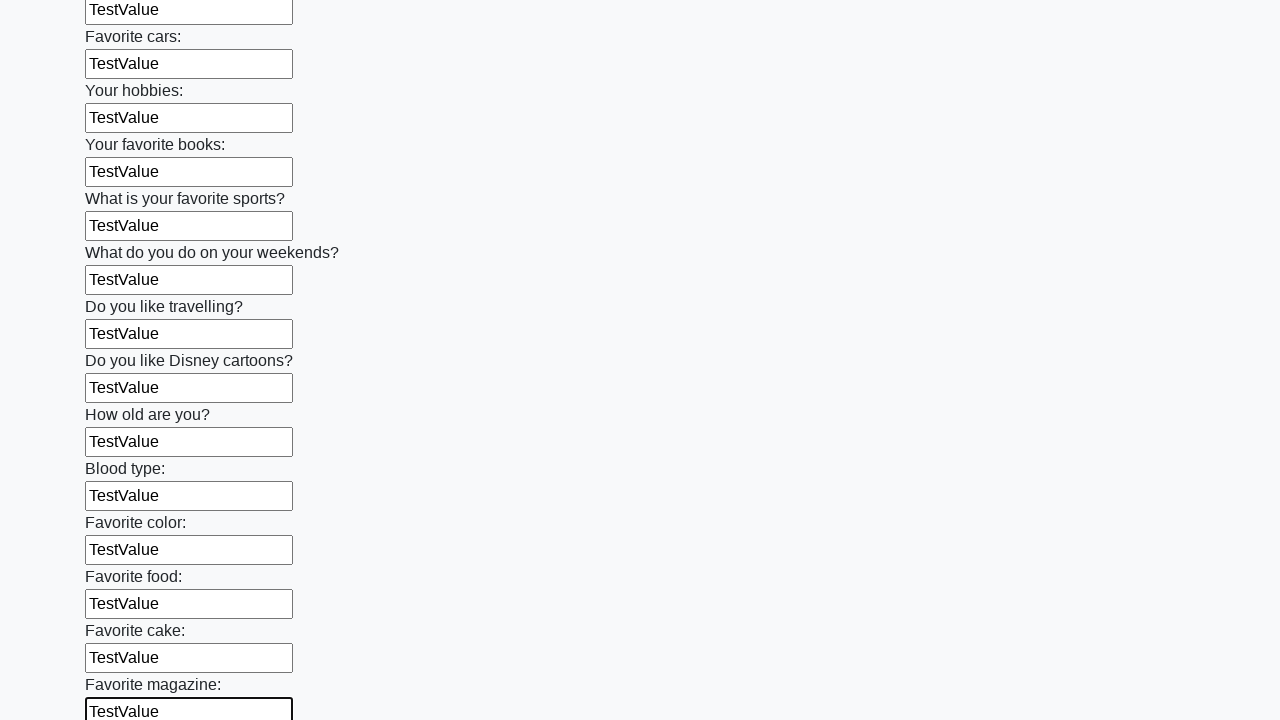

Filled input field with 'TestValue' on input >> nth=23
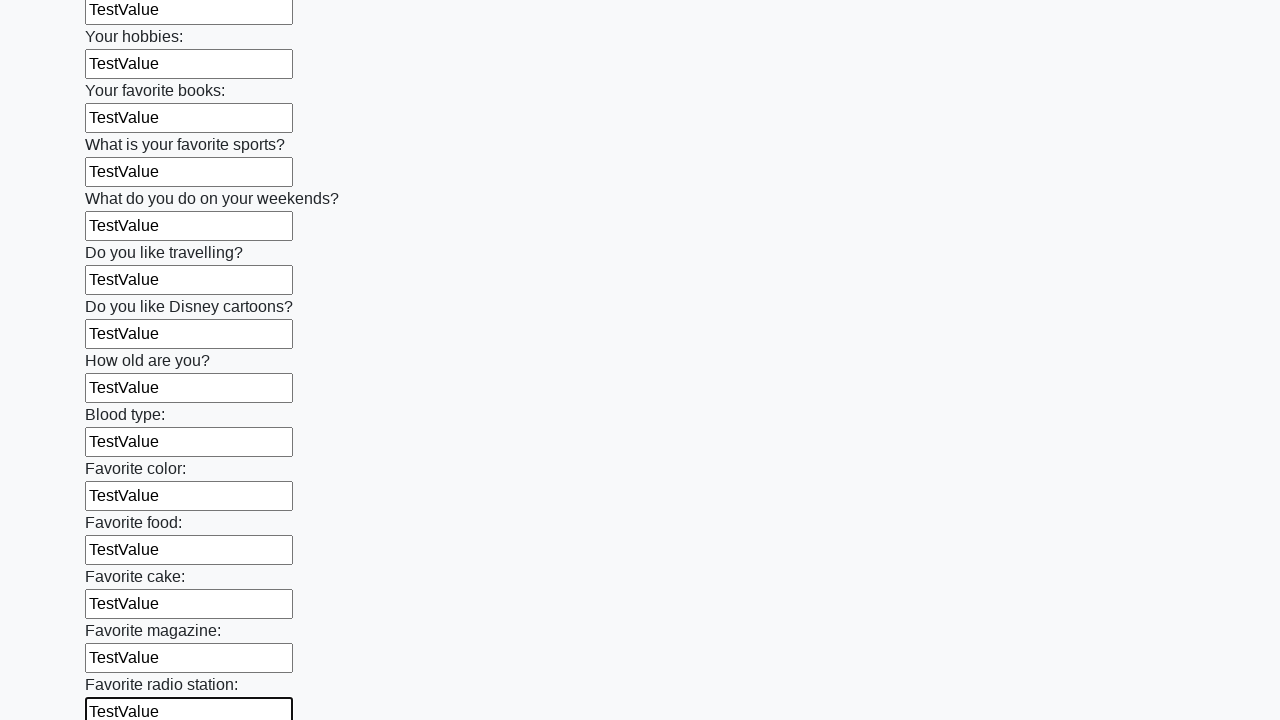

Filled input field with 'TestValue' on input >> nth=24
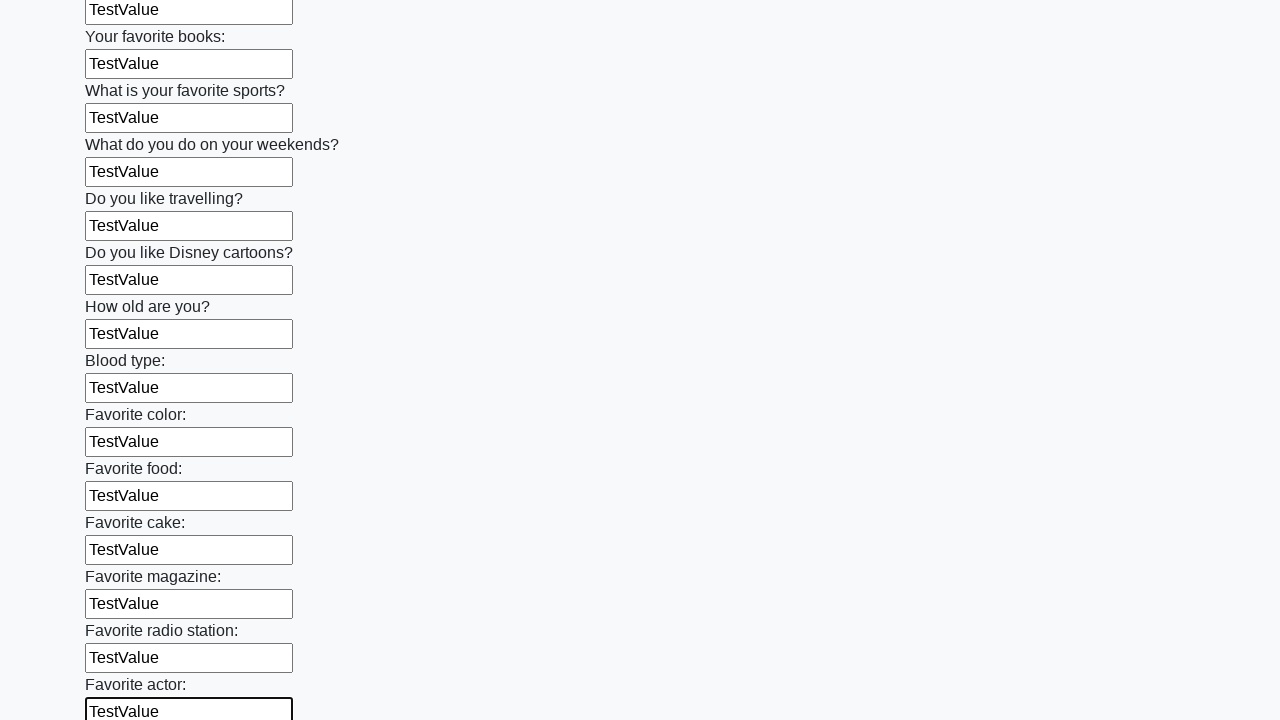

Filled input field with 'TestValue' on input >> nth=25
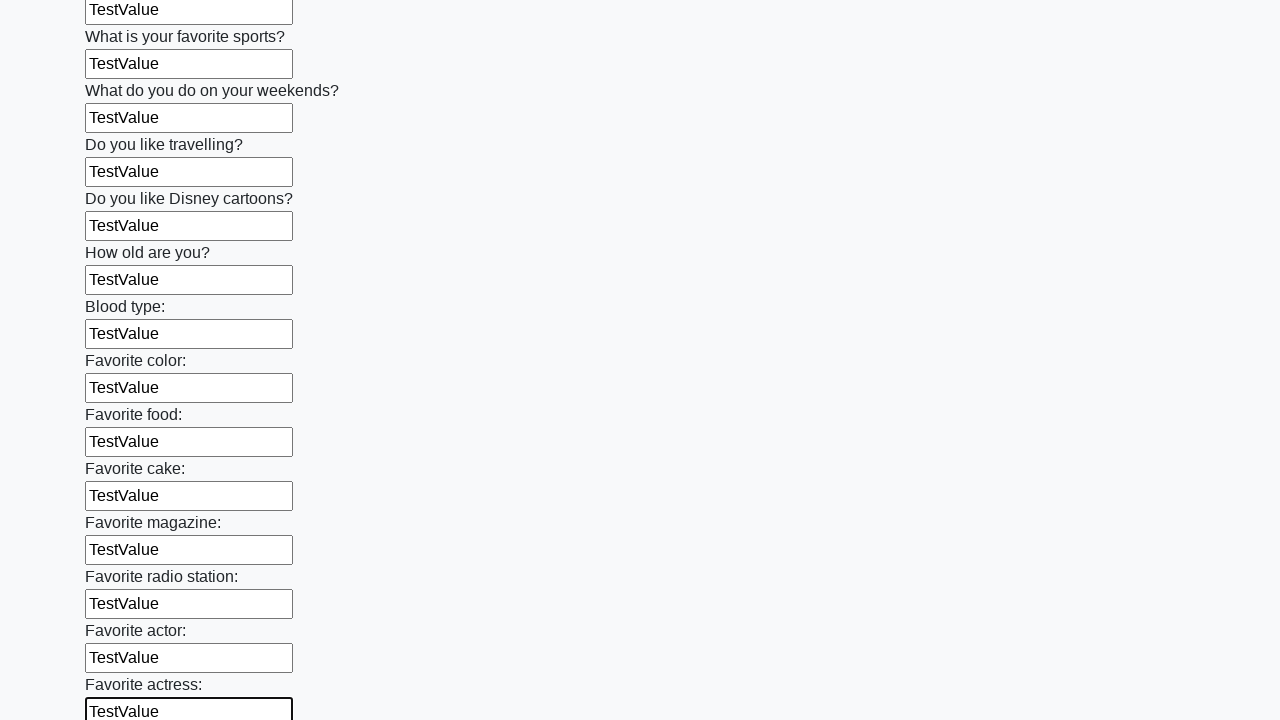

Filled input field with 'TestValue' on input >> nth=26
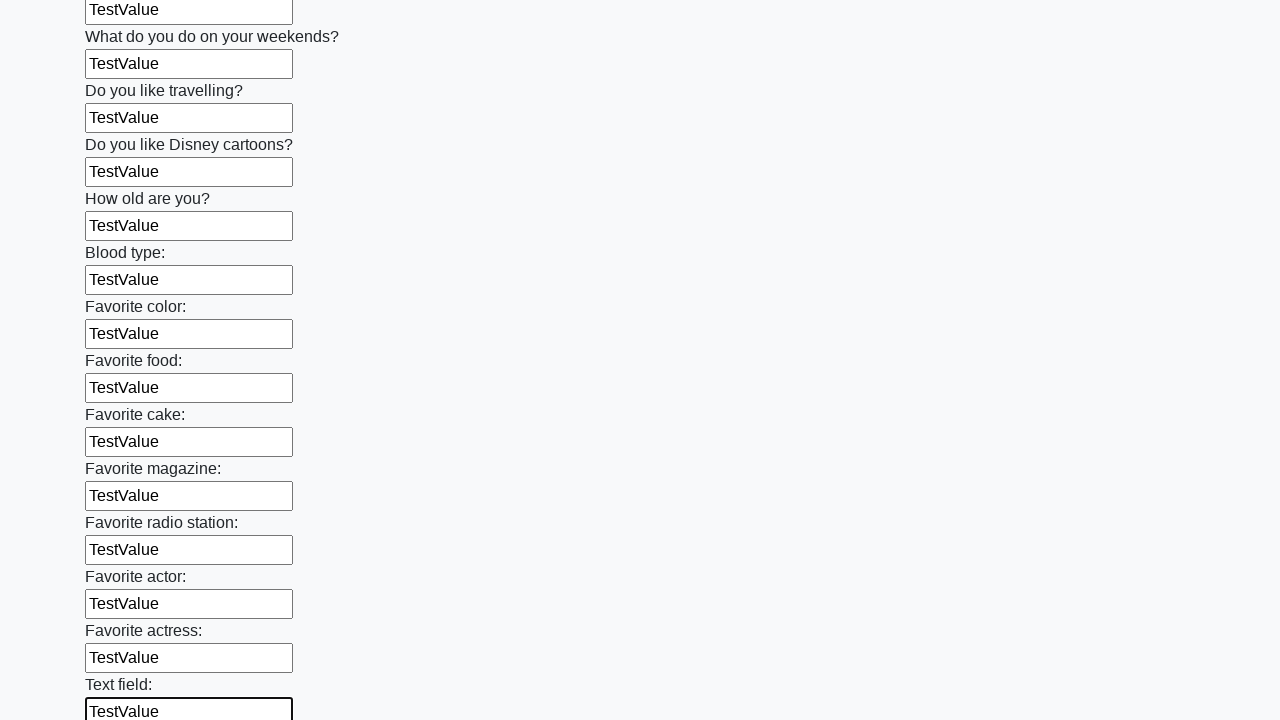

Filled input field with 'TestValue' on input >> nth=27
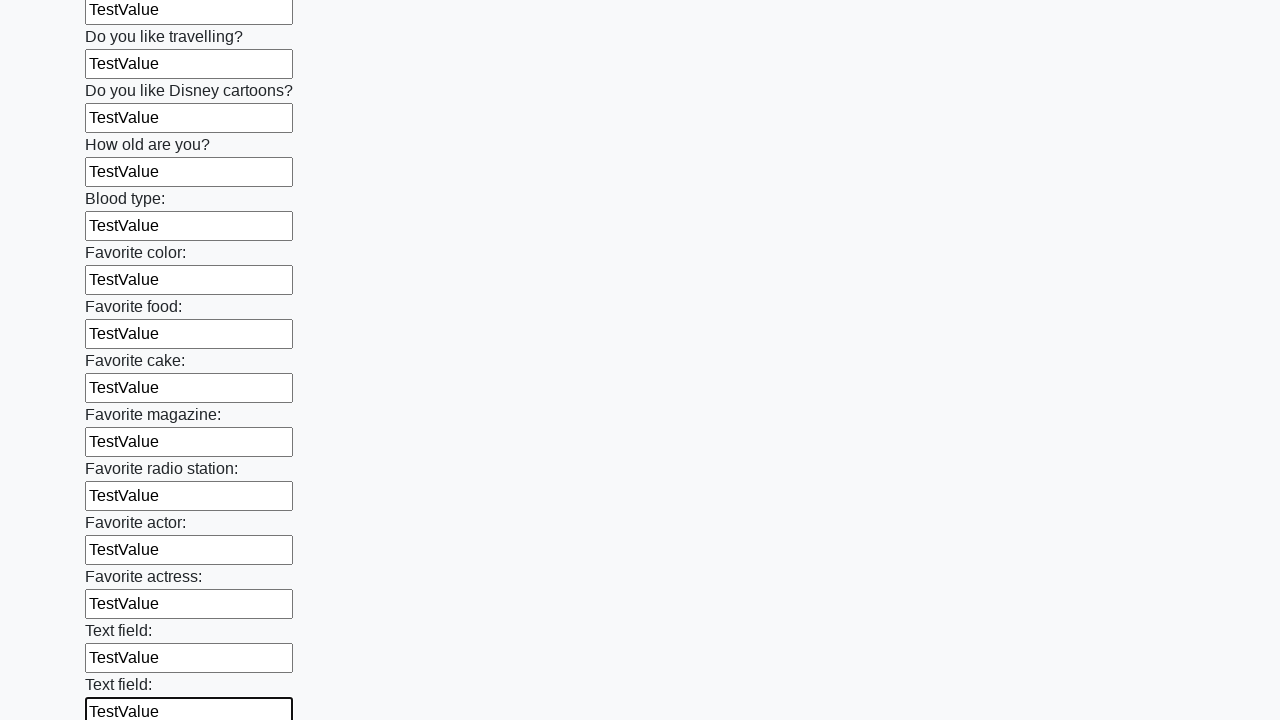

Filled input field with 'TestValue' on input >> nth=28
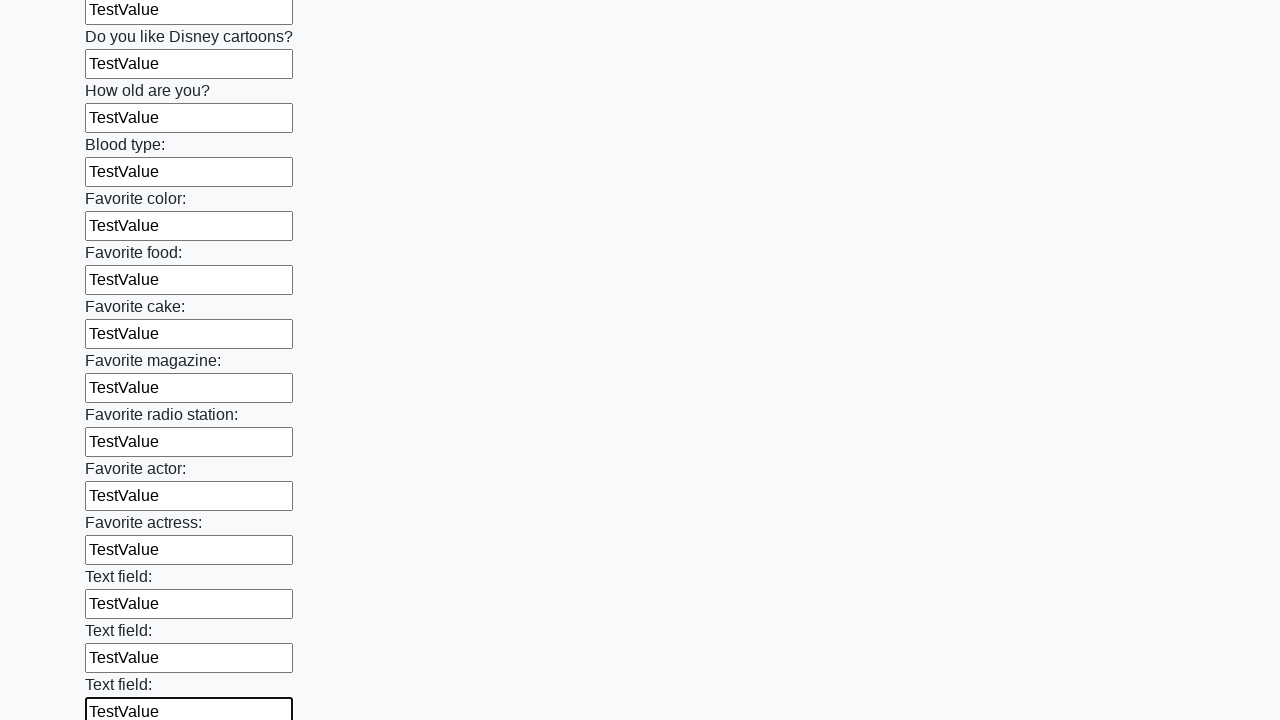

Filled input field with 'TestValue' on input >> nth=29
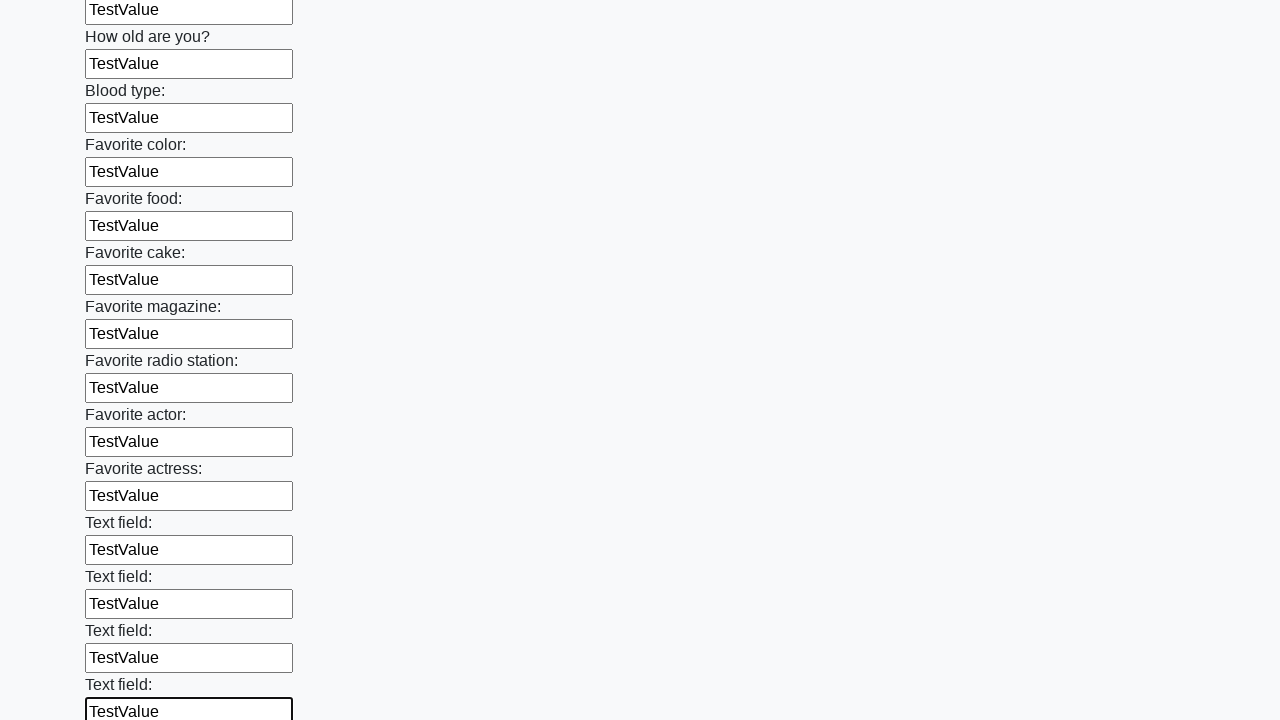

Filled input field with 'TestValue' on input >> nth=30
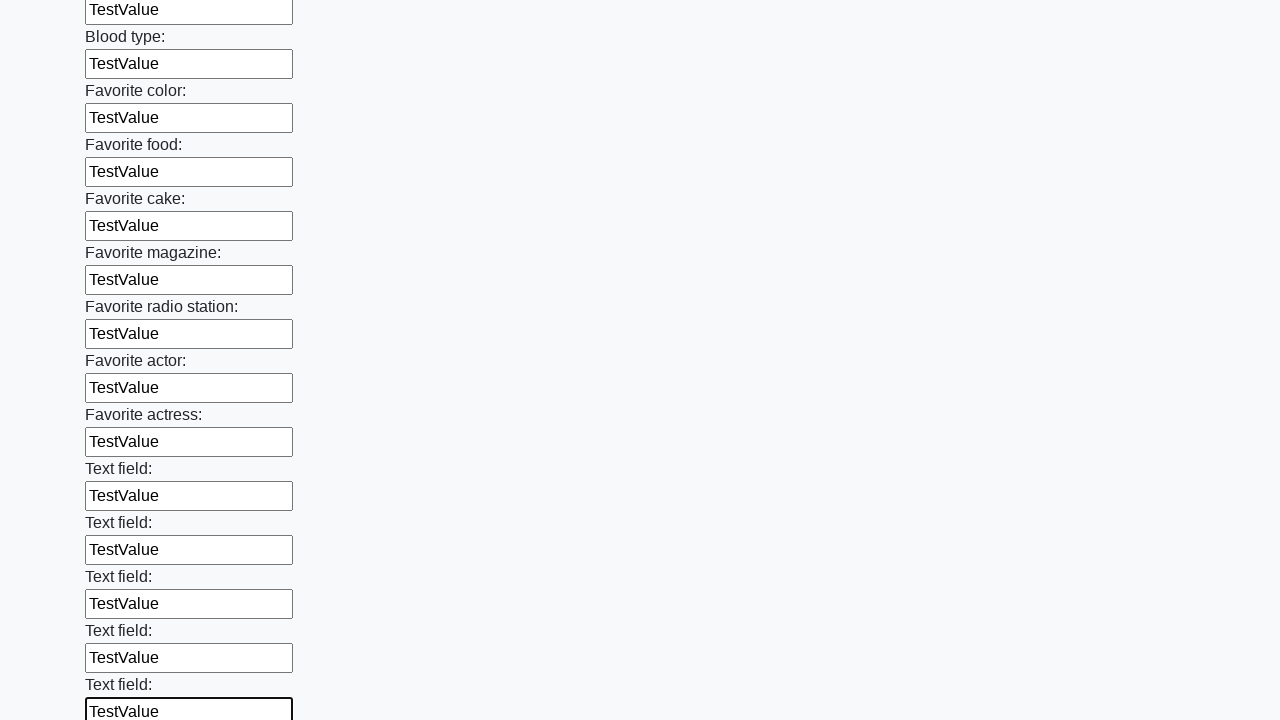

Filled input field with 'TestValue' on input >> nth=31
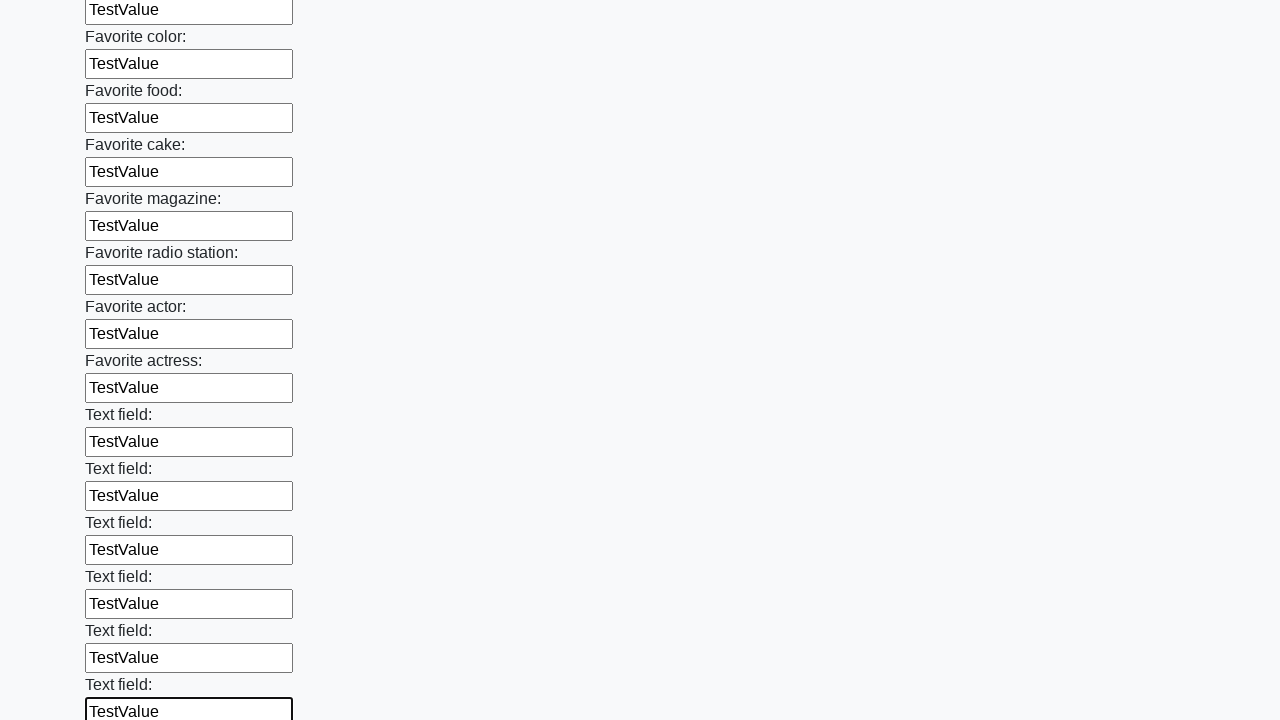

Filled input field with 'TestValue' on input >> nth=32
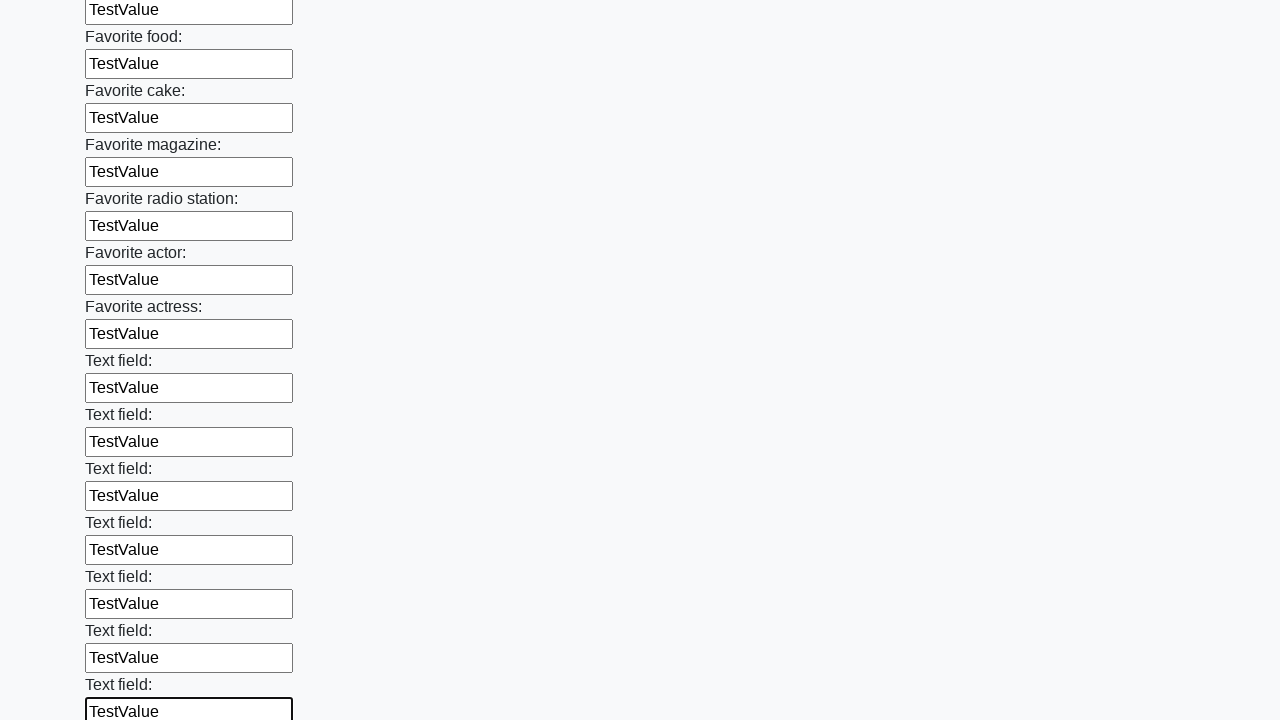

Filled input field with 'TestValue' on input >> nth=33
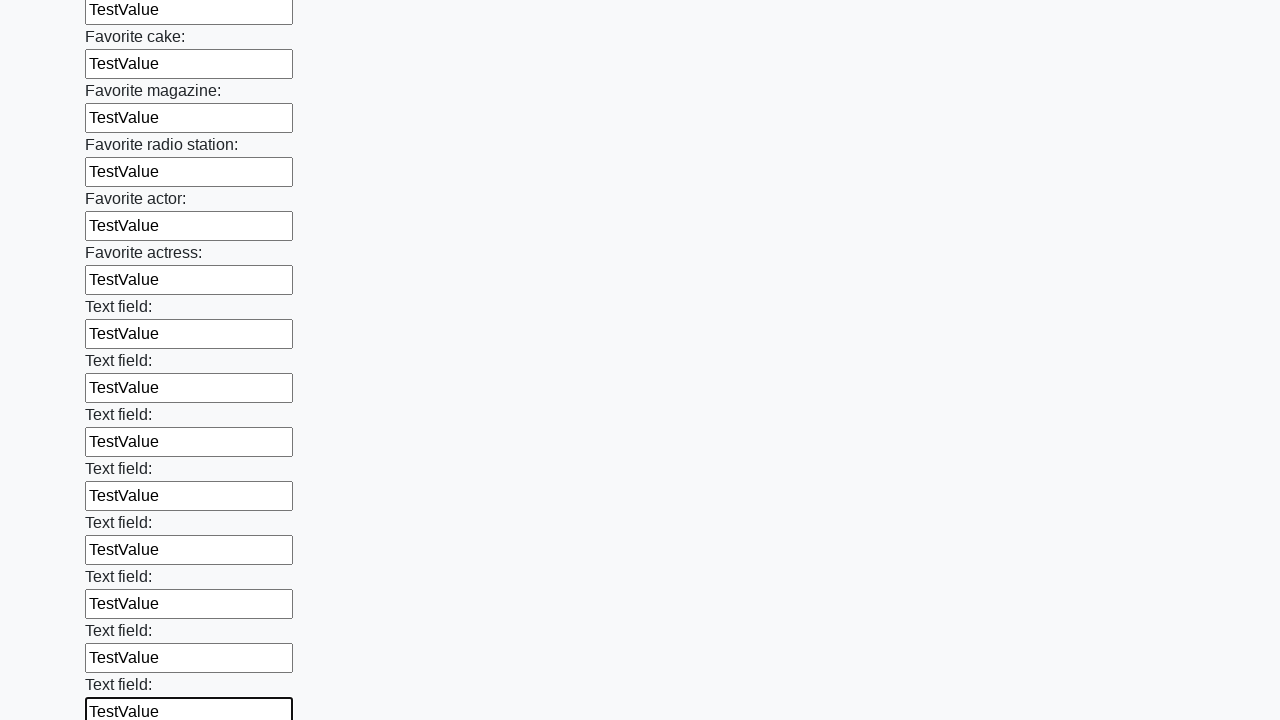

Filled input field with 'TestValue' on input >> nth=34
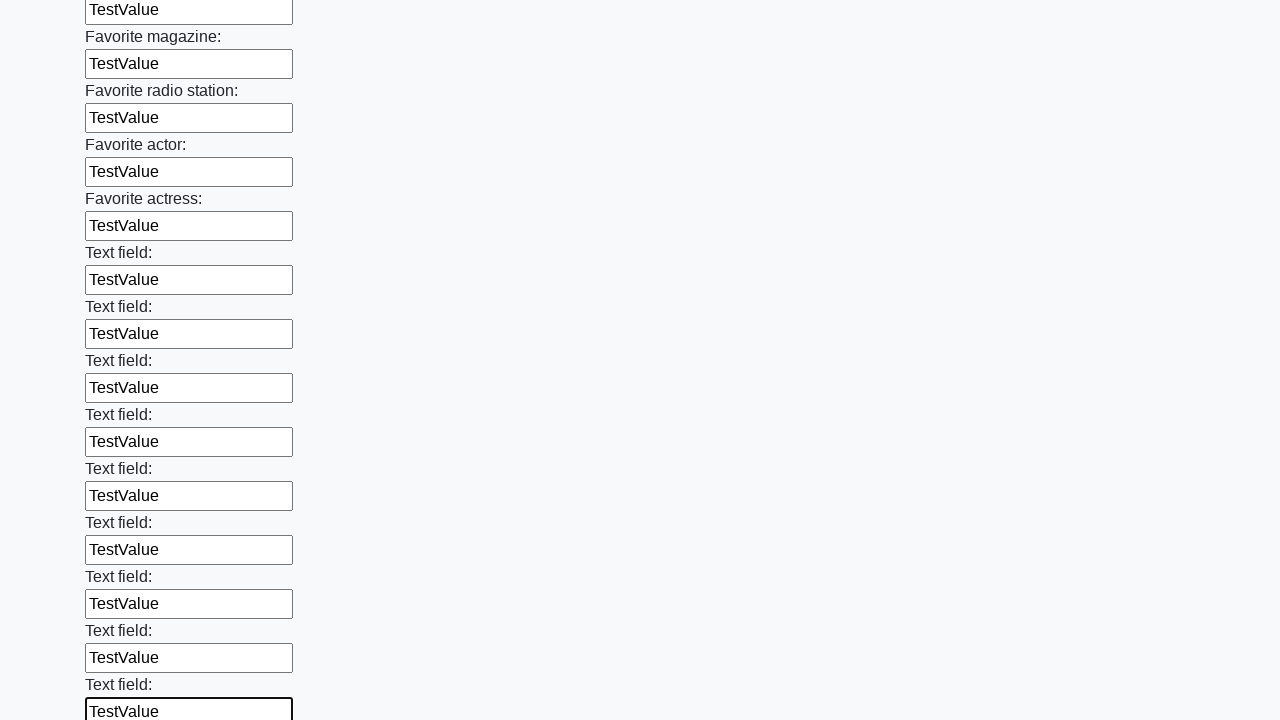

Filled input field with 'TestValue' on input >> nth=35
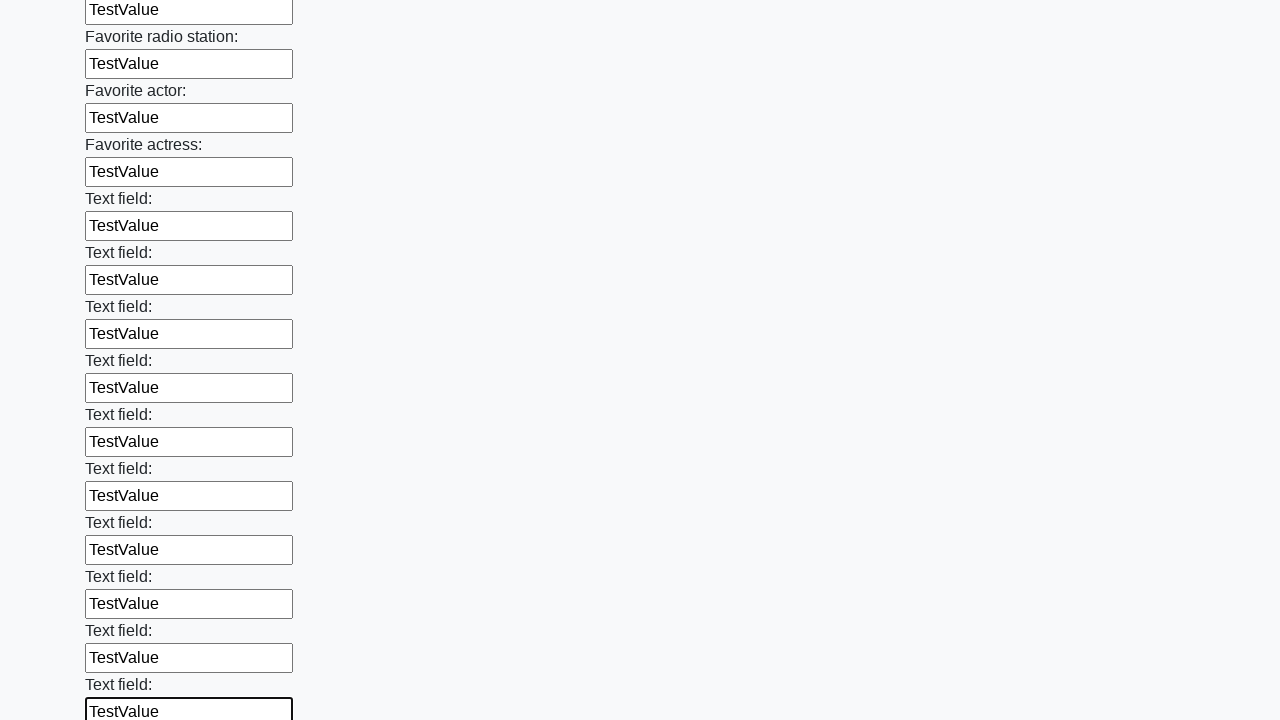

Filled input field with 'TestValue' on input >> nth=36
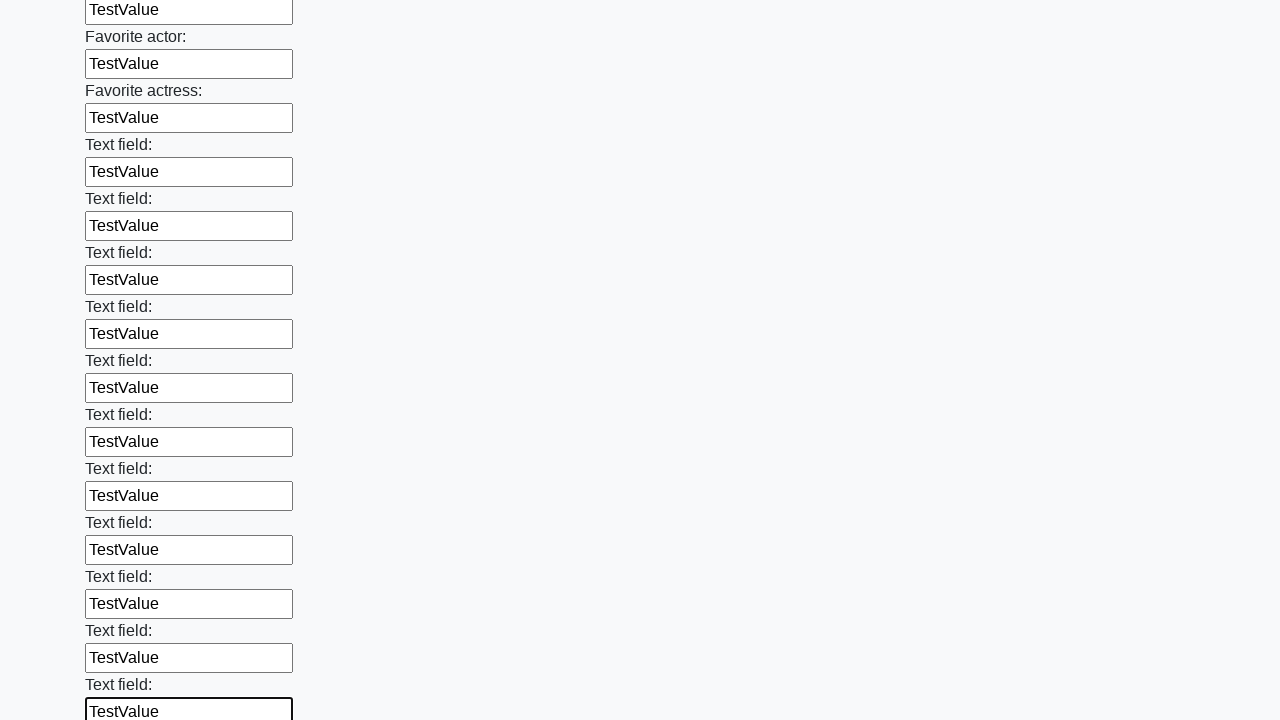

Filled input field with 'TestValue' on input >> nth=37
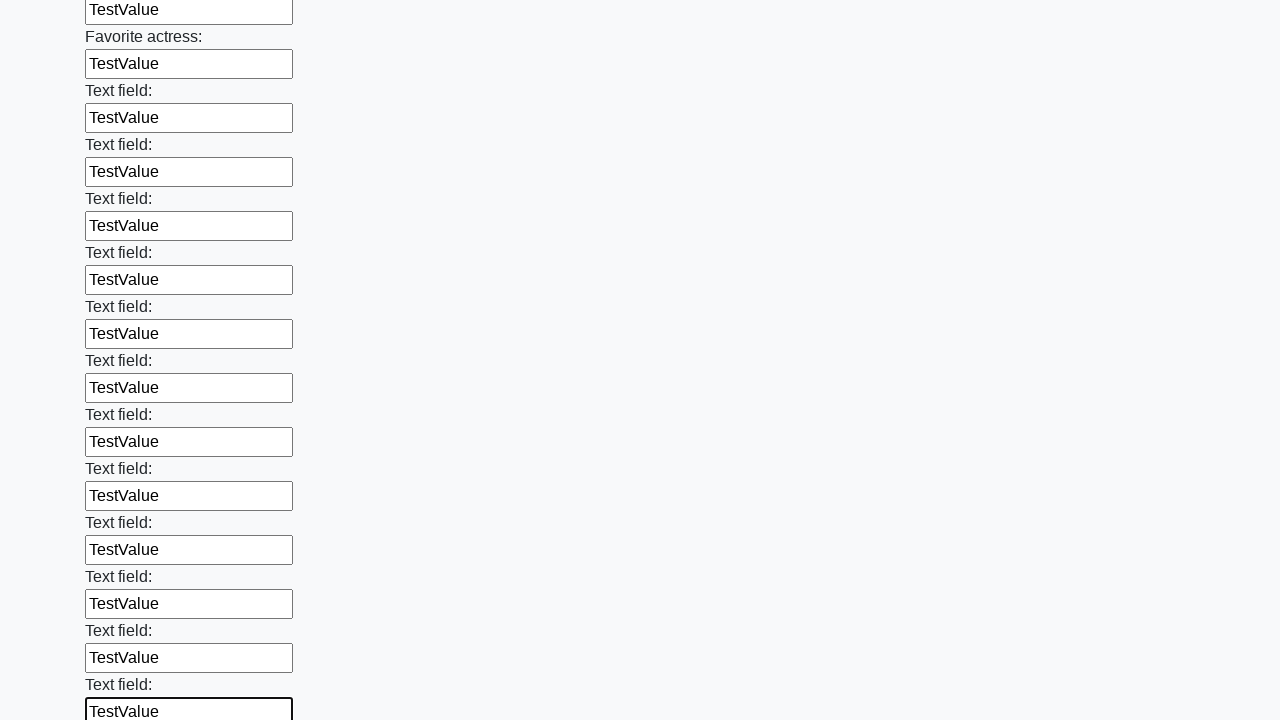

Filled input field with 'TestValue' on input >> nth=38
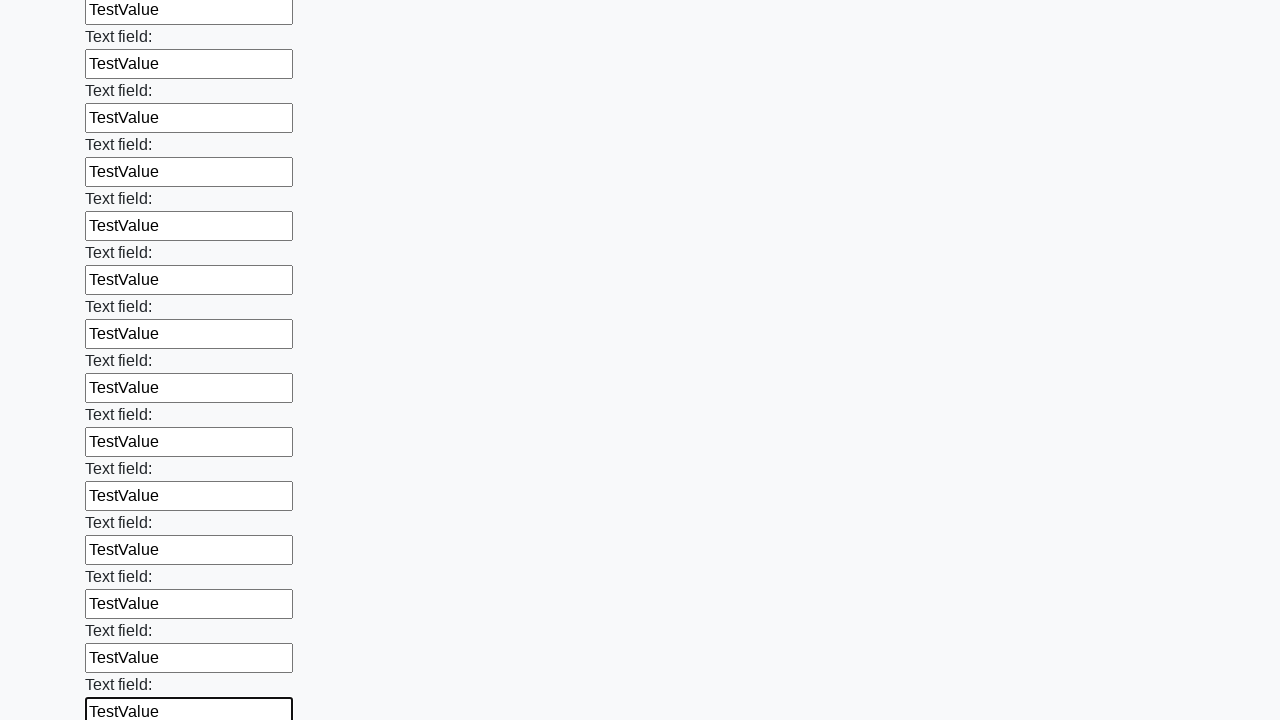

Filled input field with 'TestValue' on input >> nth=39
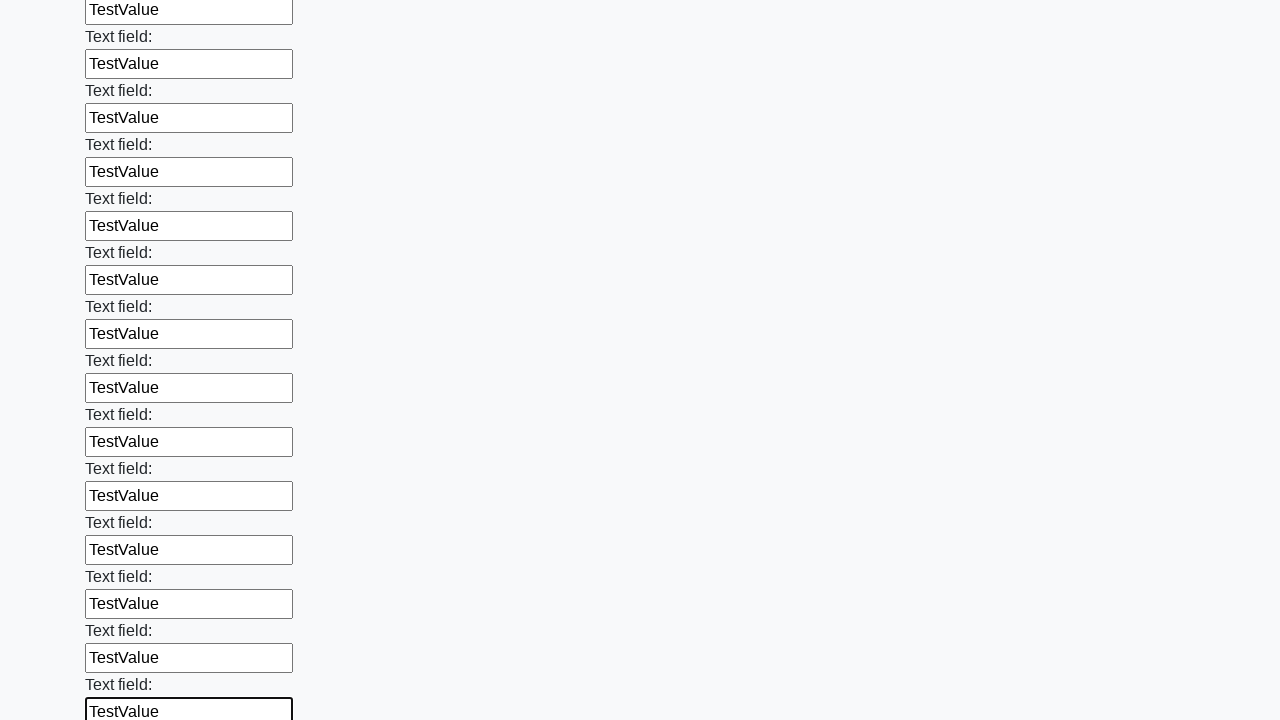

Filled input field with 'TestValue' on input >> nth=40
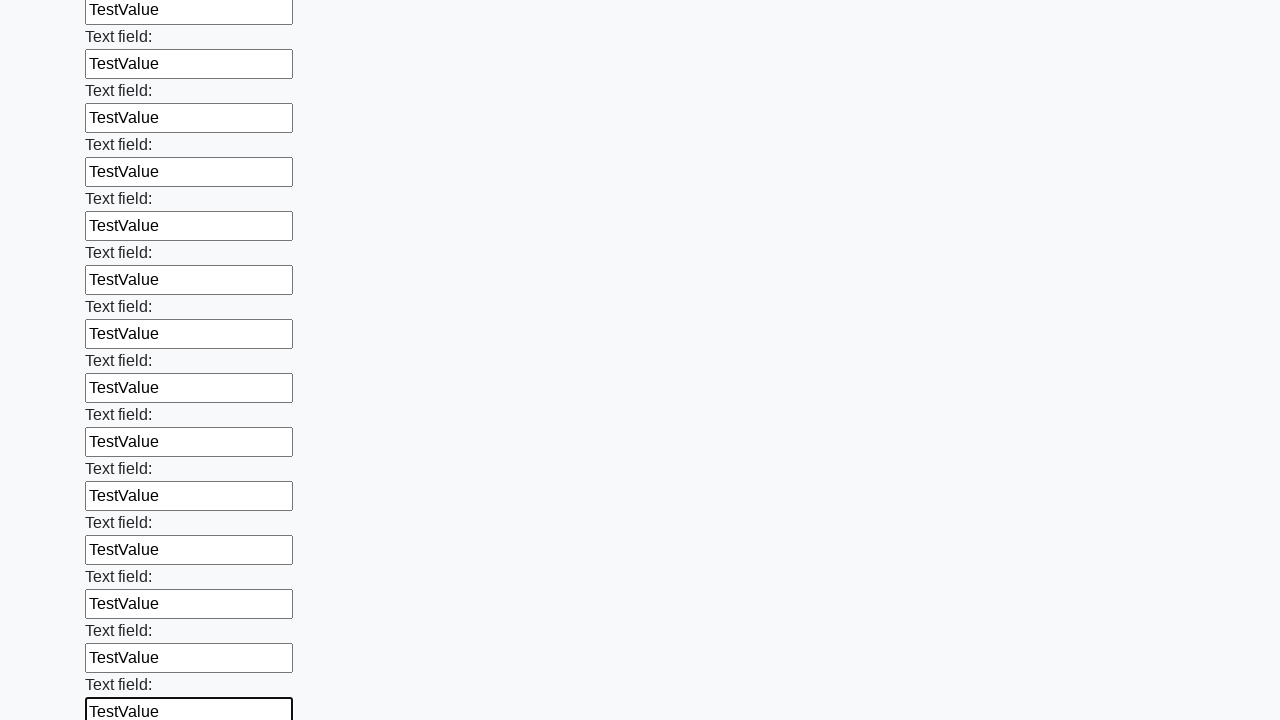

Filled input field with 'TestValue' on input >> nth=41
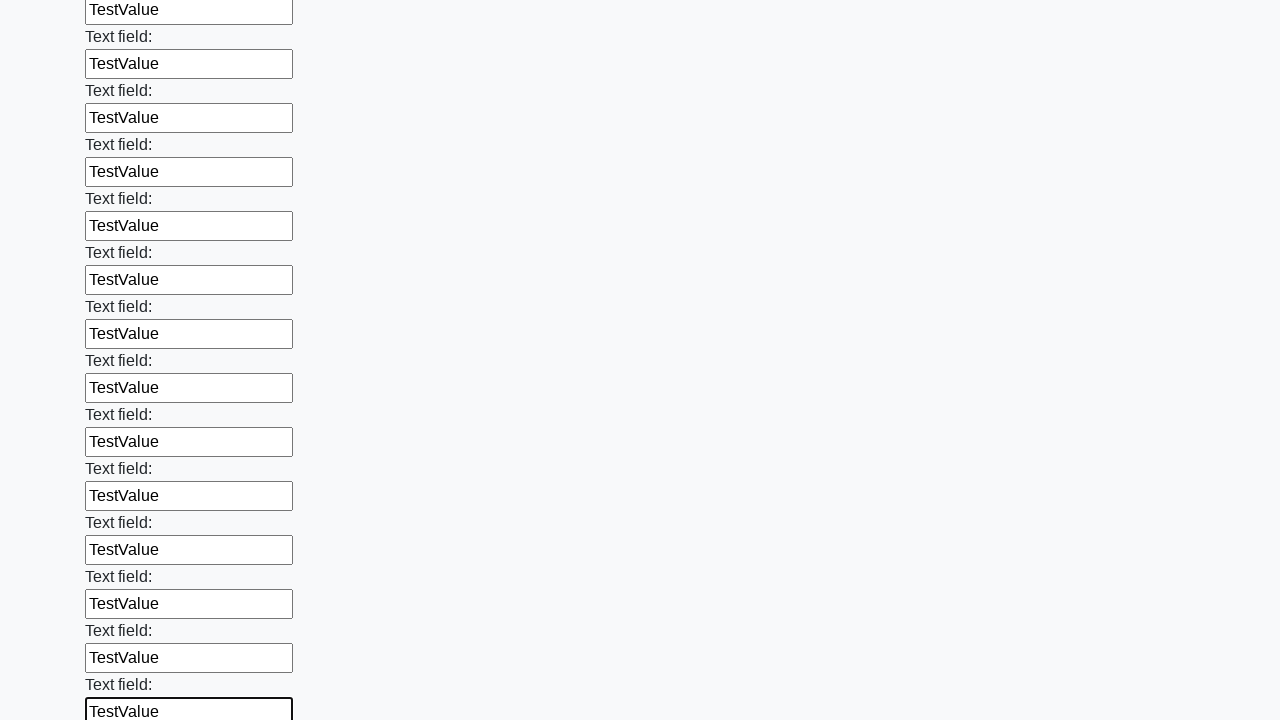

Filled input field with 'TestValue' on input >> nth=42
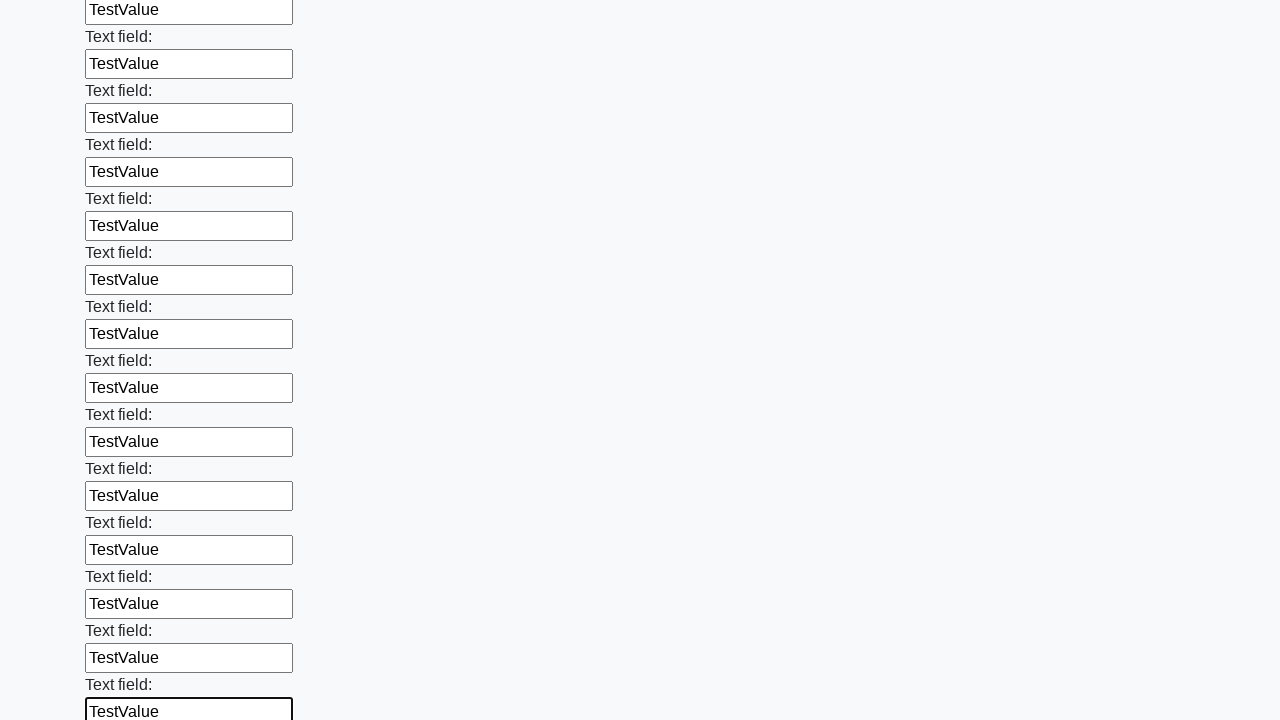

Filled input field with 'TestValue' on input >> nth=43
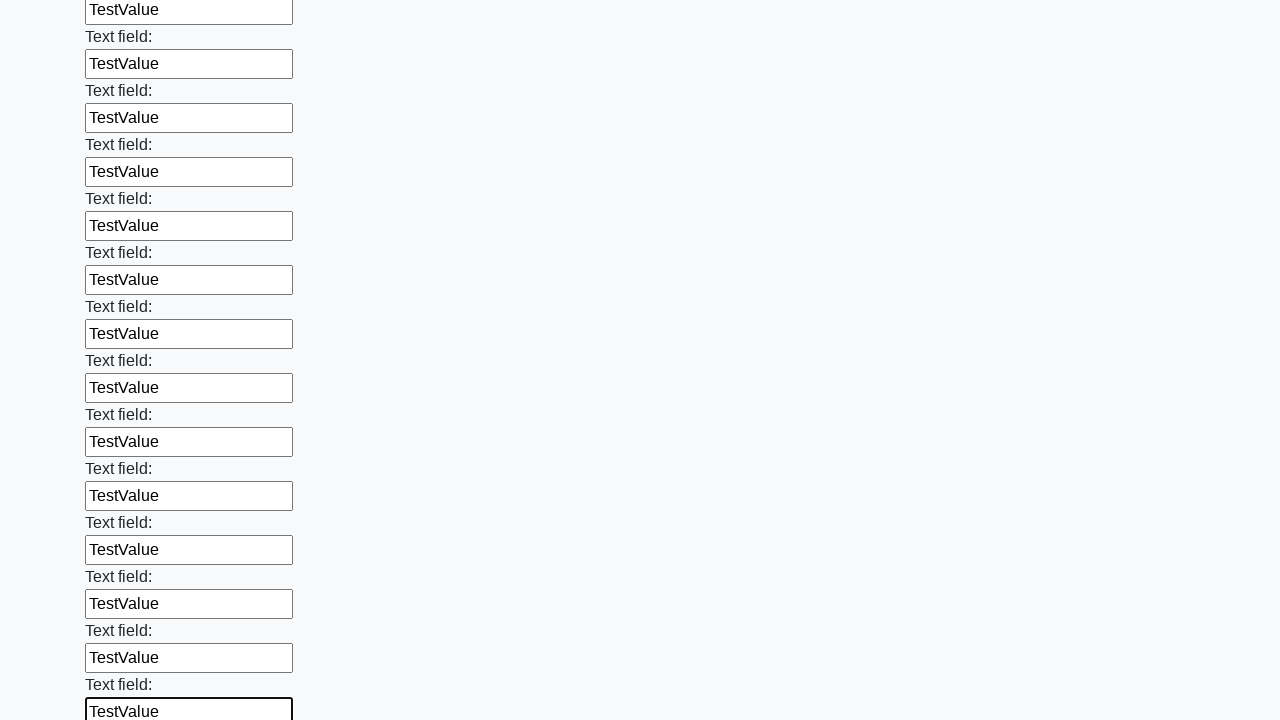

Filled input field with 'TestValue' on input >> nth=44
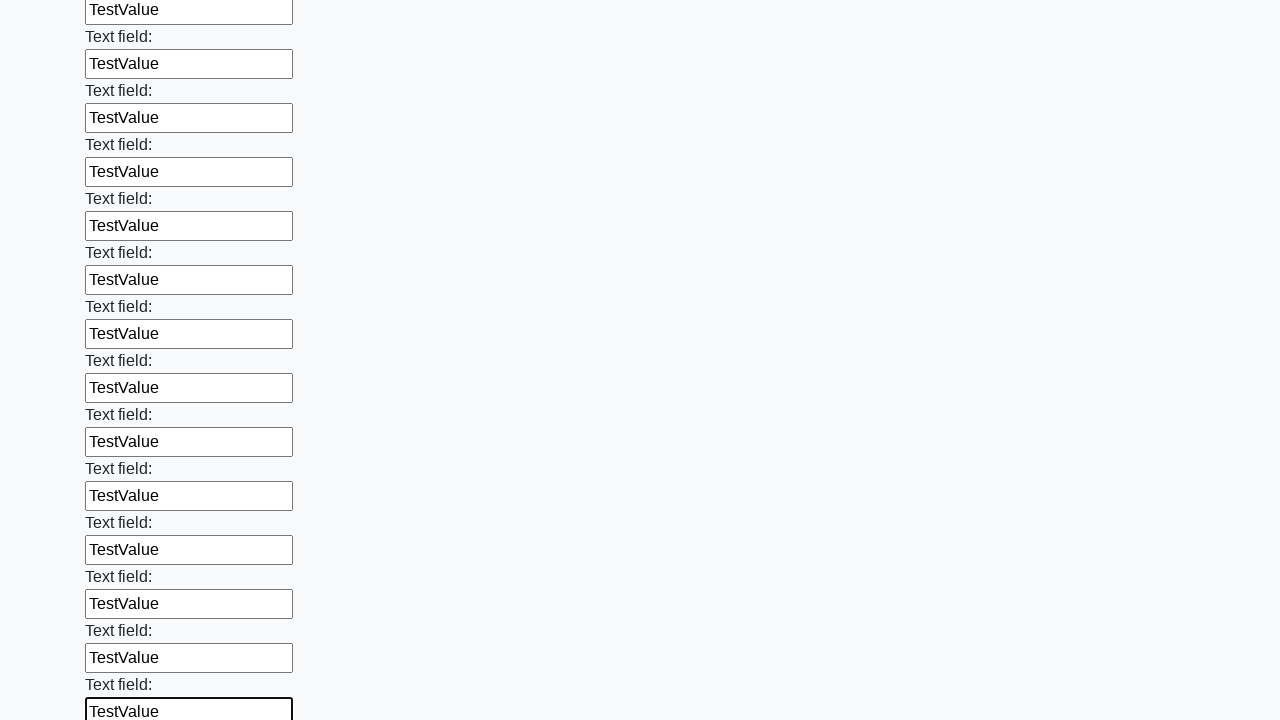

Filled input field with 'TestValue' on input >> nth=45
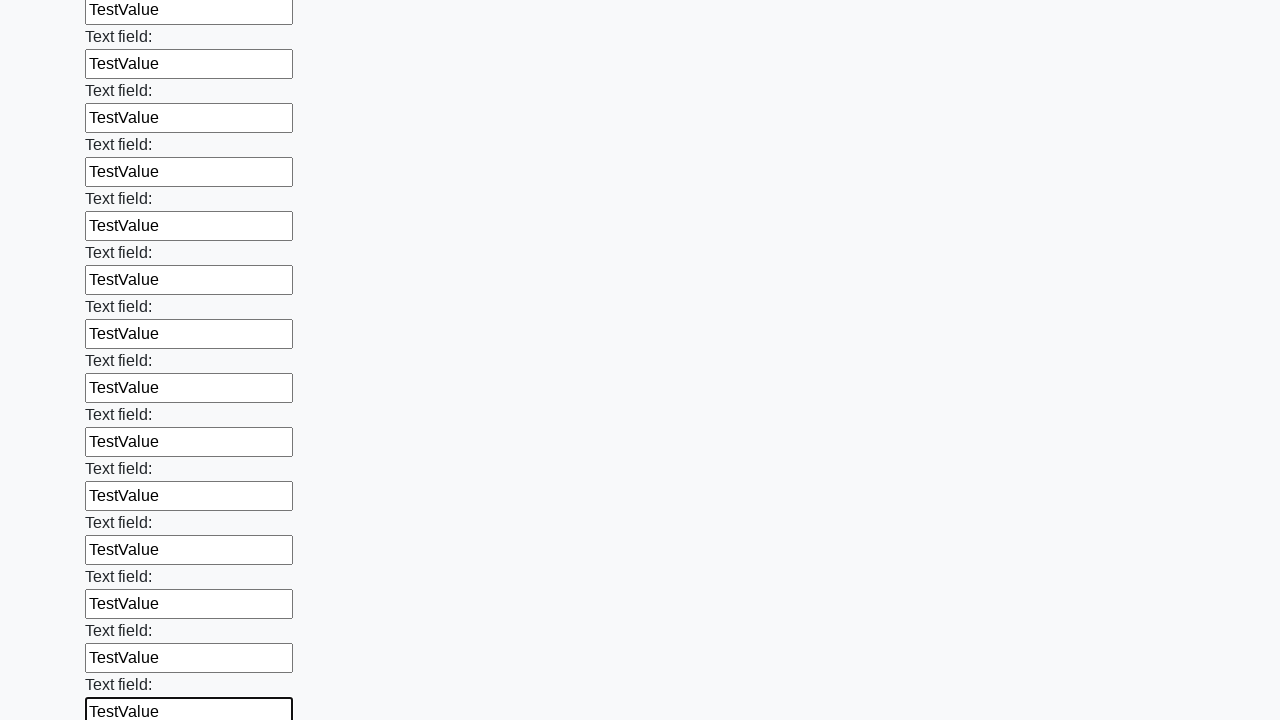

Filled input field with 'TestValue' on input >> nth=46
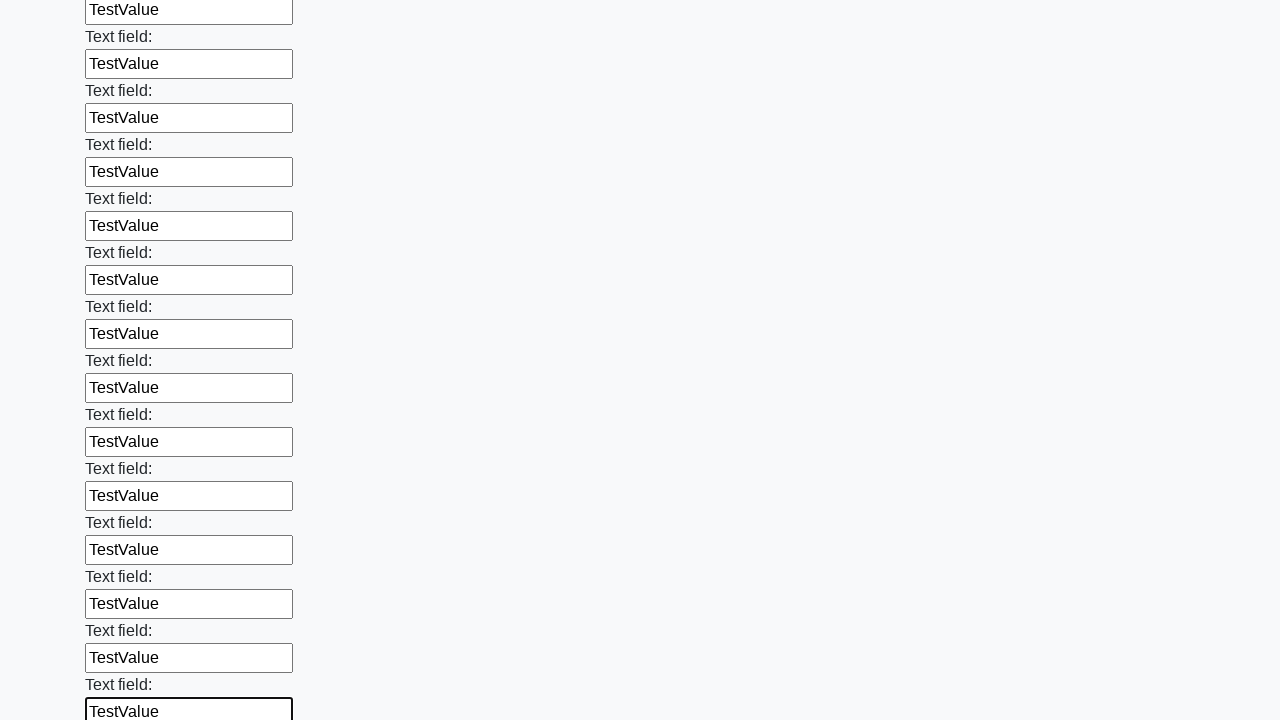

Filled input field with 'TestValue' on input >> nth=47
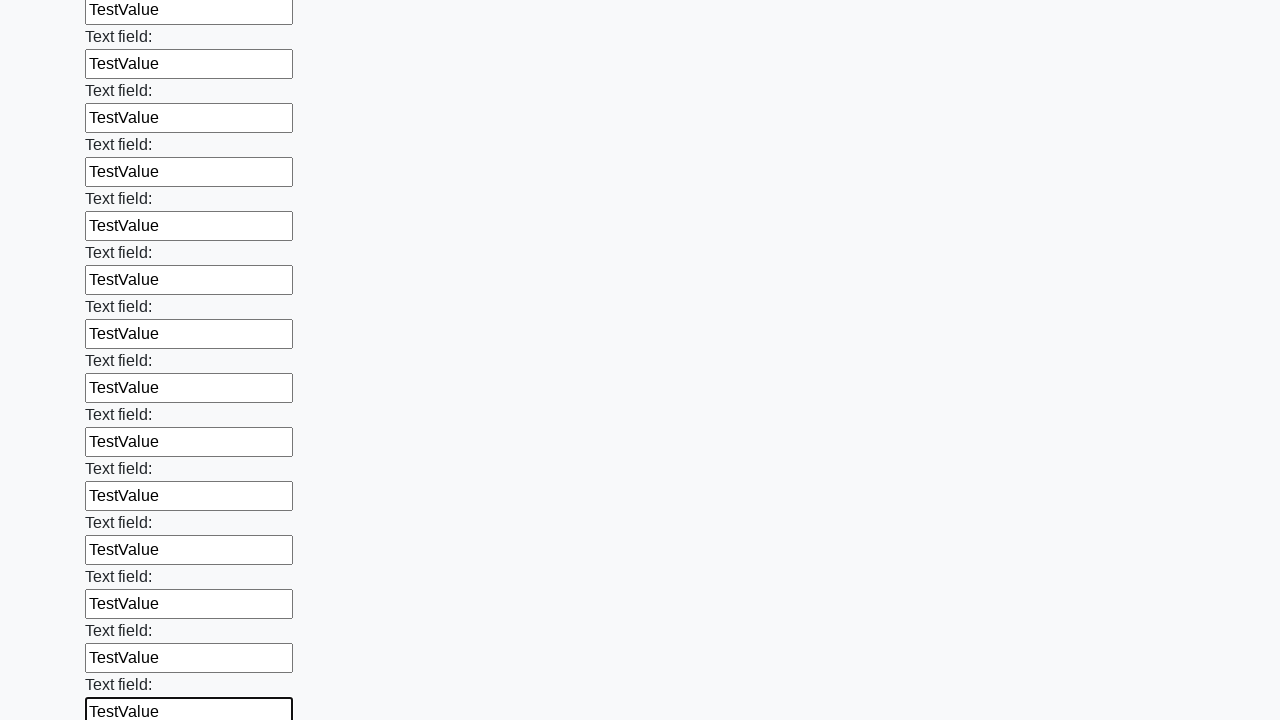

Filled input field with 'TestValue' on input >> nth=48
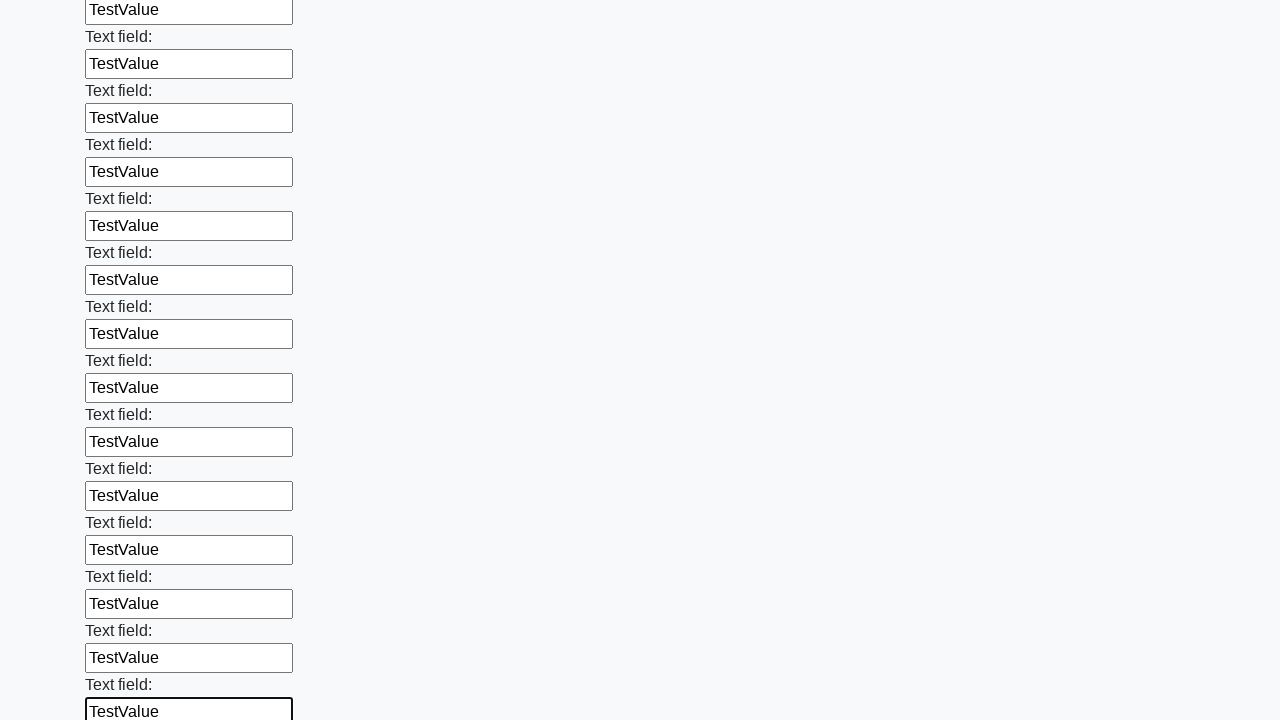

Filled input field with 'TestValue' on input >> nth=49
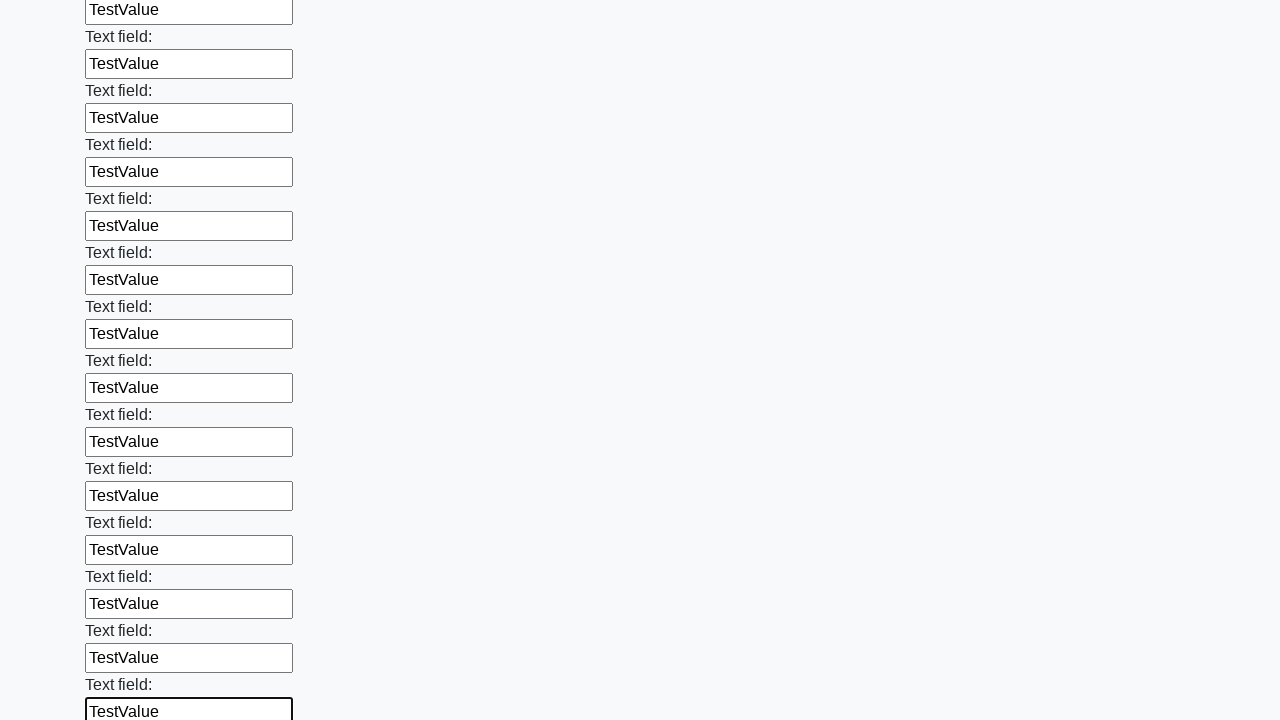

Filled input field with 'TestValue' on input >> nth=50
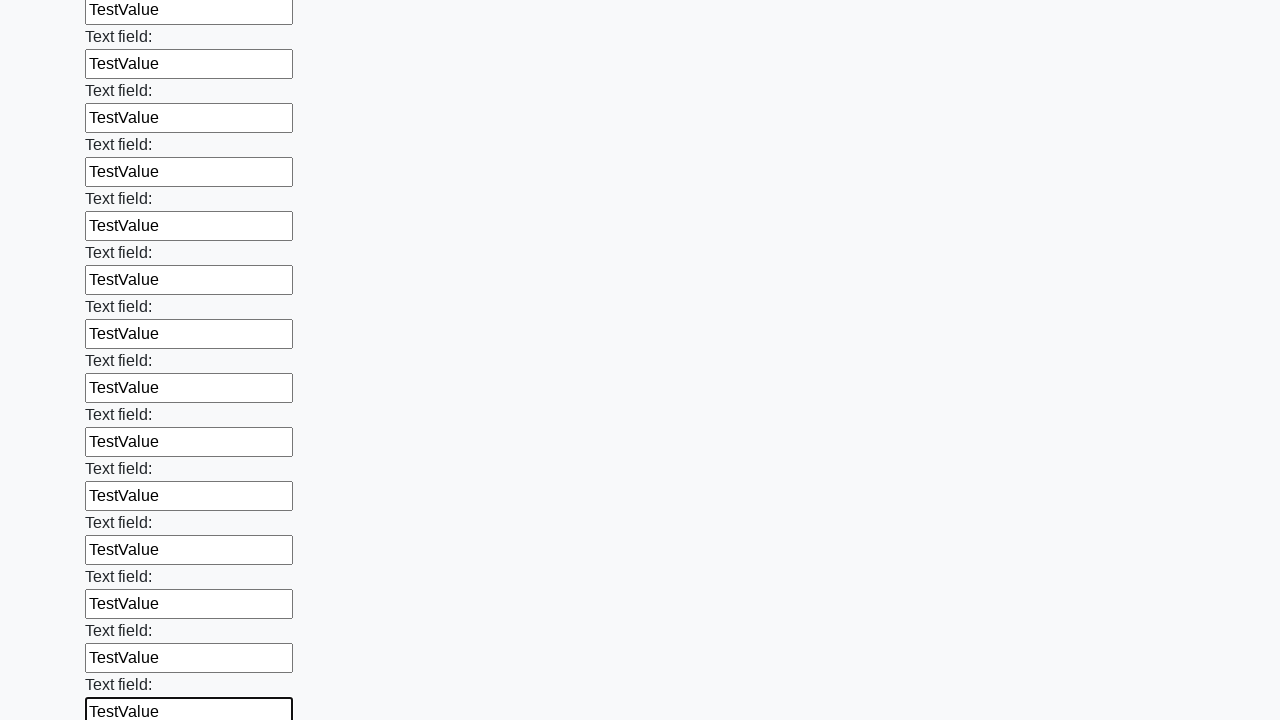

Filled input field with 'TestValue' on input >> nth=51
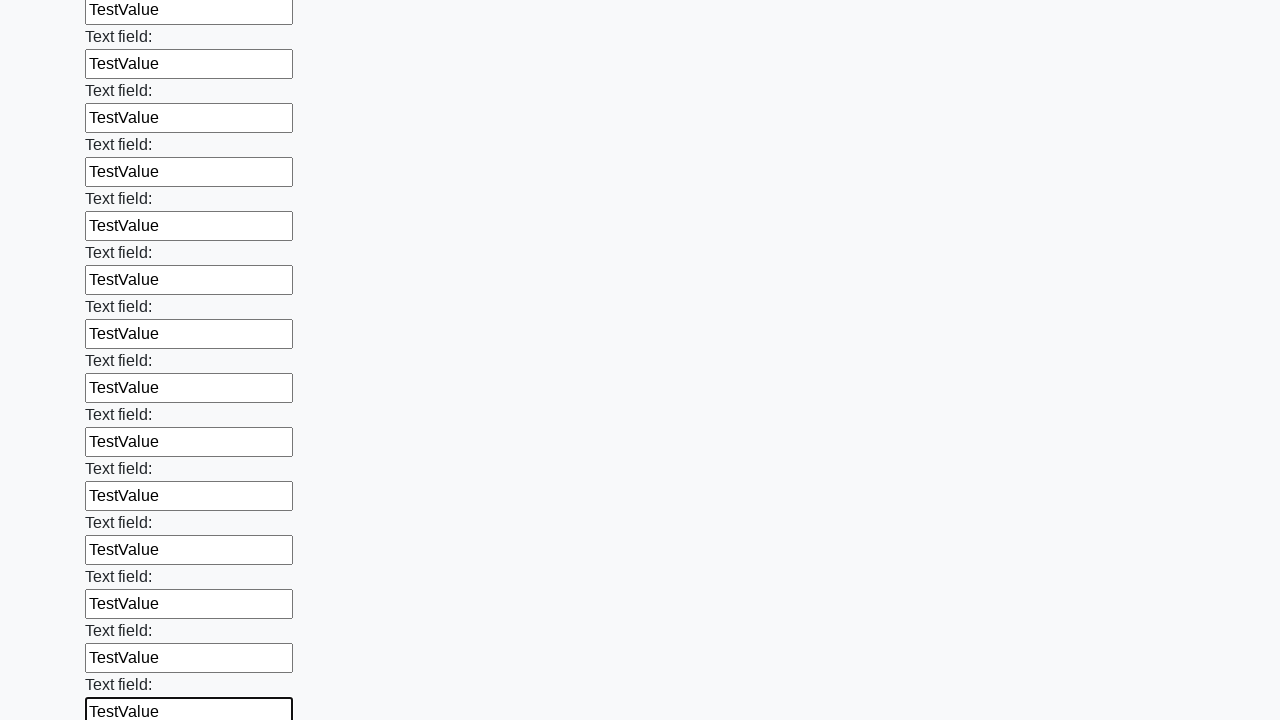

Filled input field with 'TestValue' on input >> nth=52
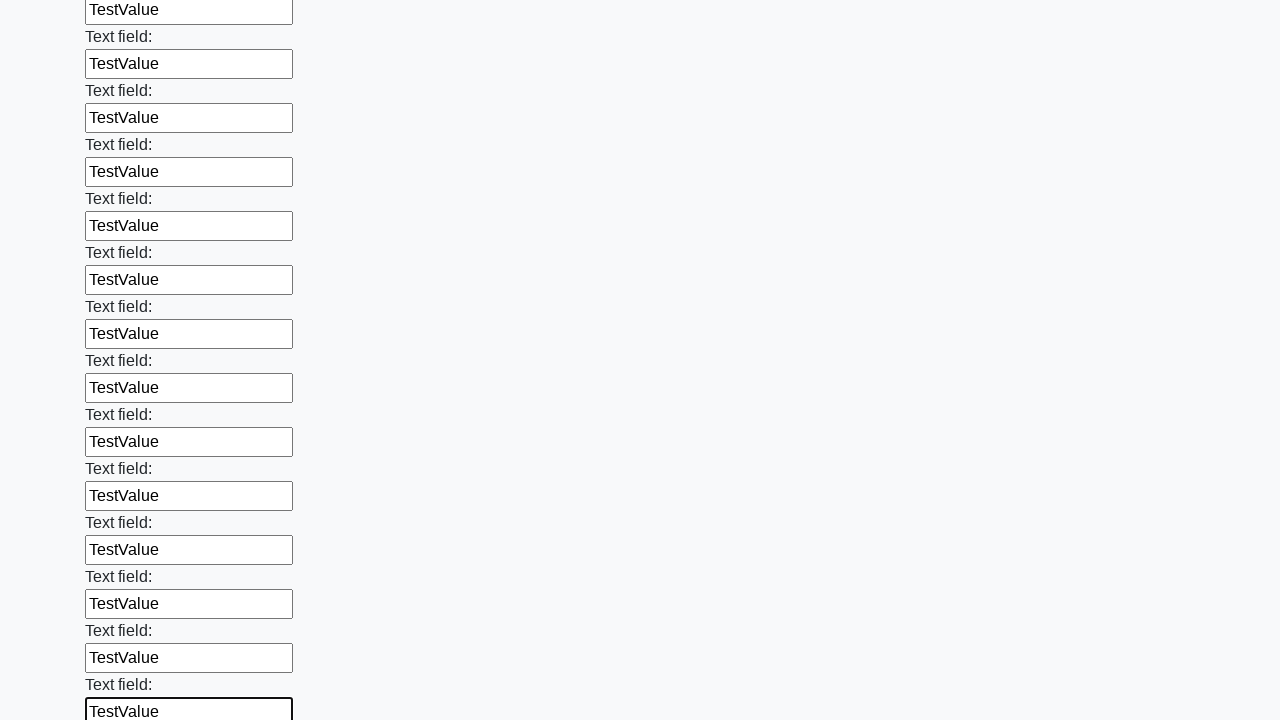

Filled input field with 'TestValue' on input >> nth=53
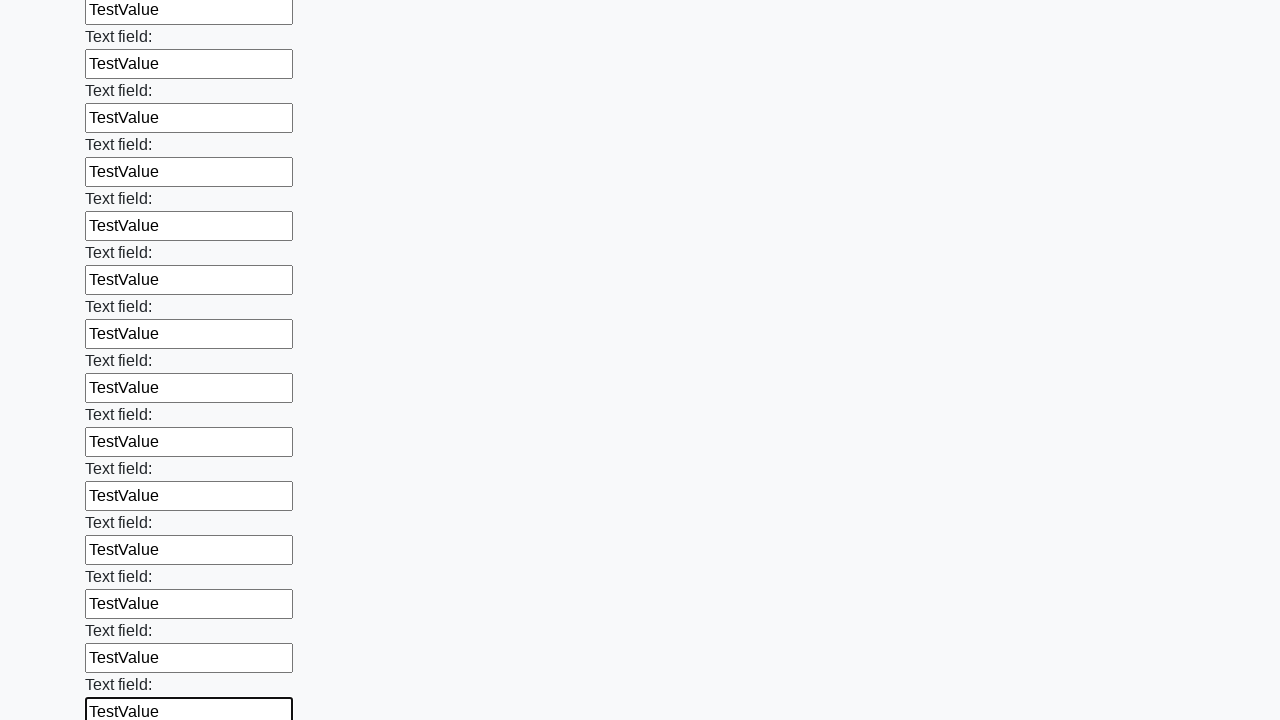

Filled input field with 'TestValue' on input >> nth=54
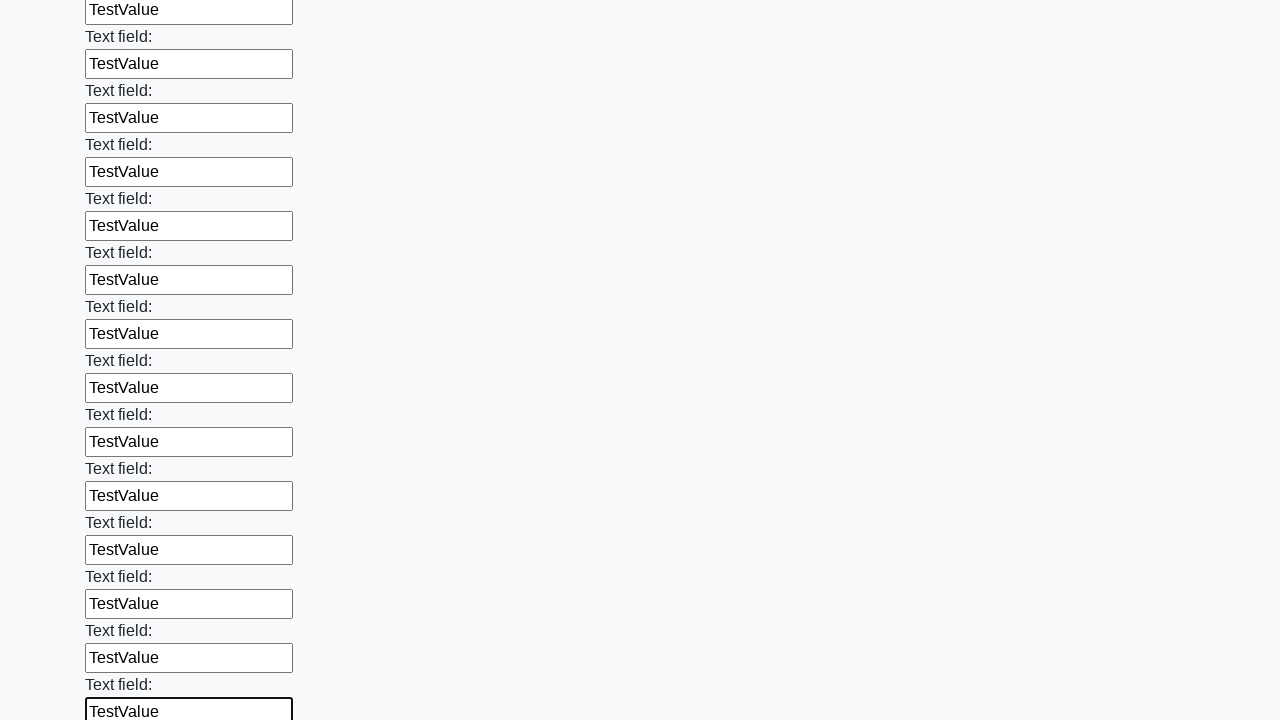

Filled input field with 'TestValue' on input >> nth=55
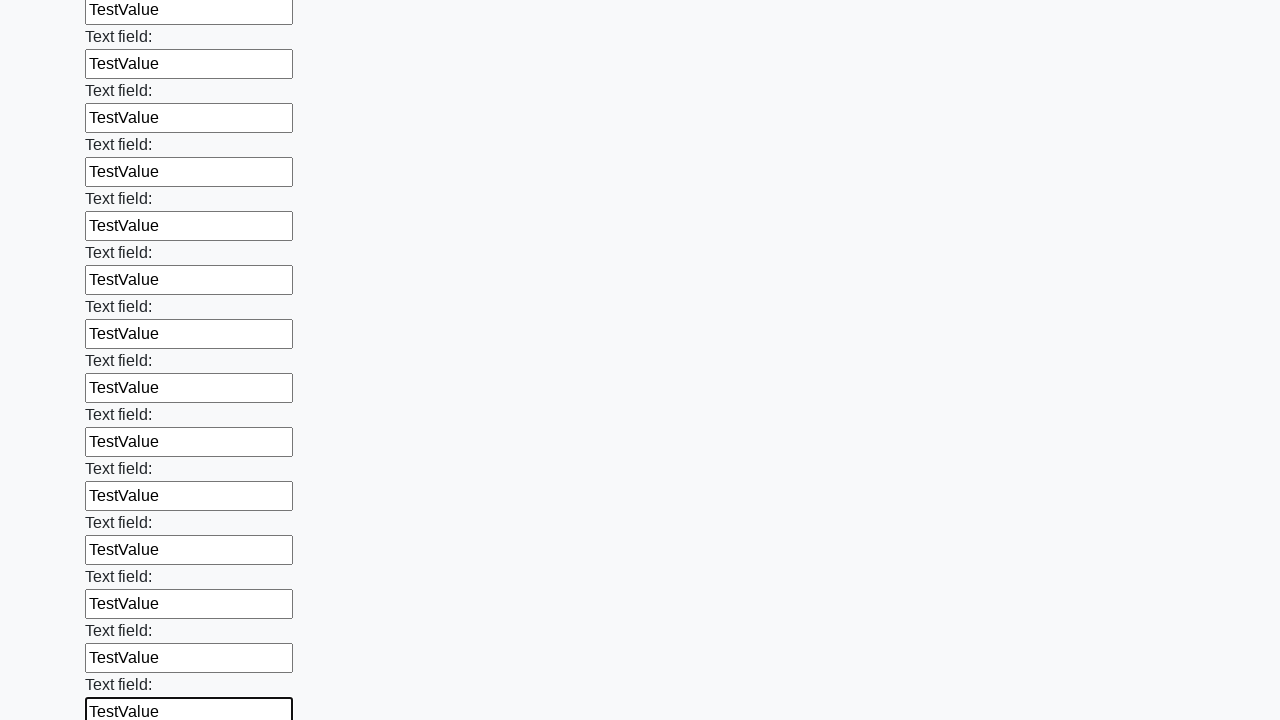

Filled input field with 'TestValue' on input >> nth=56
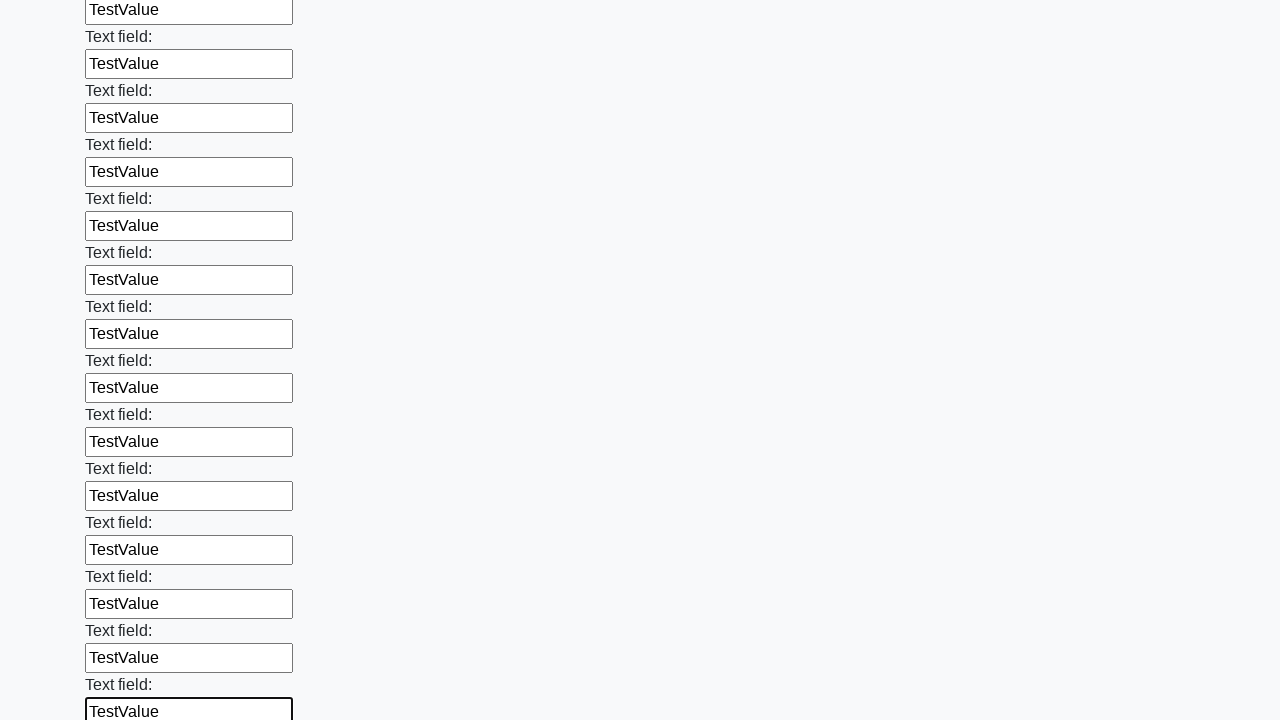

Filled input field with 'TestValue' on input >> nth=57
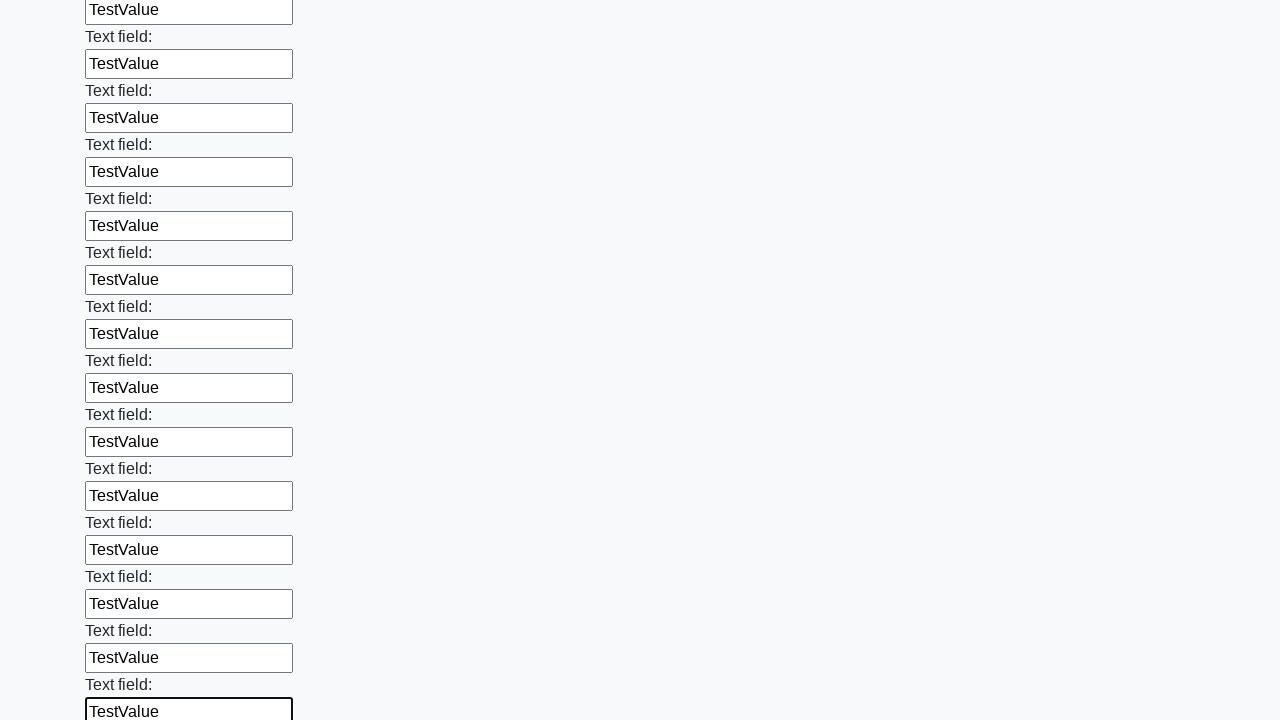

Filled input field with 'TestValue' on input >> nth=58
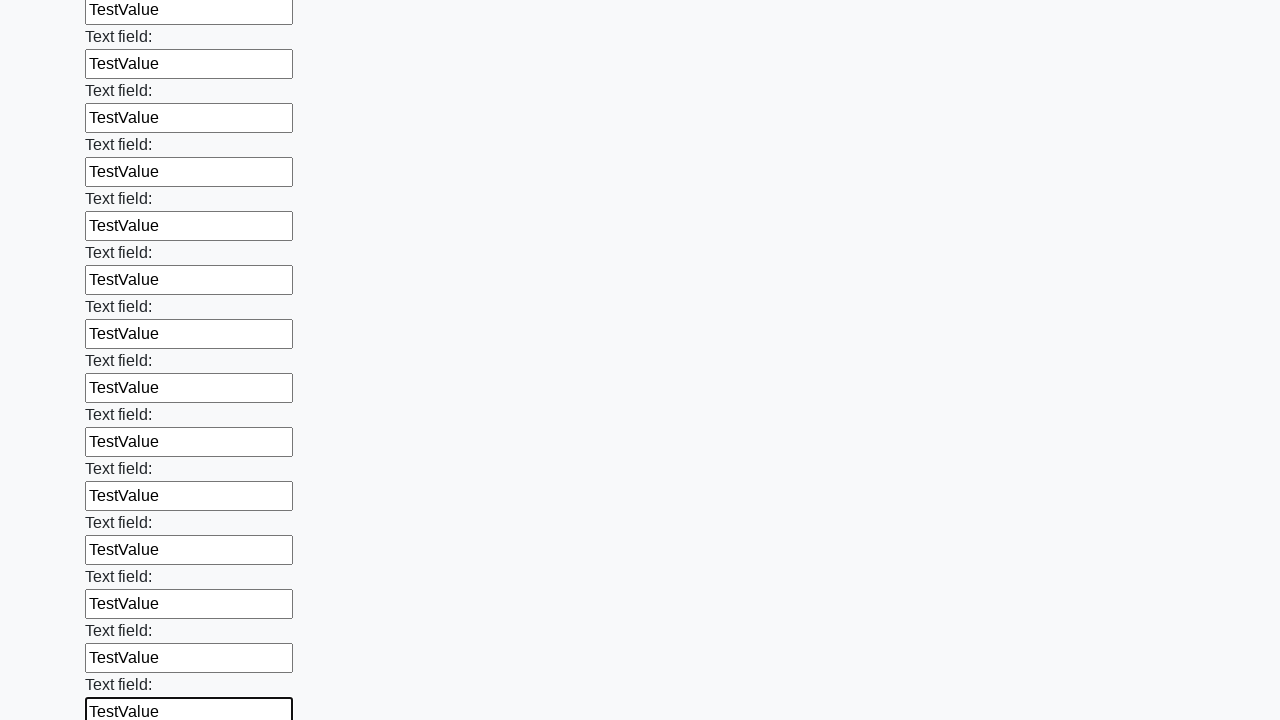

Filled input field with 'TestValue' on input >> nth=59
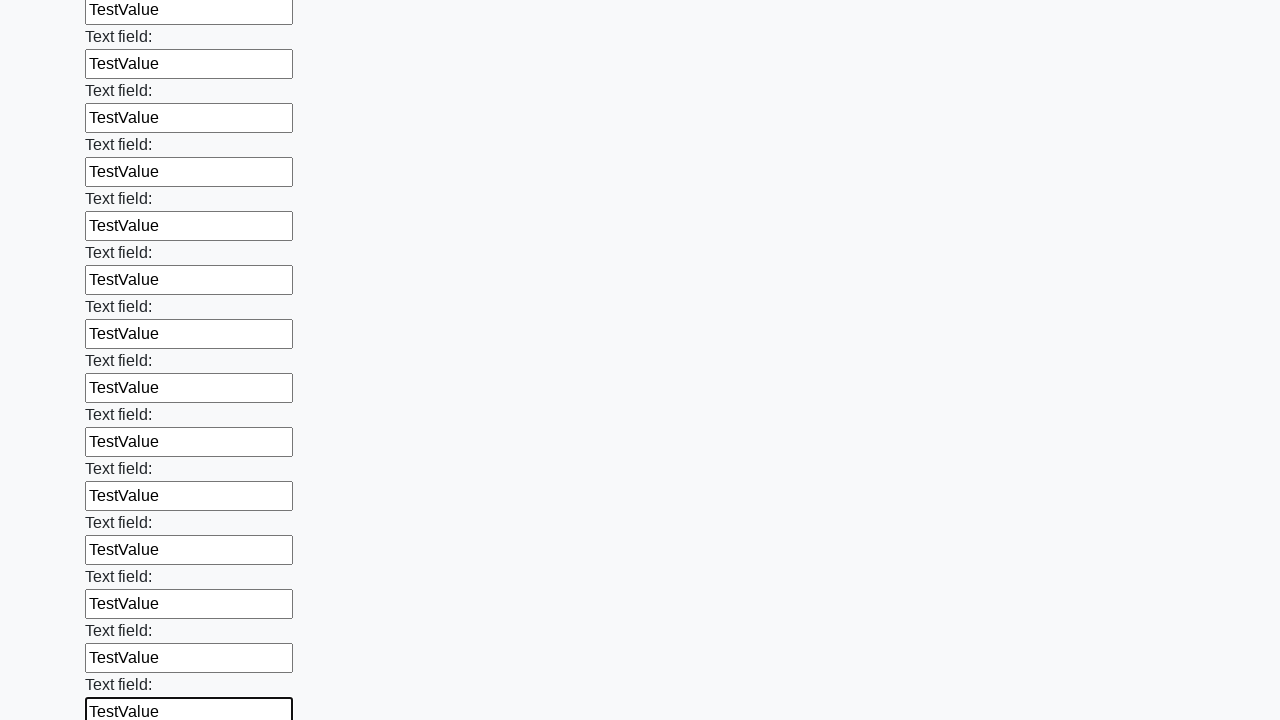

Filled input field with 'TestValue' on input >> nth=60
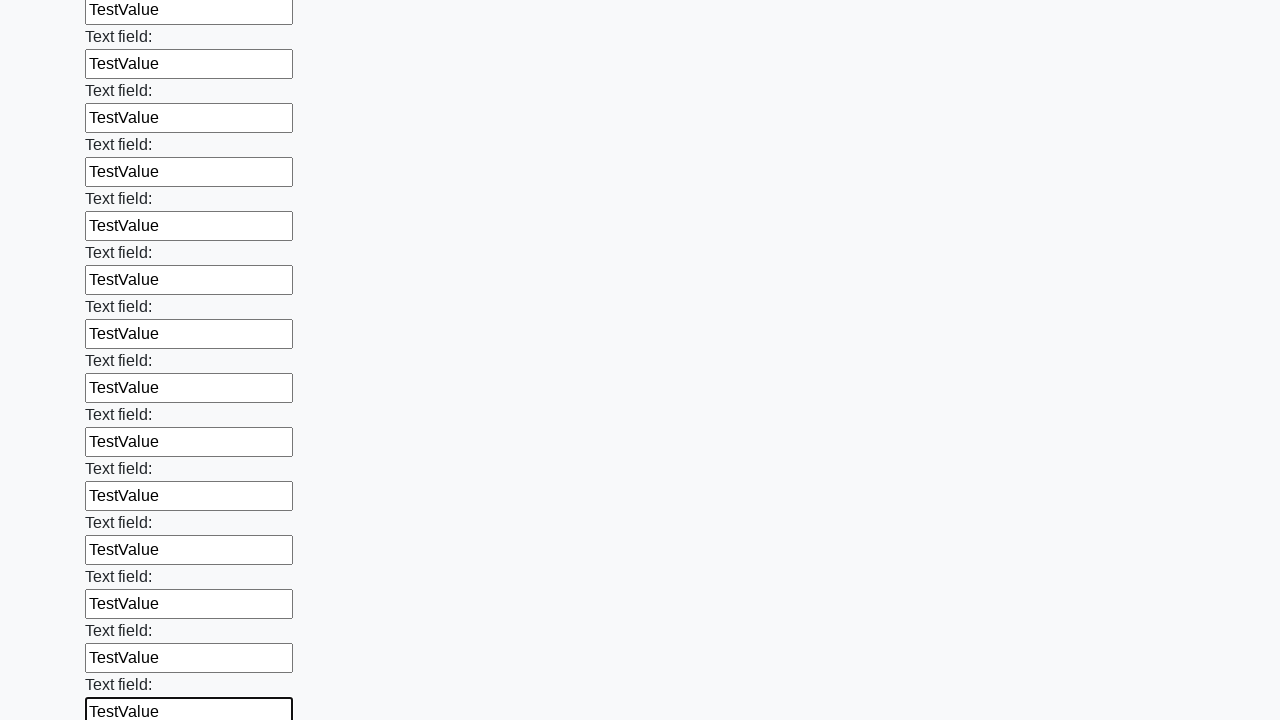

Filled input field with 'TestValue' on input >> nth=61
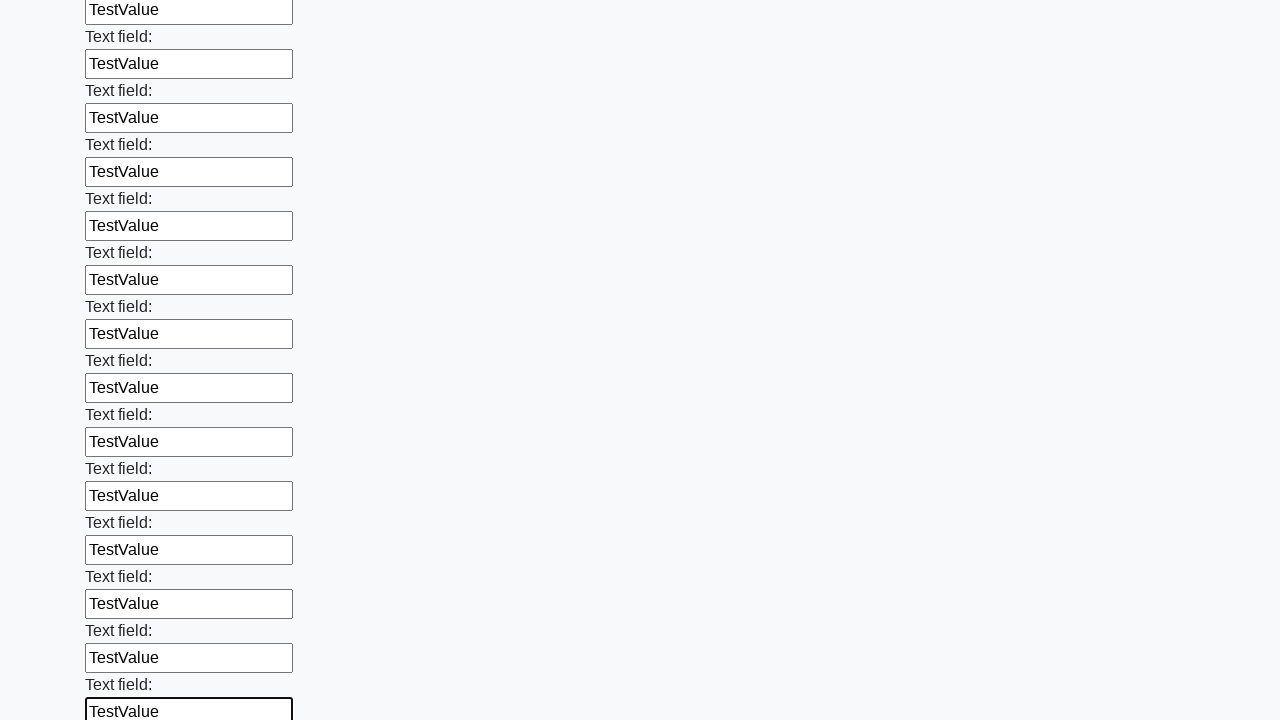

Filled input field with 'TestValue' on input >> nth=62
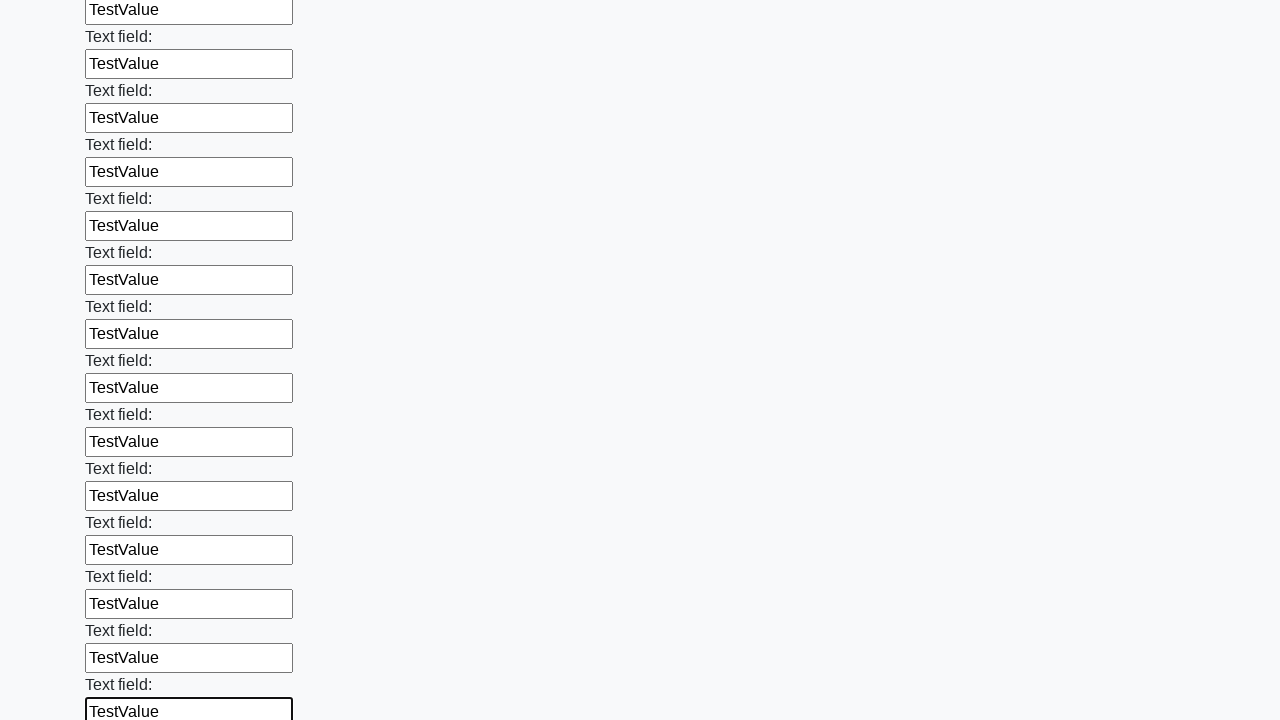

Filled input field with 'TestValue' on input >> nth=63
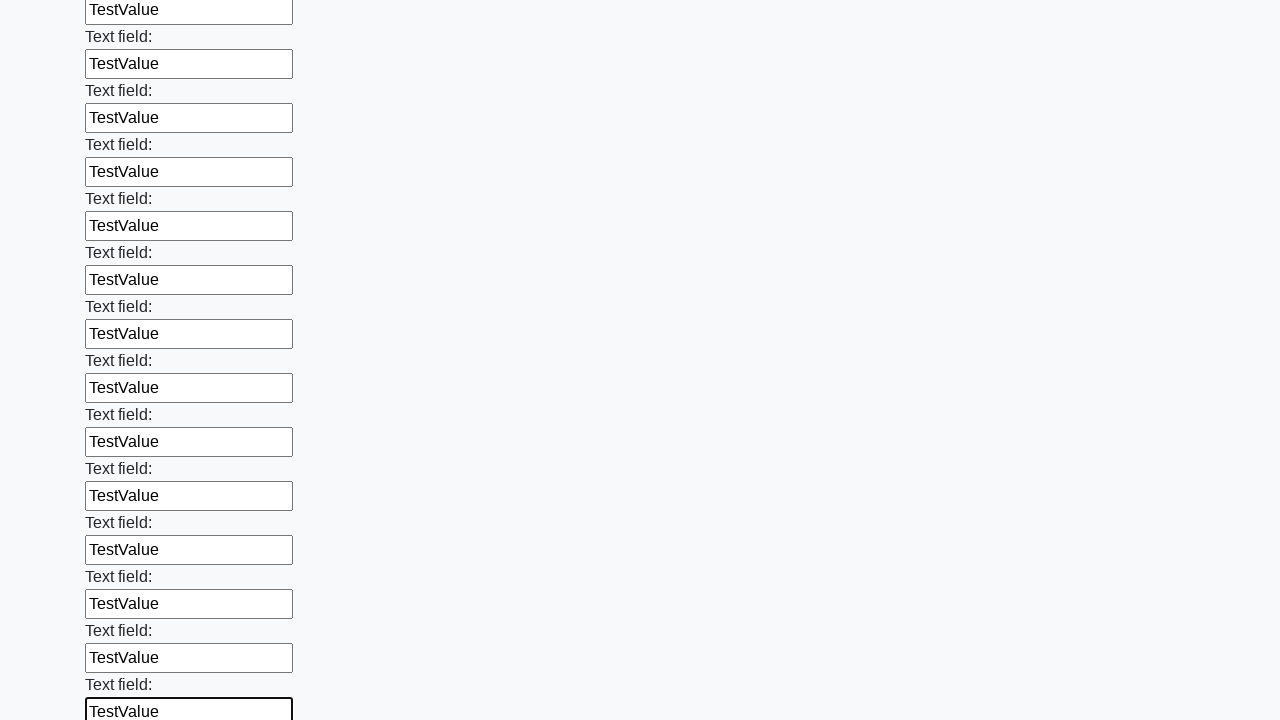

Filled input field with 'TestValue' on input >> nth=64
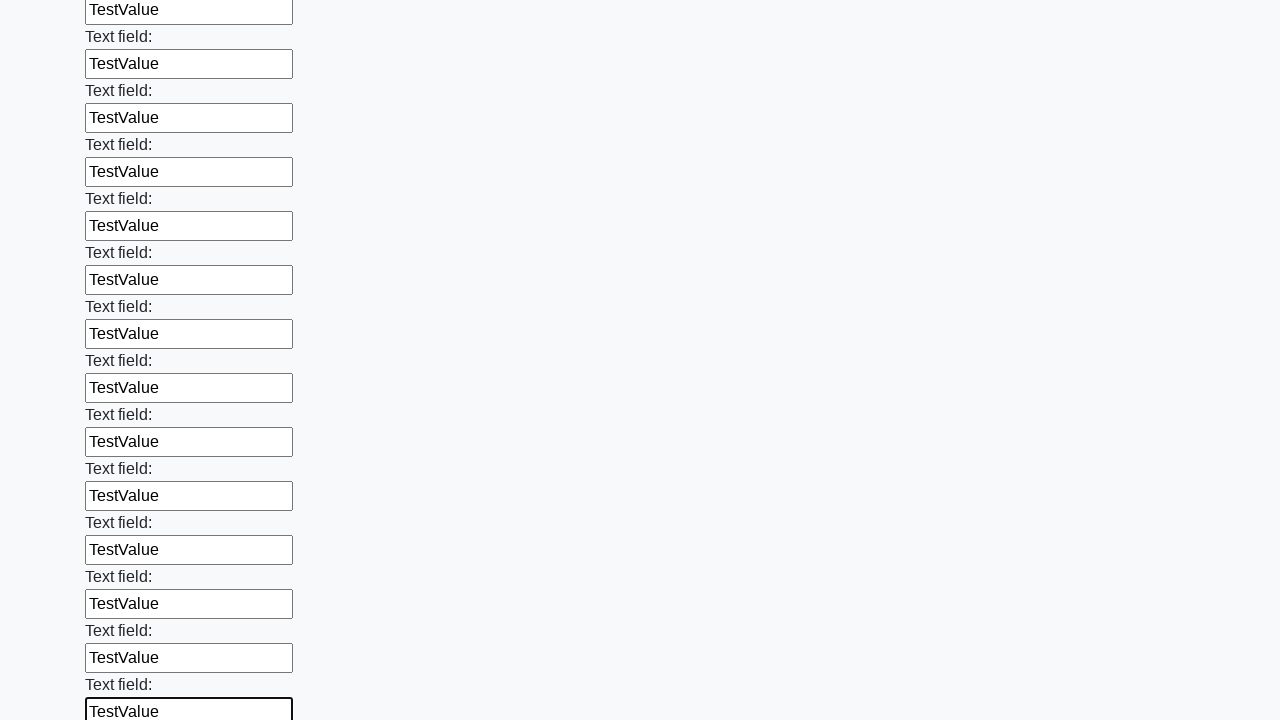

Filled input field with 'TestValue' on input >> nth=65
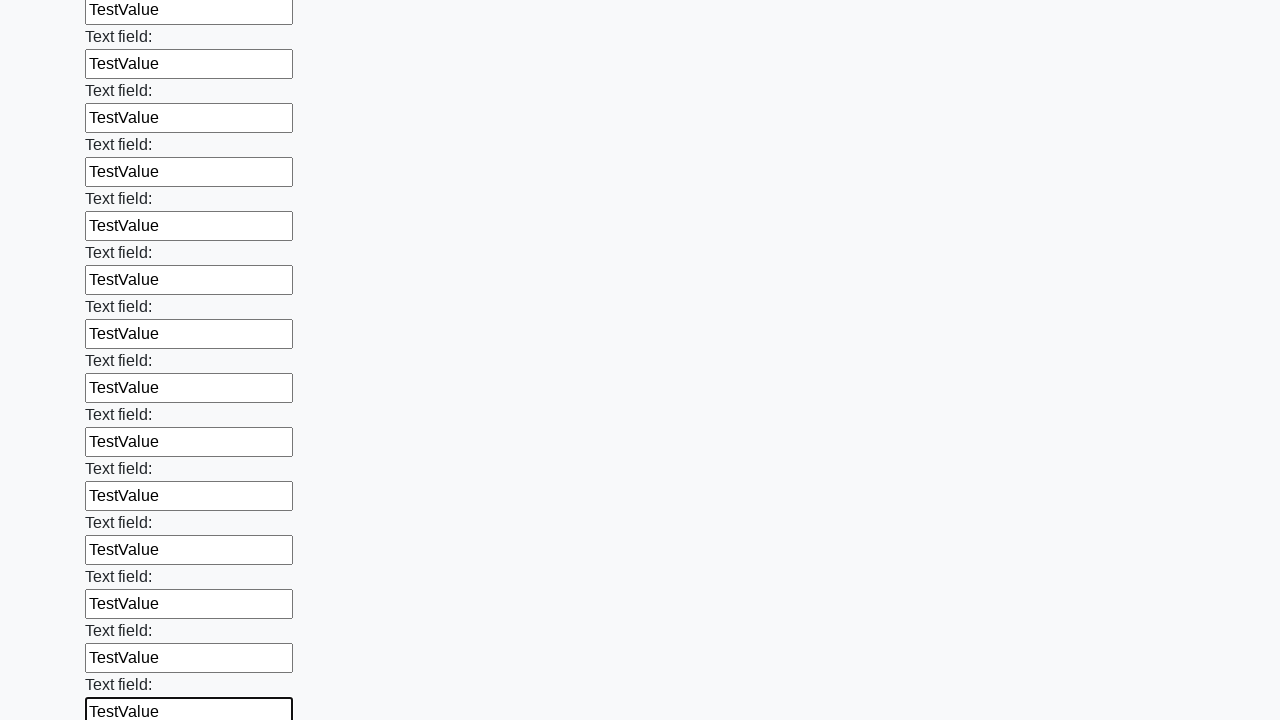

Filled input field with 'TestValue' on input >> nth=66
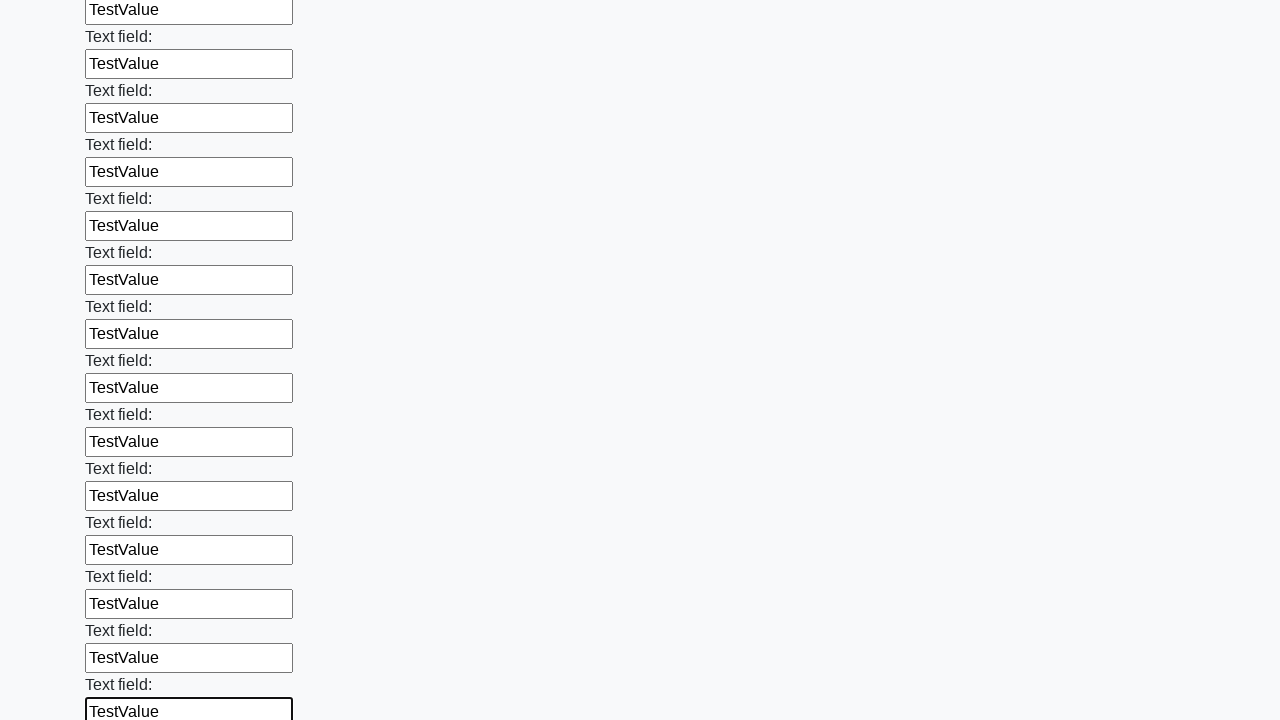

Filled input field with 'TestValue' on input >> nth=67
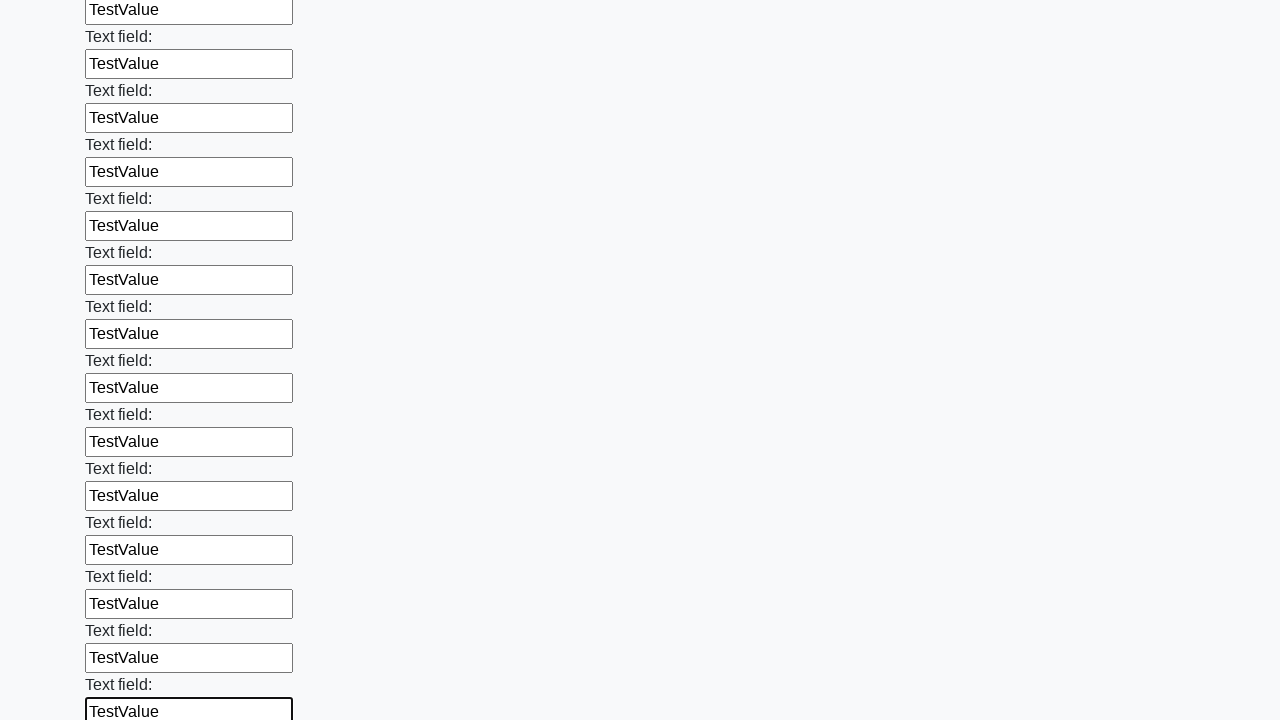

Filled input field with 'TestValue' on input >> nth=68
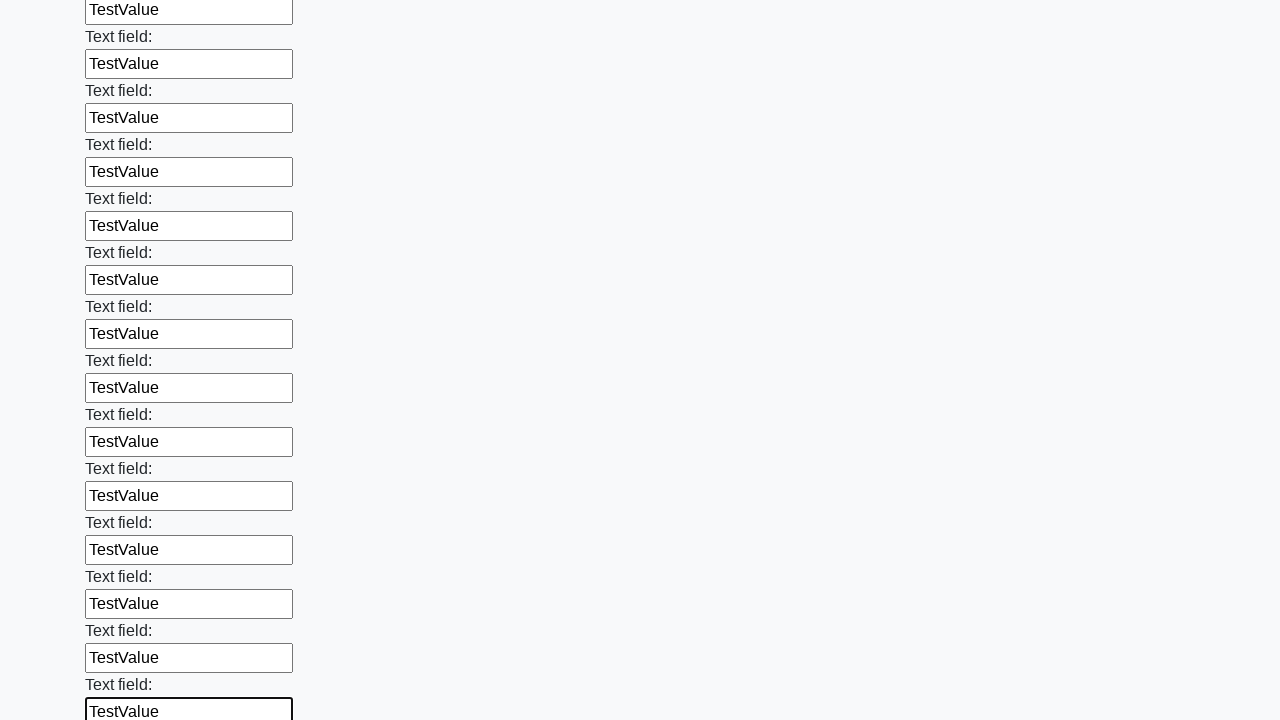

Filled input field with 'TestValue' on input >> nth=69
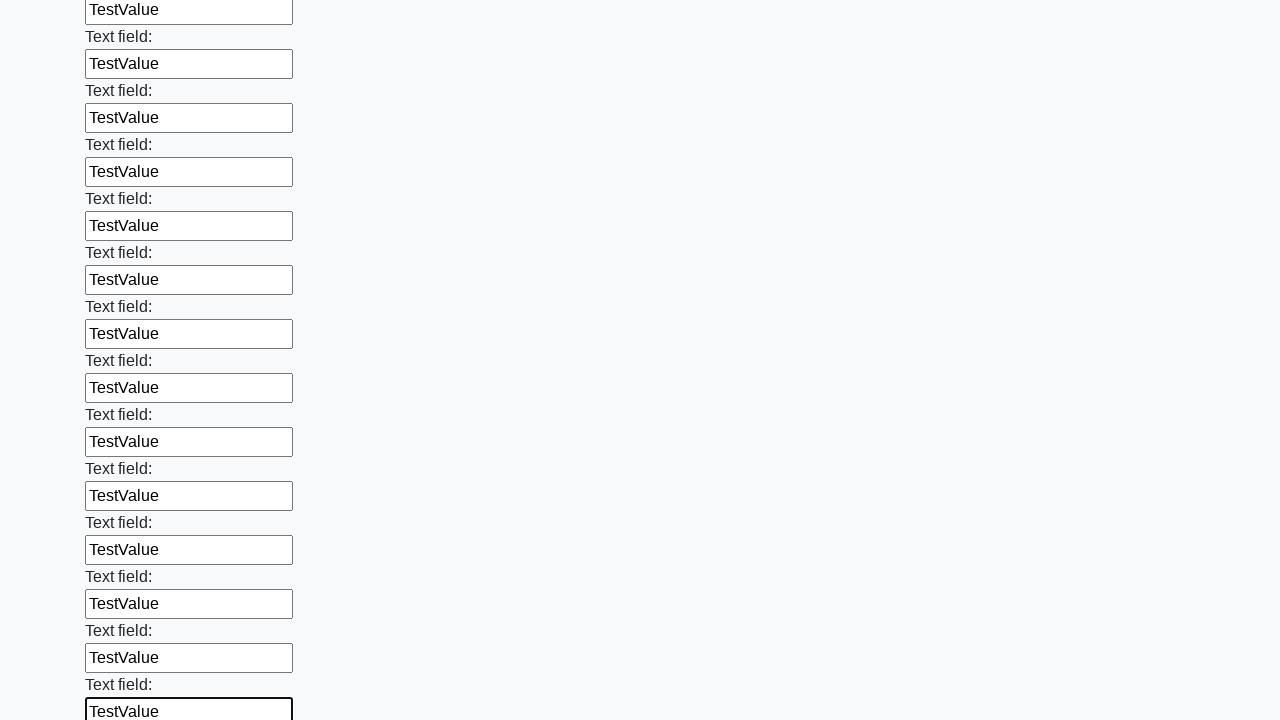

Filled input field with 'TestValue' on input >> nth=70
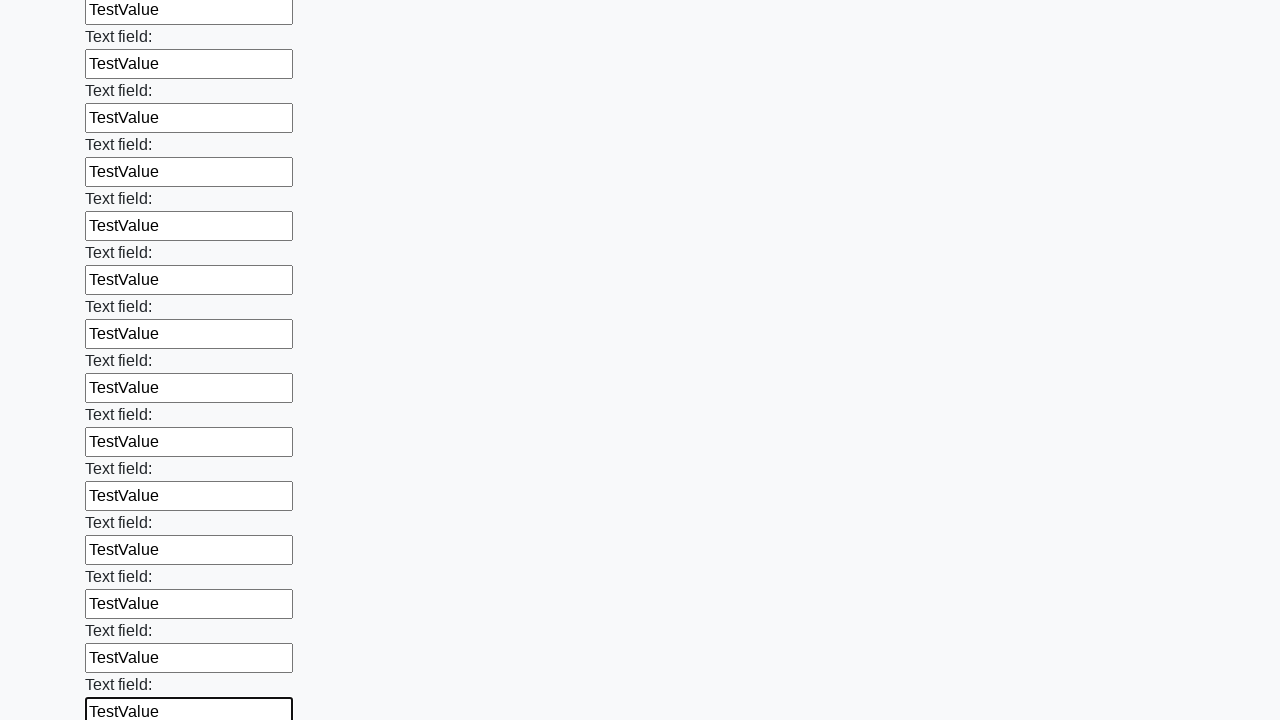

Filled input field with 'TestValue' on input >> nth=71
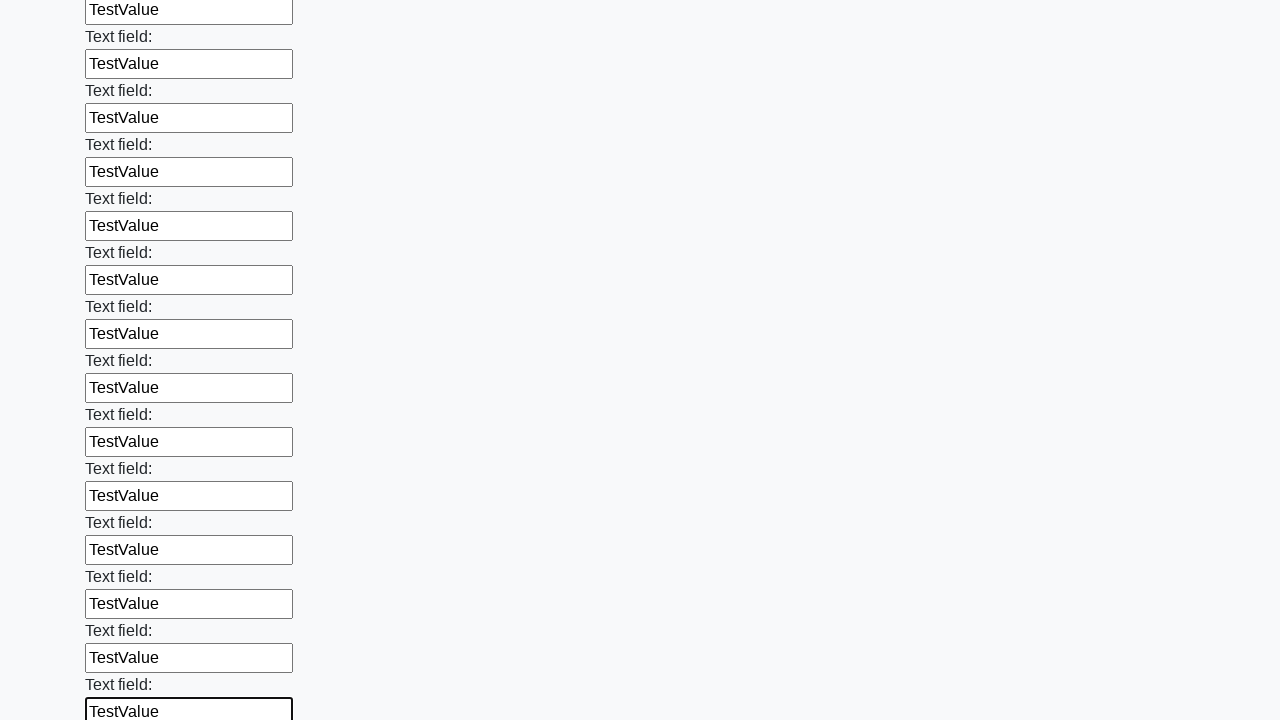

Filled input field with 'TestValue' on input >> nth=72
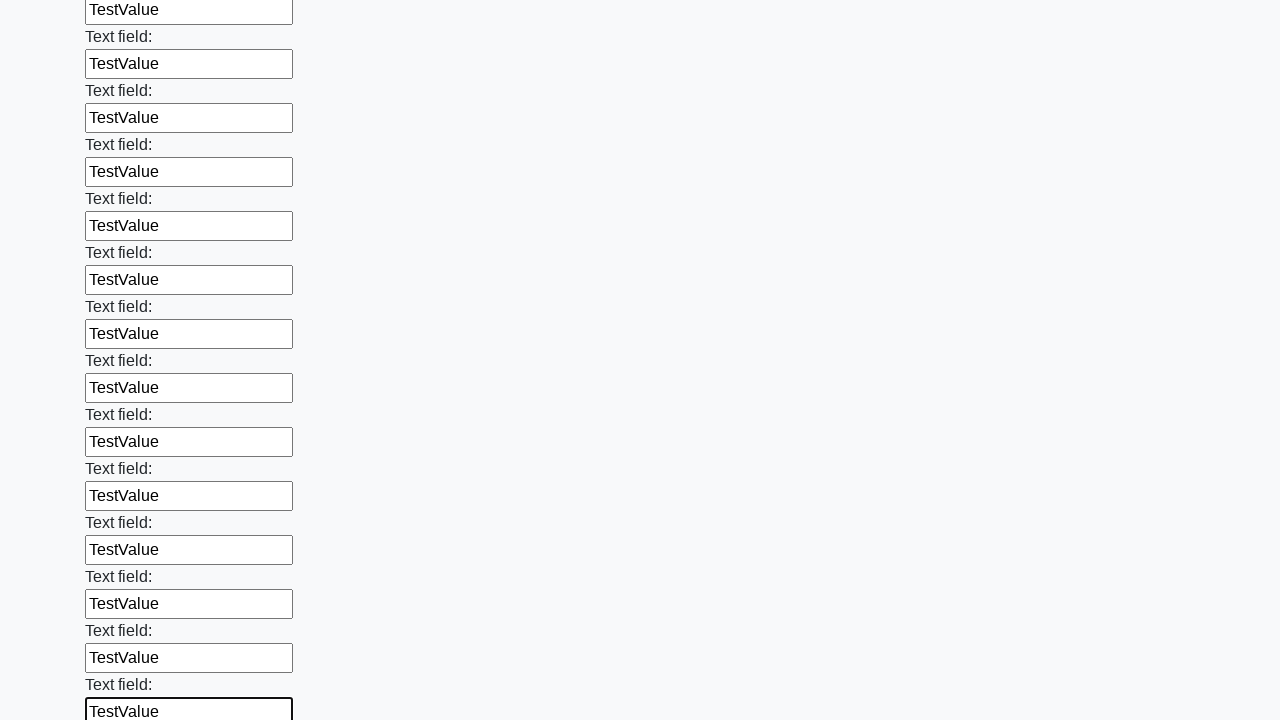

Filled input field with 'TestValue' on input >> nth=73
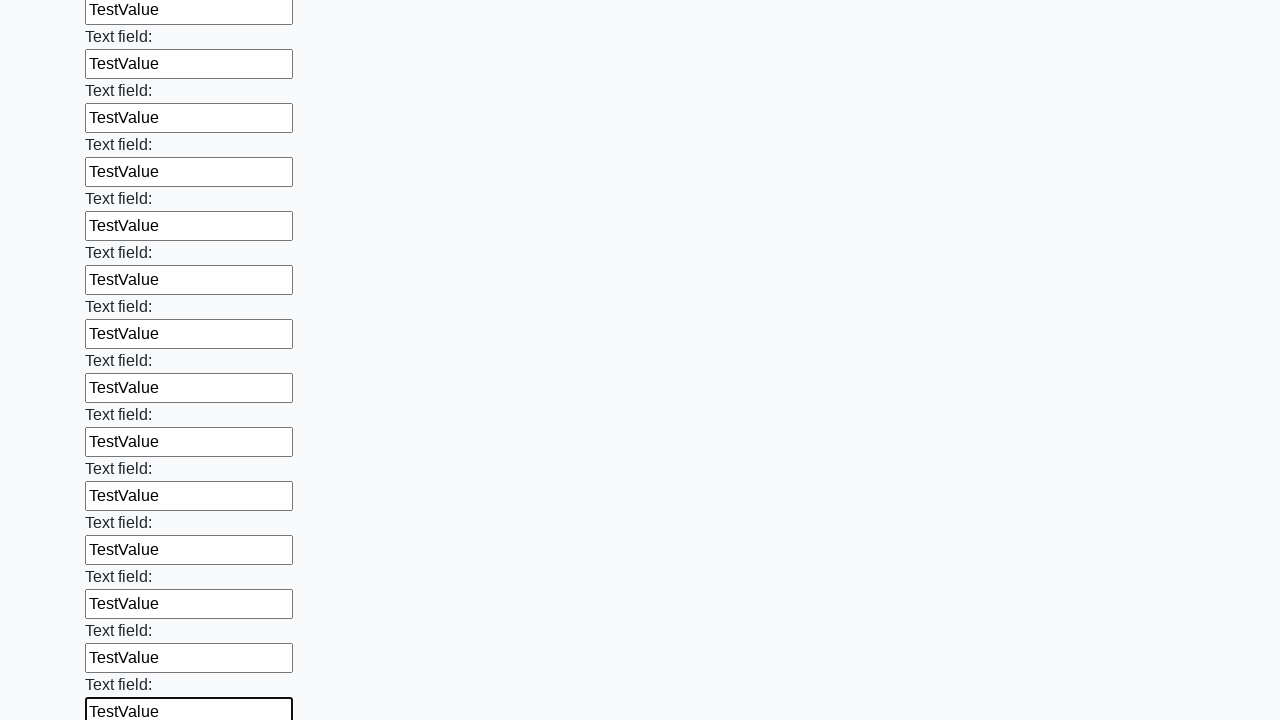

Filled input field with 'TestValue' on input >> nth=74
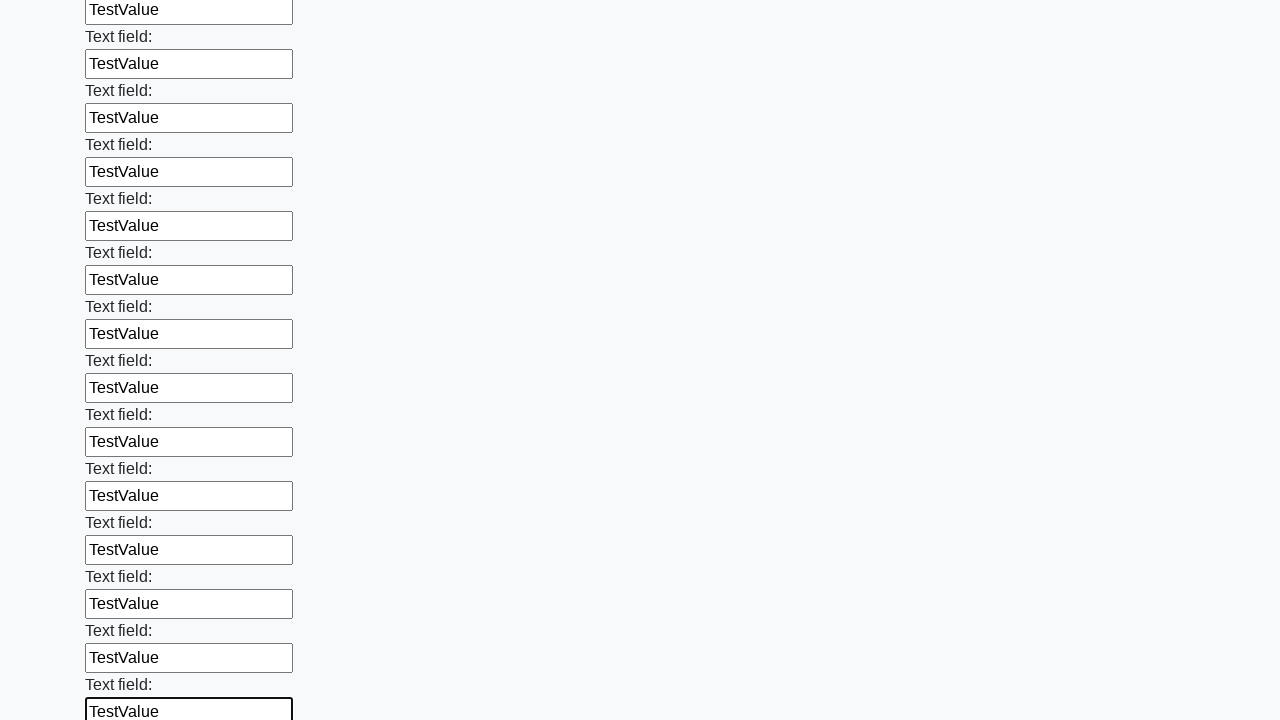

Filled input field with 'TestValue' on input >> nth=75
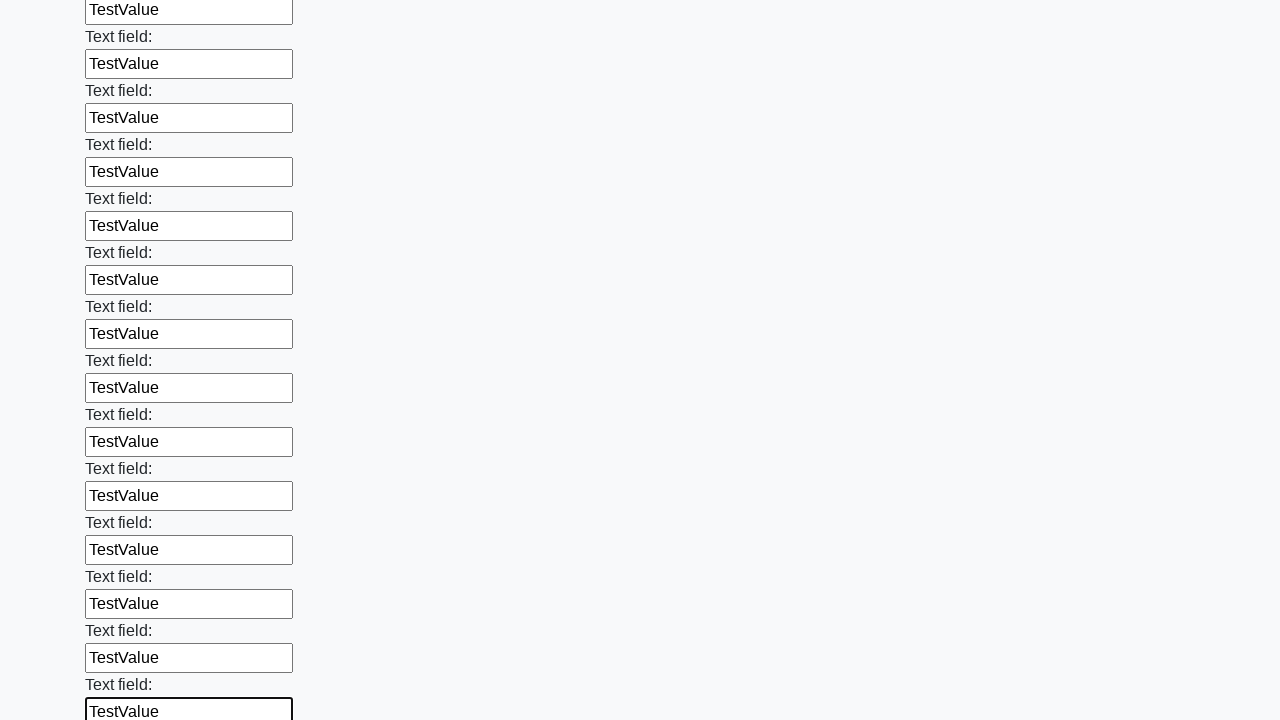

Filled input field with 'TestValue' on input >> nth=76
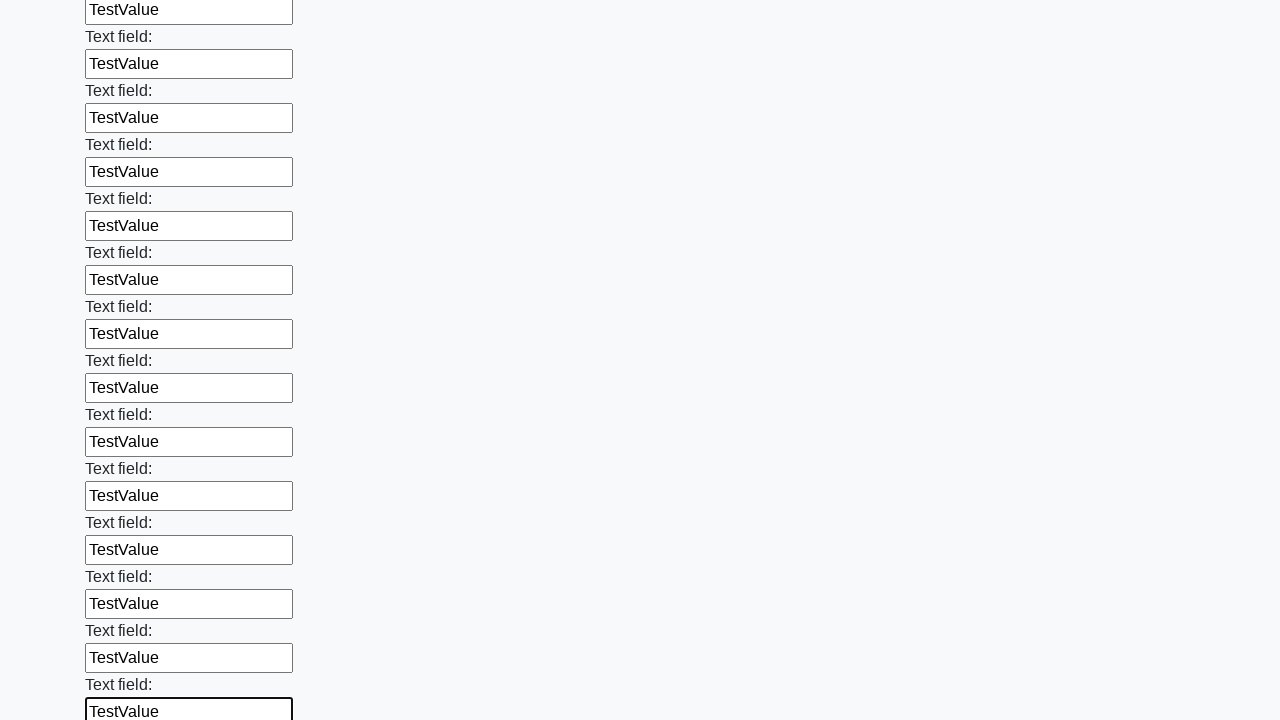

Filled input field with 'TestValue' on input >> nth=77
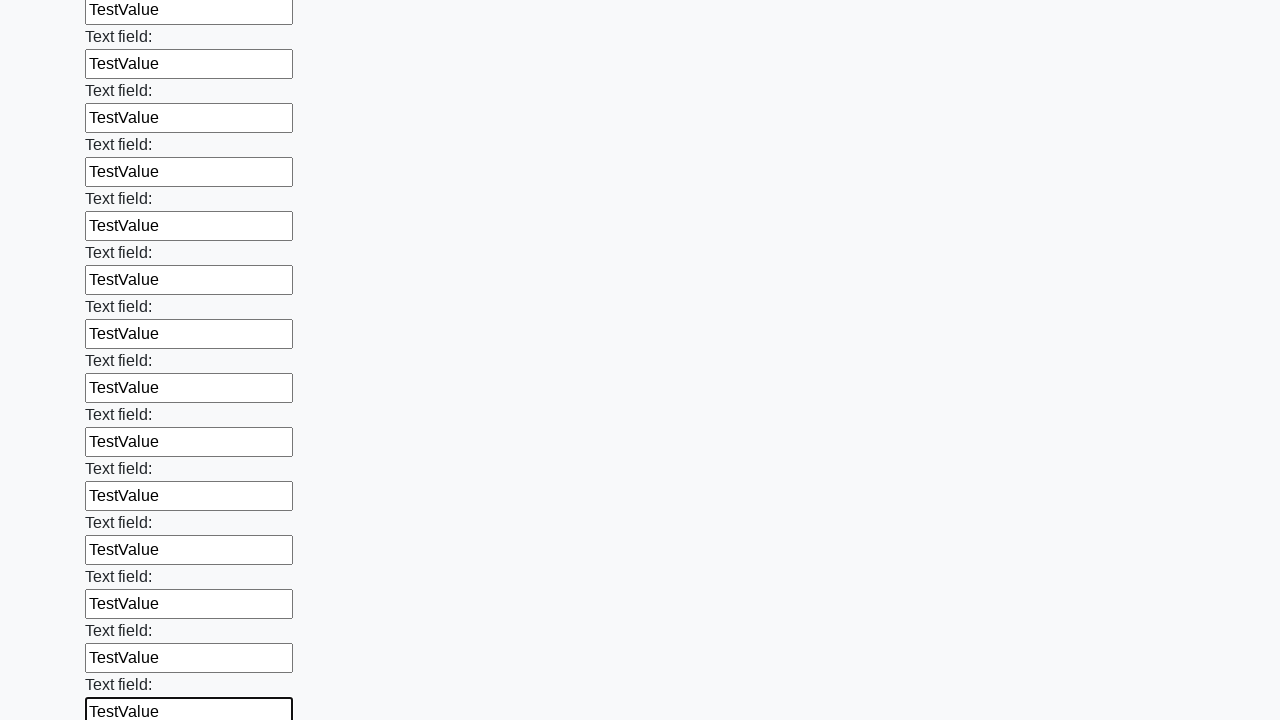

Filled input field with 'TestValue' on input >> nth=78
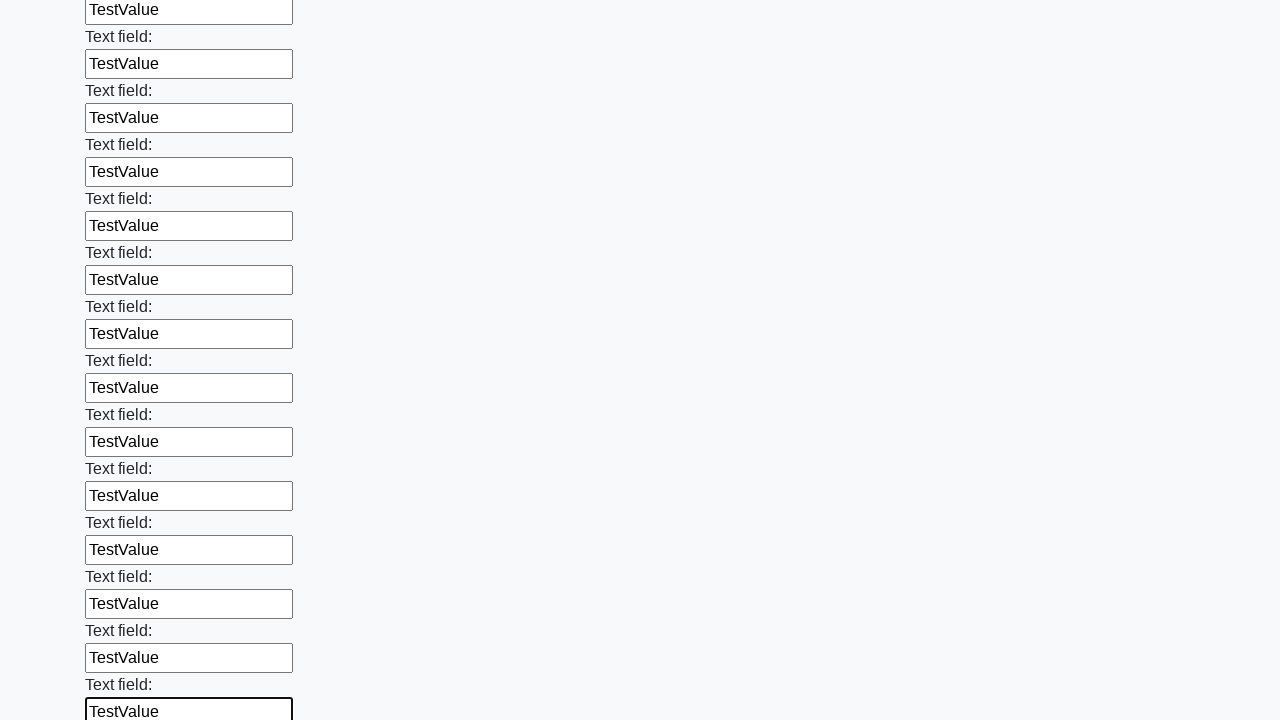

Filled input field with 'TestValue' on input >> nth=79
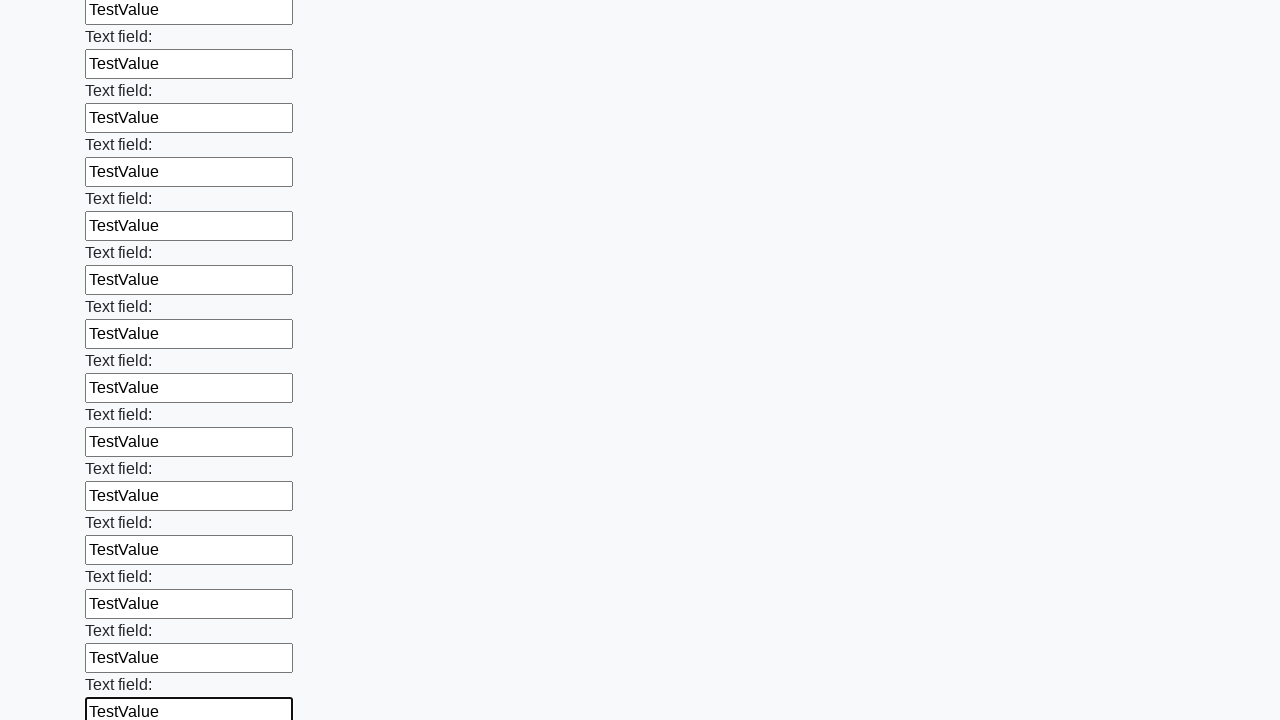

Filled input field with 'TestValue' on input >> nth=80
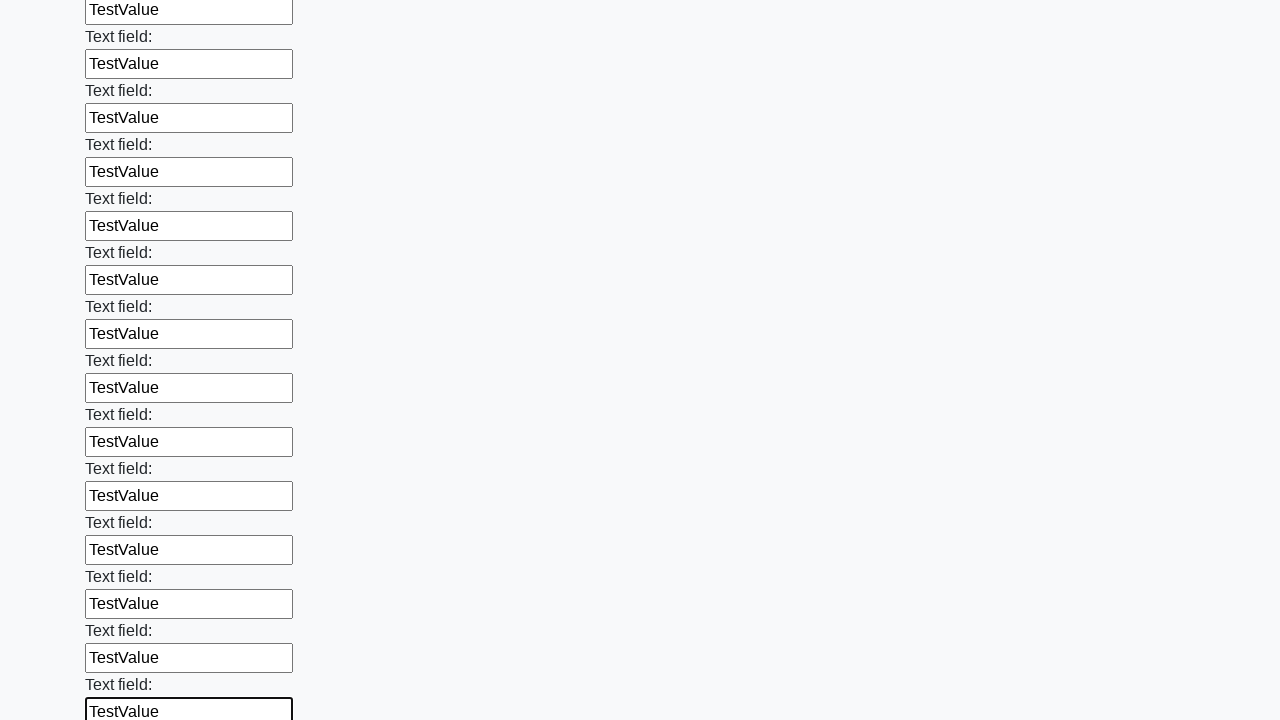

Filled input field with 'TestValue' on input >> nth=81
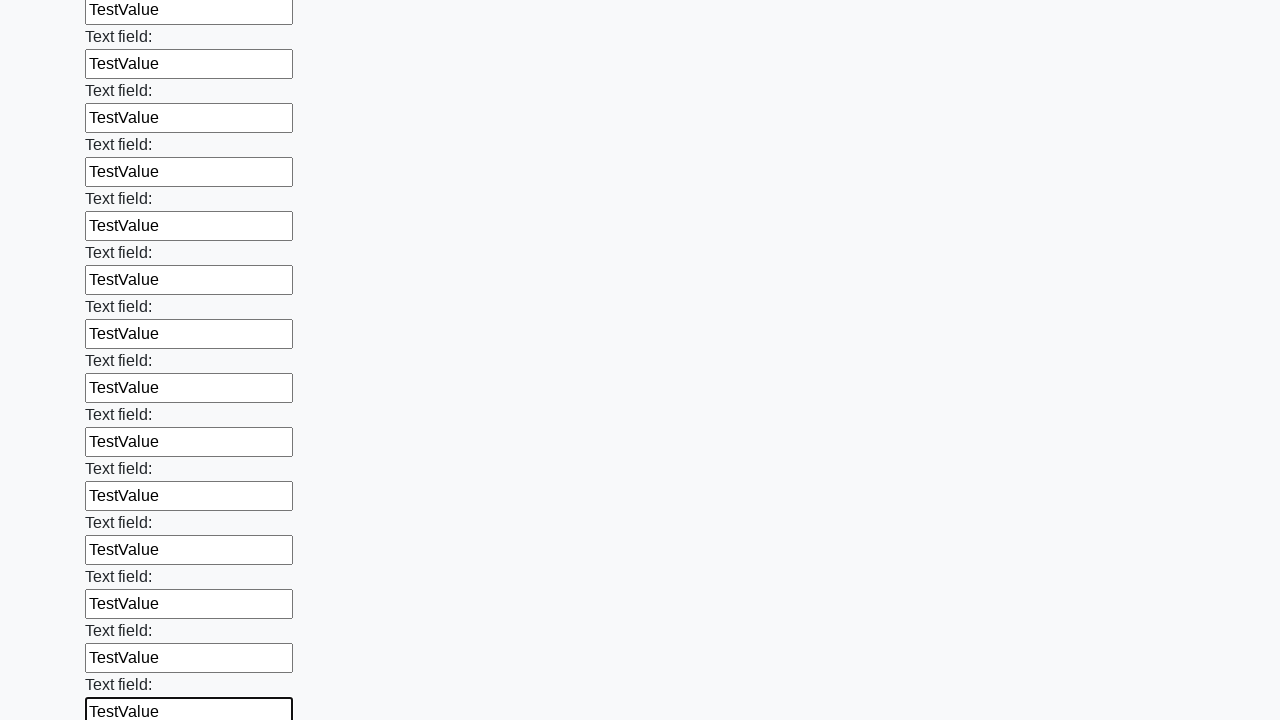

Filled input field with 'TestValue' on input >> nth=82
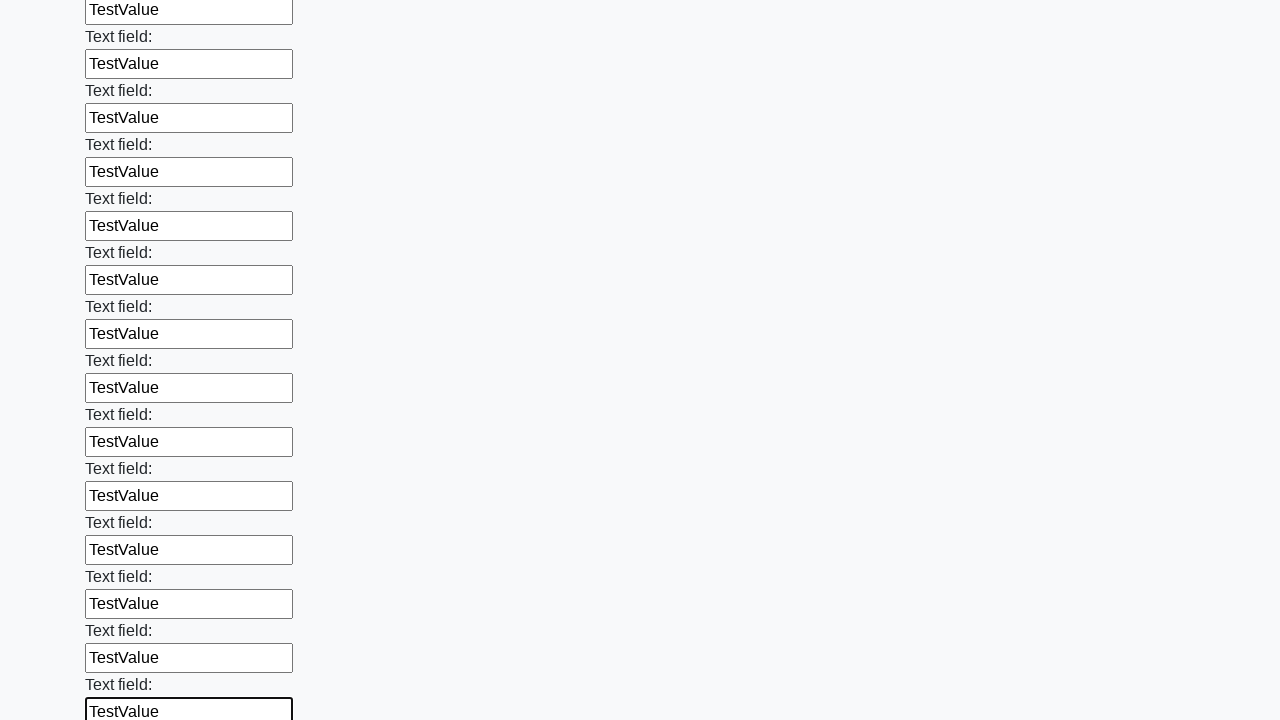

Filled input field with 'TestValue' on input >> nth=83
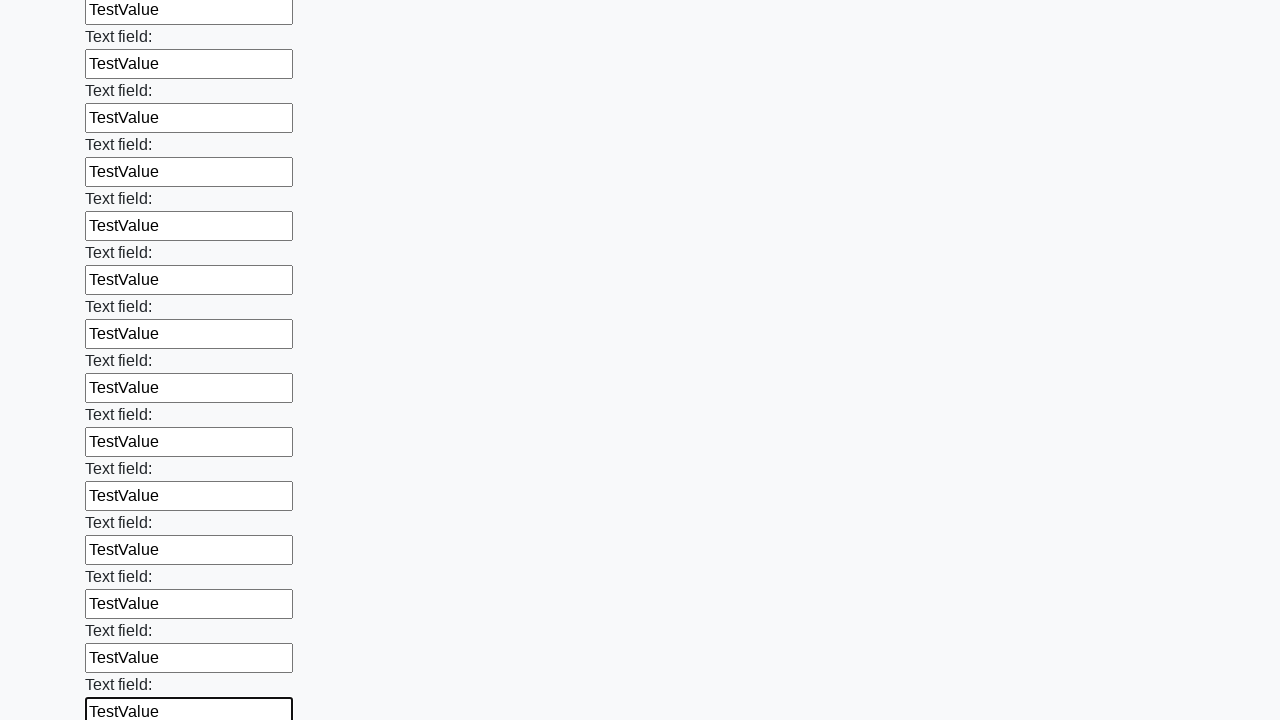

Filled input field with 'TestValue' on input >> nth=84
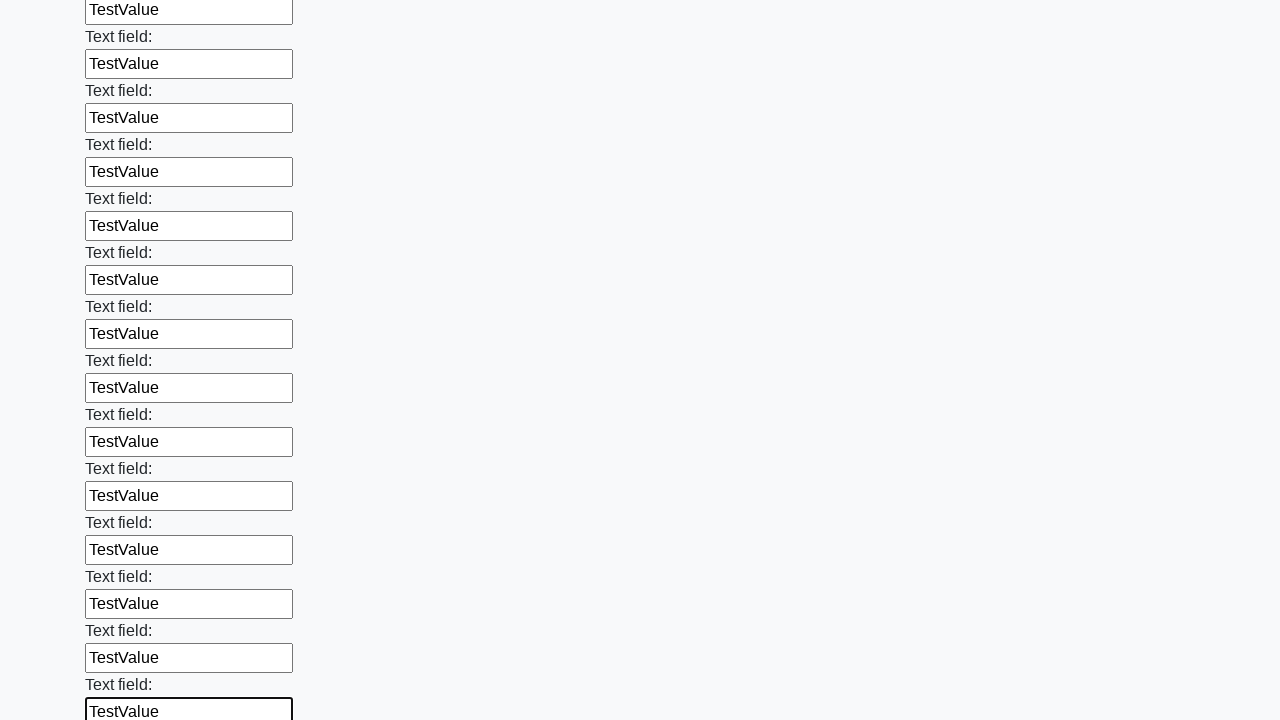

Filled input field with 'TestValue' on input >> nth=85
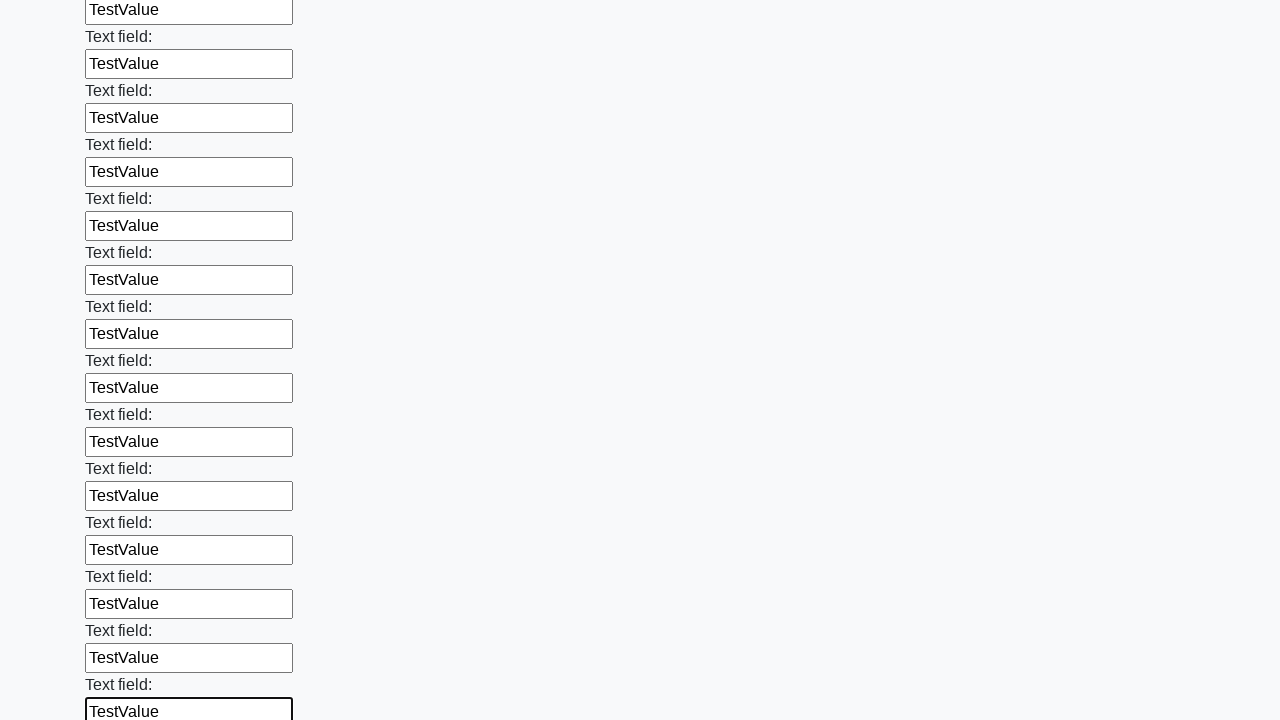

Filled input field with 'TestValue' on input >> nth=86
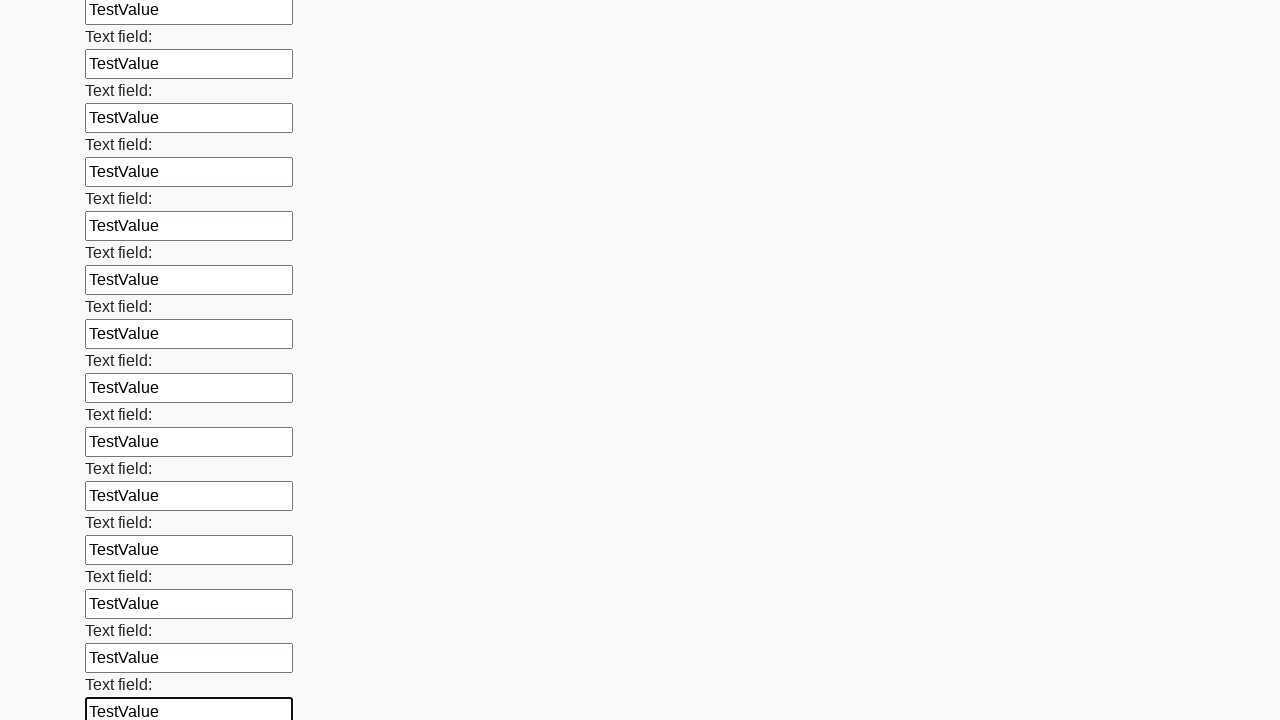

Filled input field with 'TestValue' on input >> nth=87
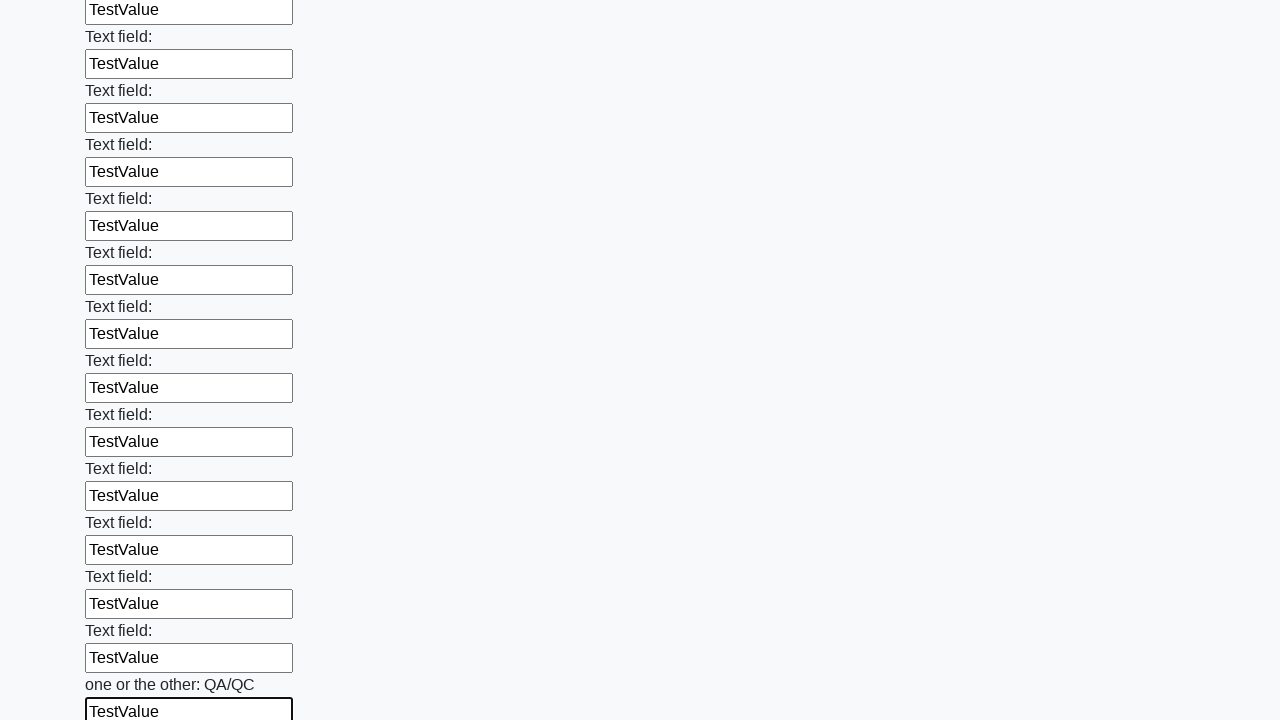

Filled input field with 'TestValue' on input >> nth=88
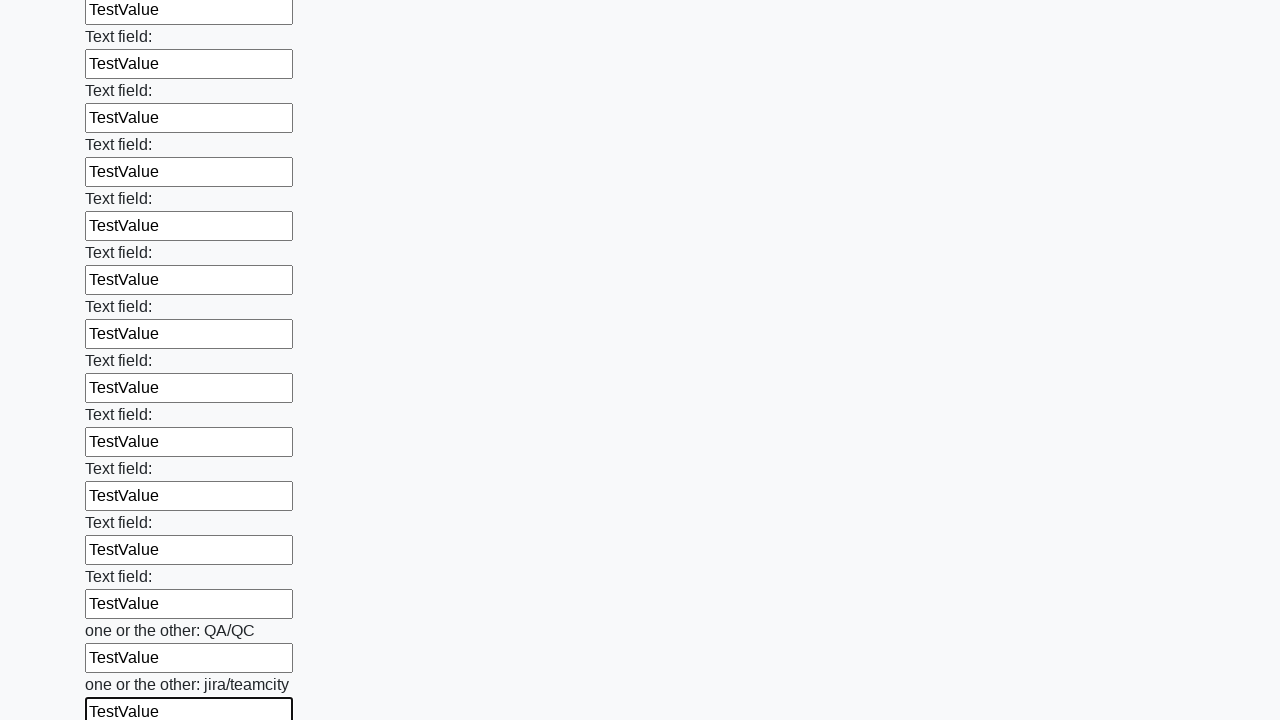

Filled input field with 'TestValue' on input >> nth=89
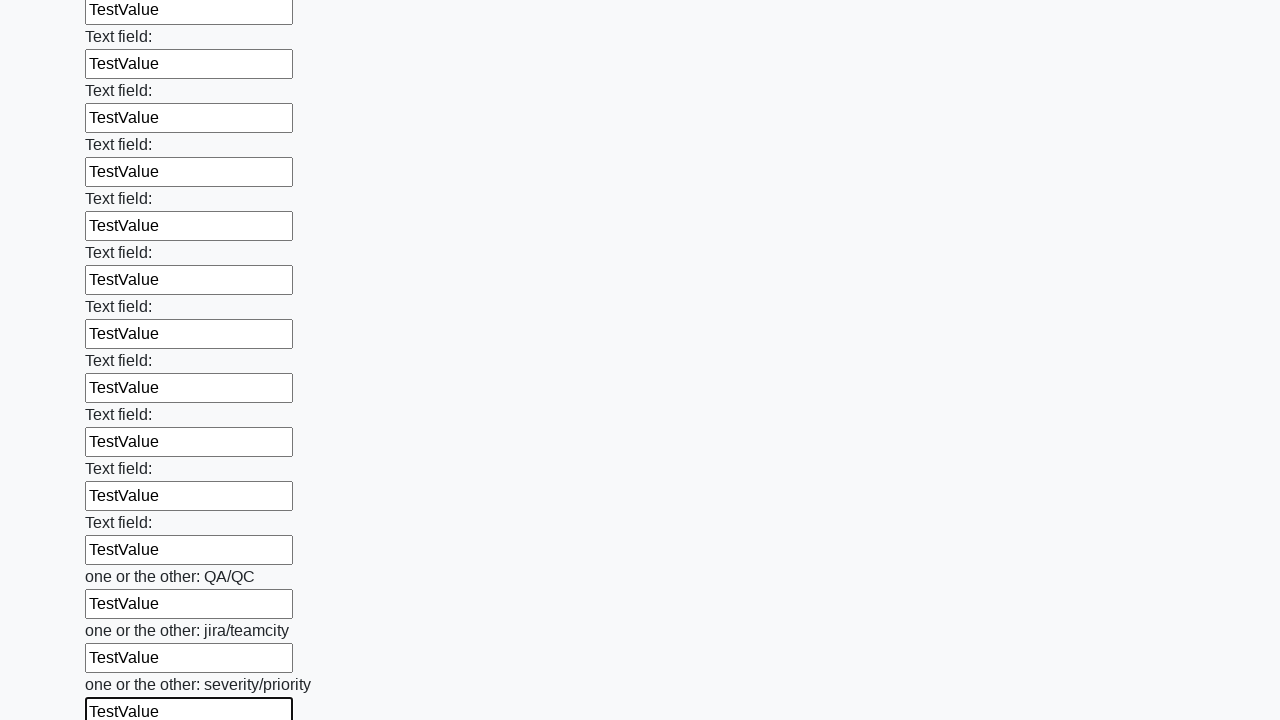

Filled input field with 'TestValue' on input >> nth=90
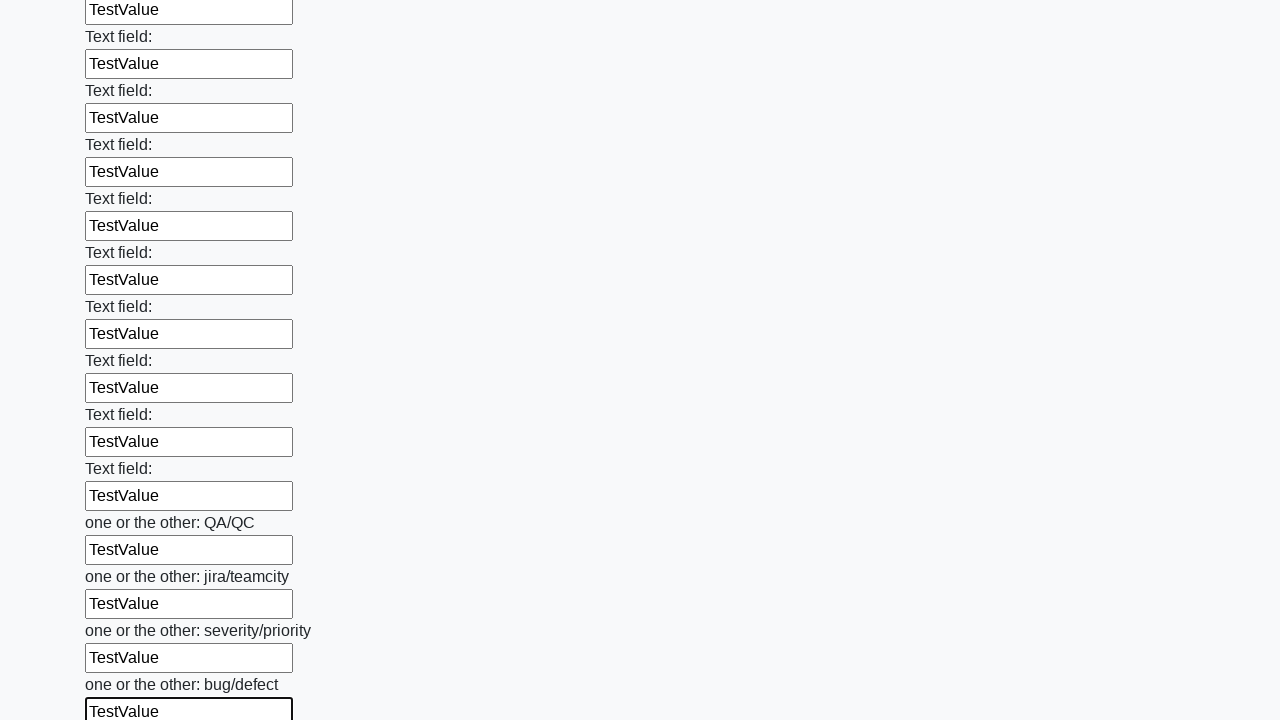

Filled input field with 'TestValue' on input >> nth=91
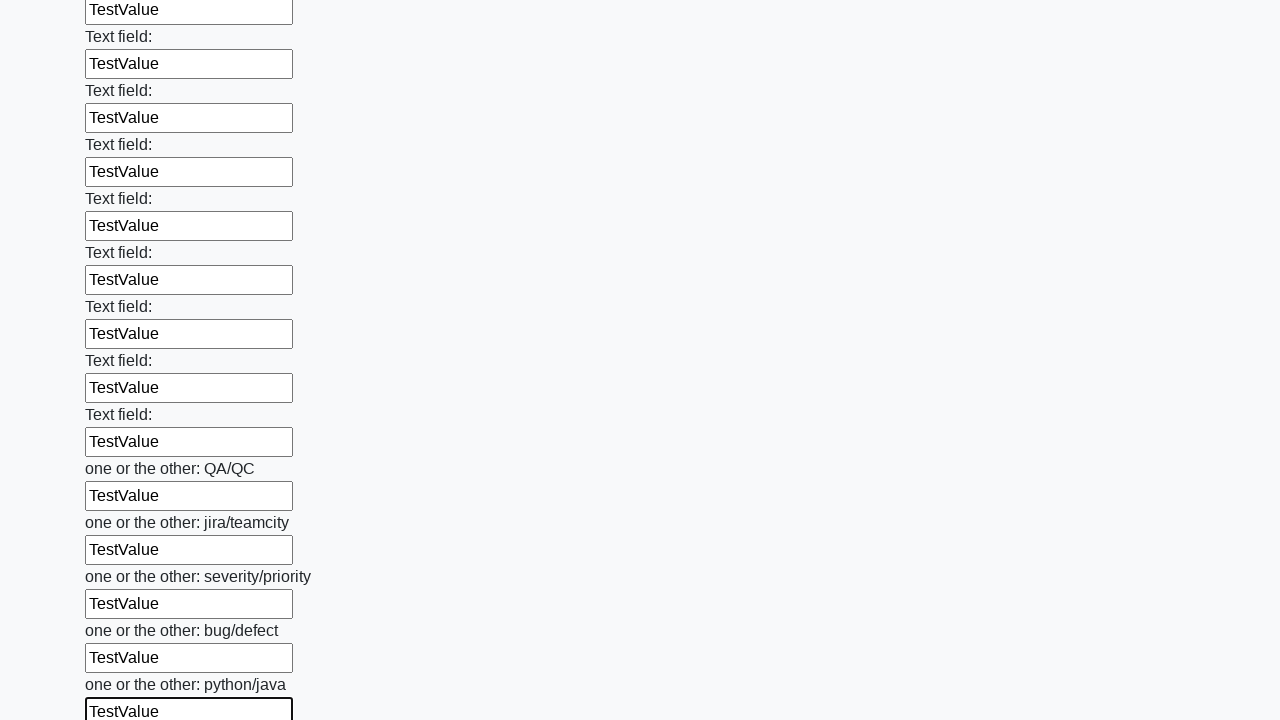

Filled input field with 'TestValue' on input >> nth=92
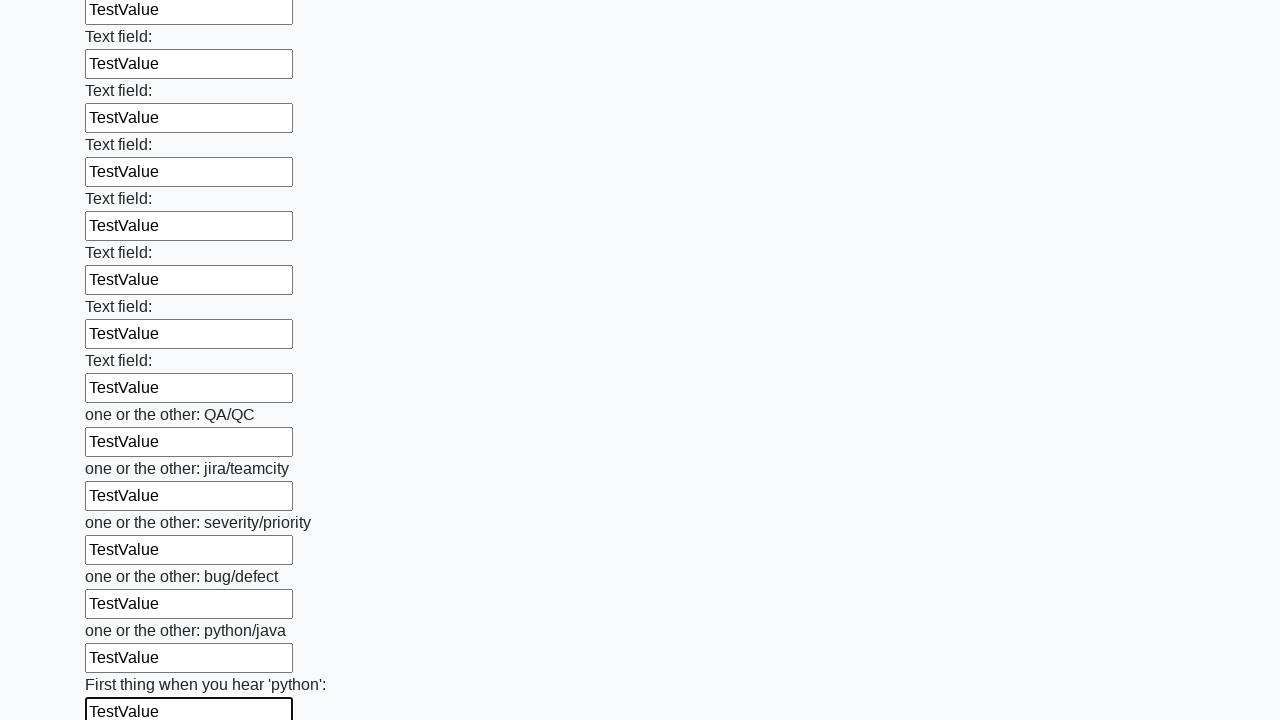

Filled input field with 'TestValue' on input >> nth=93
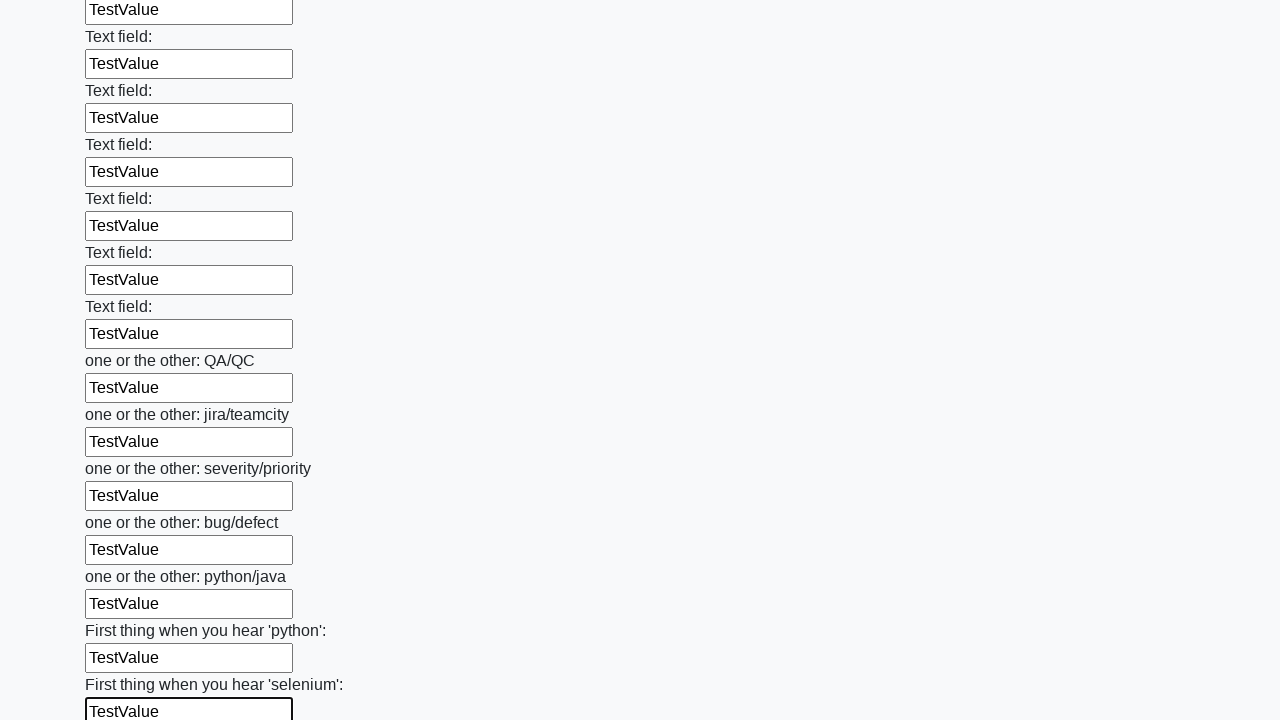

Filled input field with 'TestValue' on input >> nth=94
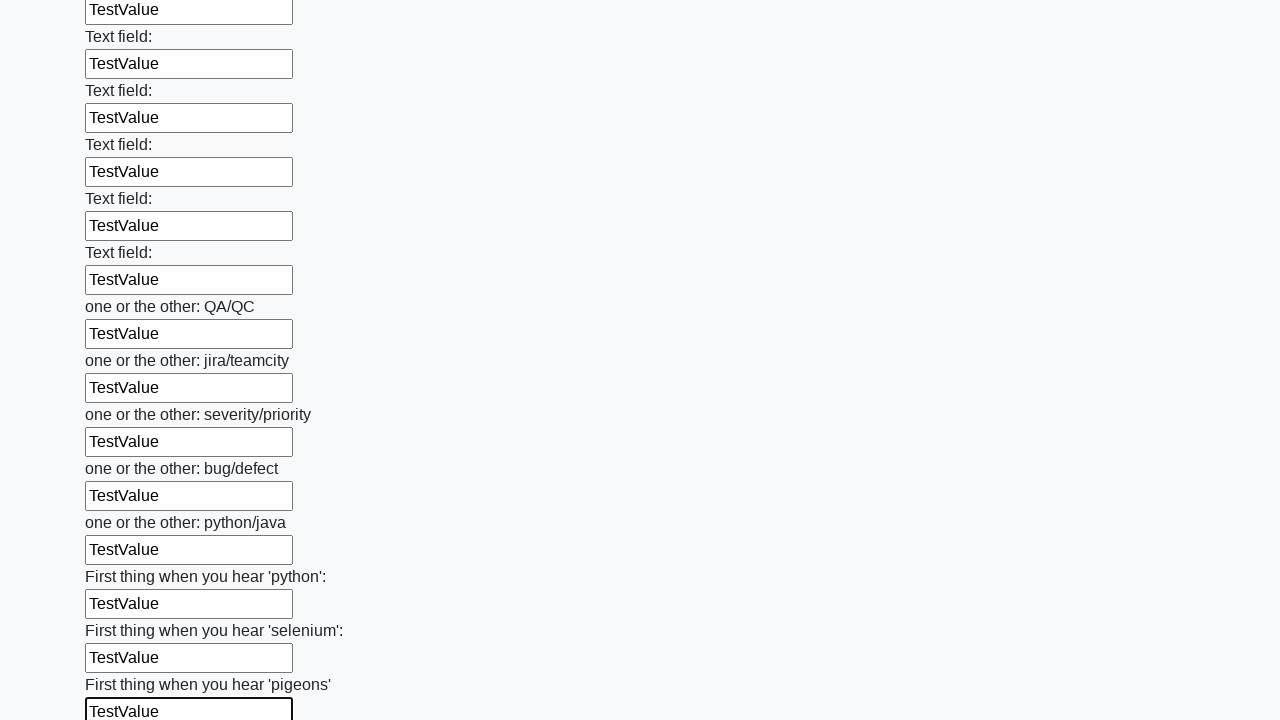

Filled input field with 'TestValue' on input >> nth=95
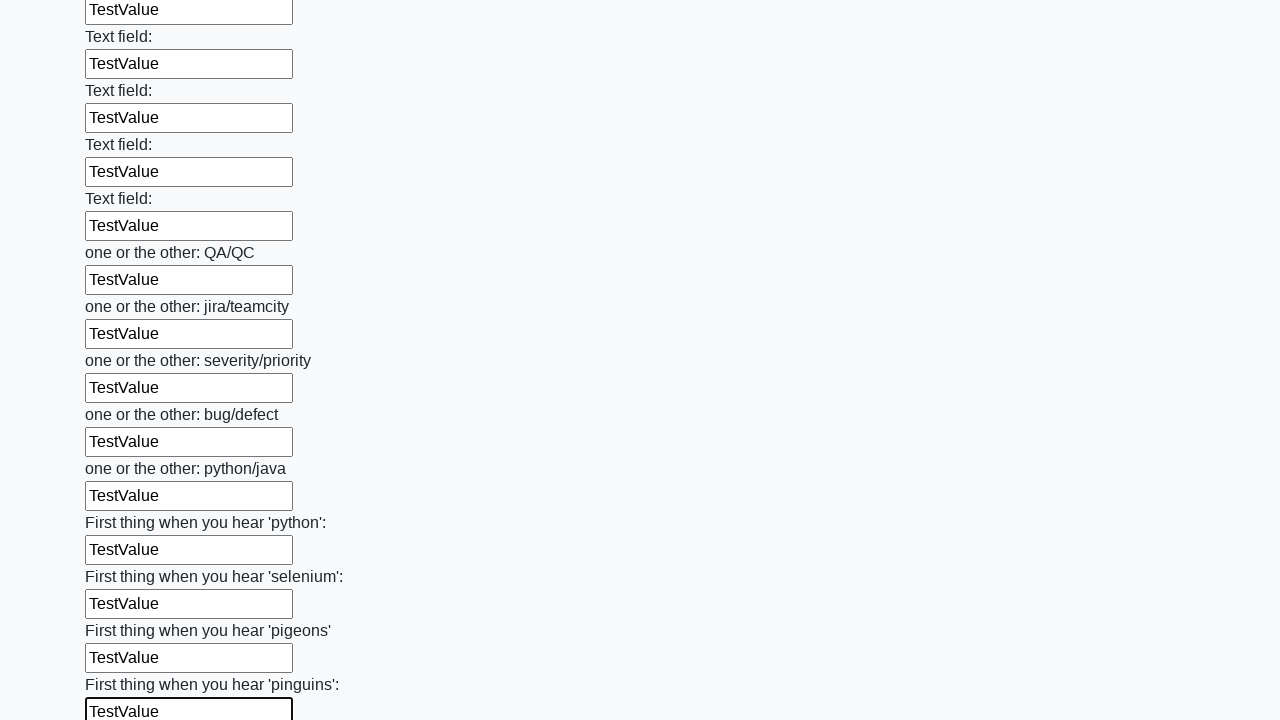

Filled input field with 'TestValue' on input >> nth=96
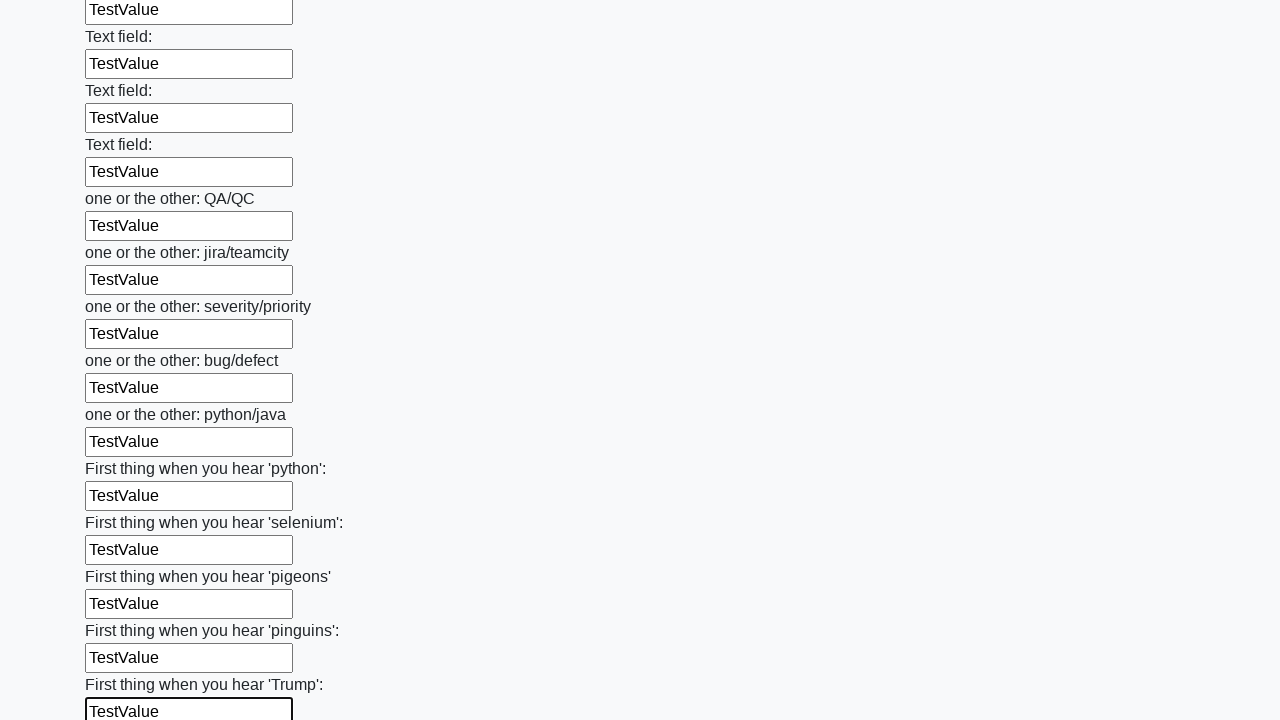

Filled input field with 'TestValue' on input >> nth=97
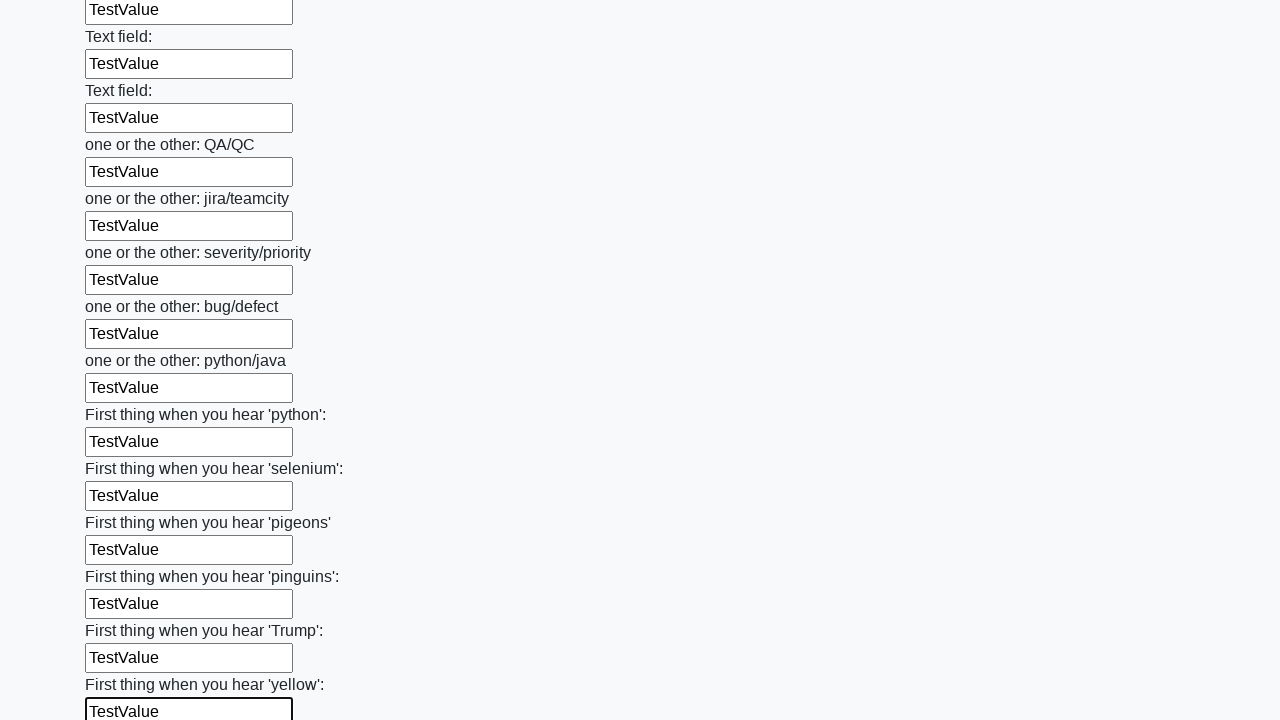

Filled input field with 'TestValue' on input >> nth=98
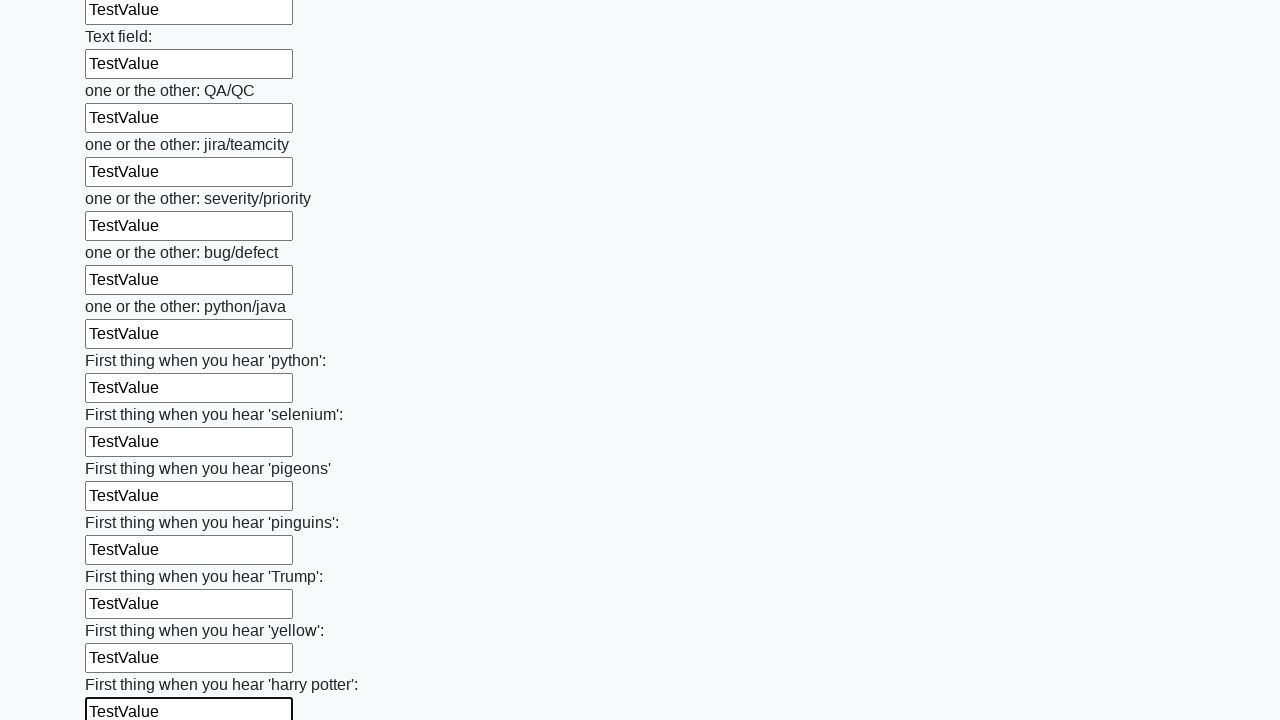

Filled input field with 'TestValue' on input >> nth=99
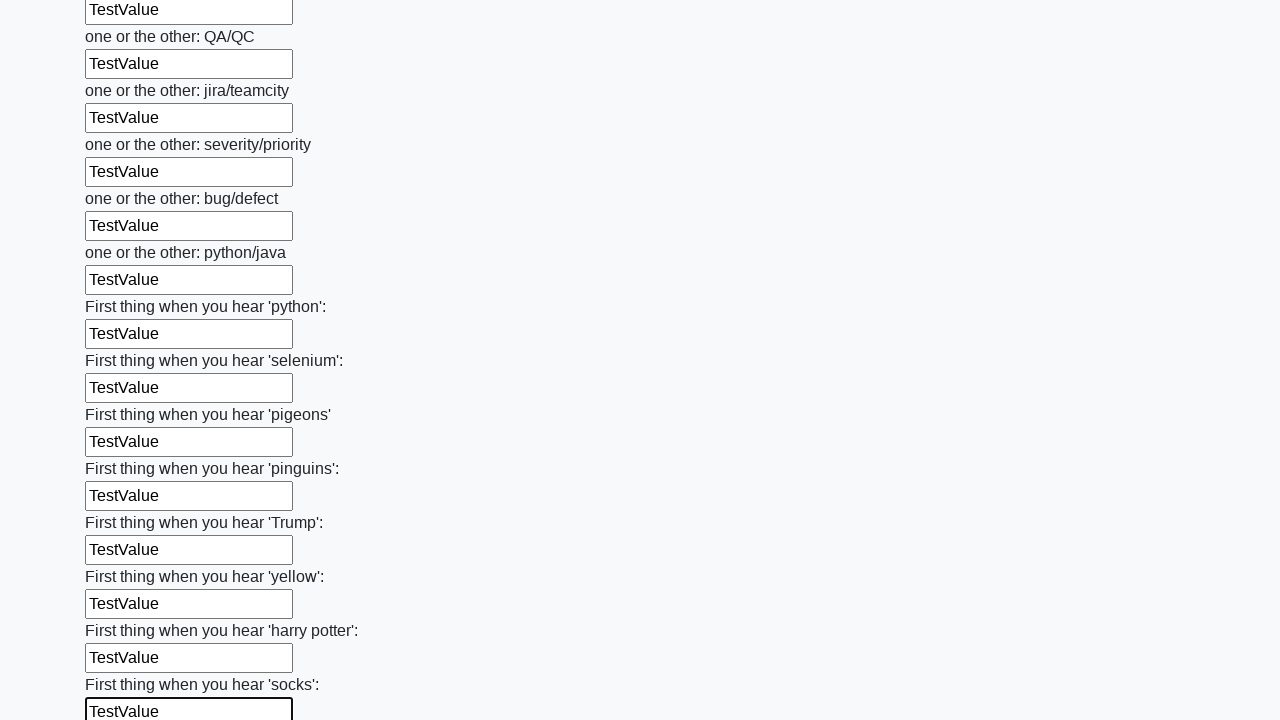

Clicked the submit button to submit the huge form at (123, 611) on button.btn
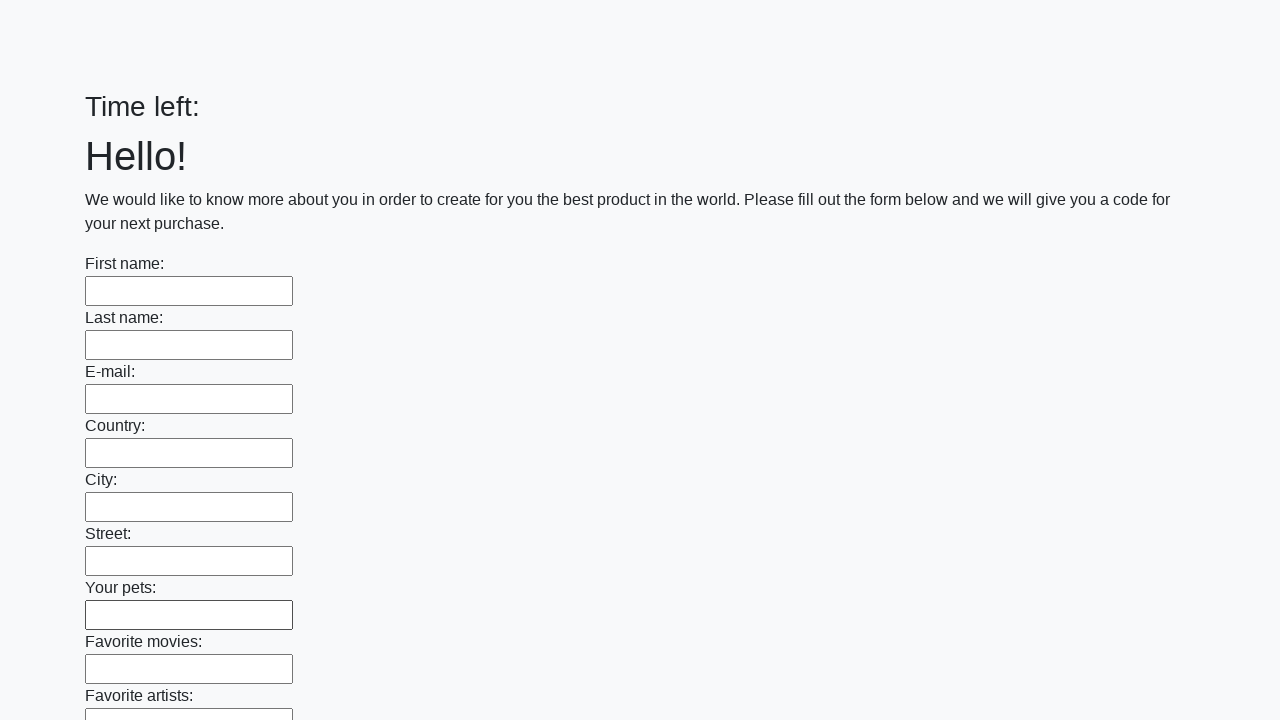

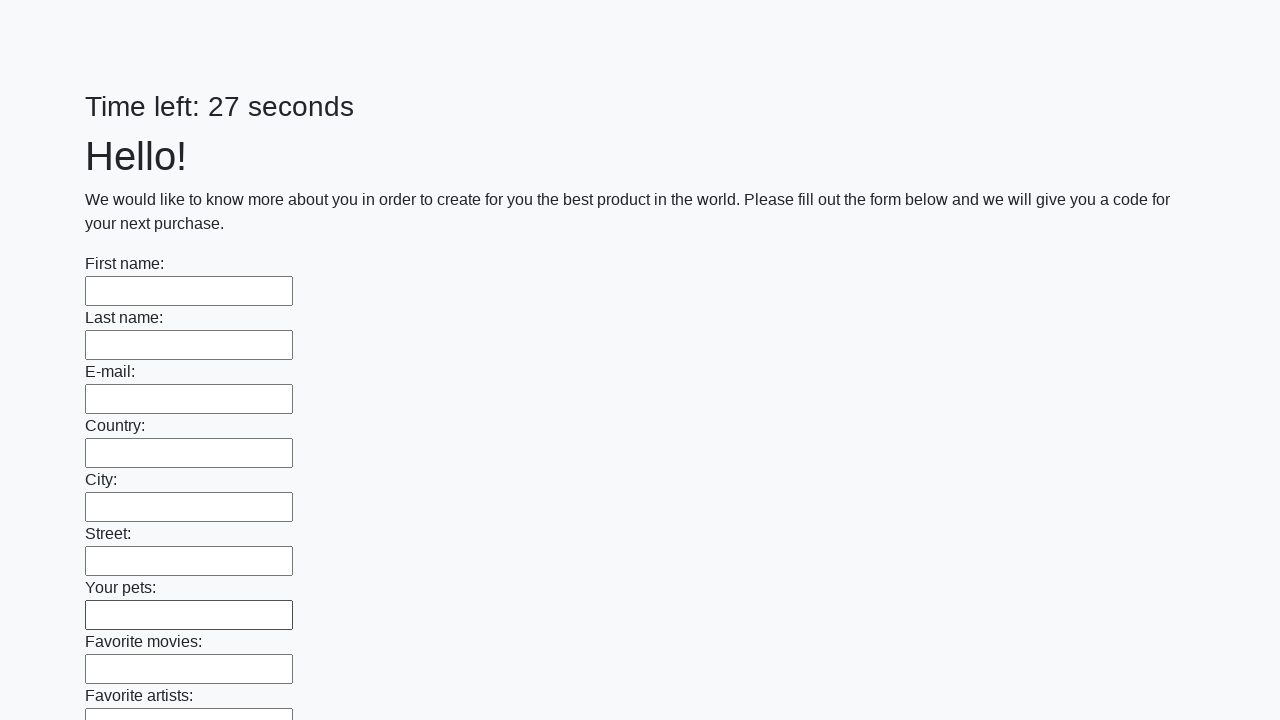